Tests selecting all checkboxes on a form, then refreshes the page and selects only a specific checkbox (Heart Attack), verifying the correct checkbox states.

Starting URL: https://automationfc.github.io/multiple-fields/

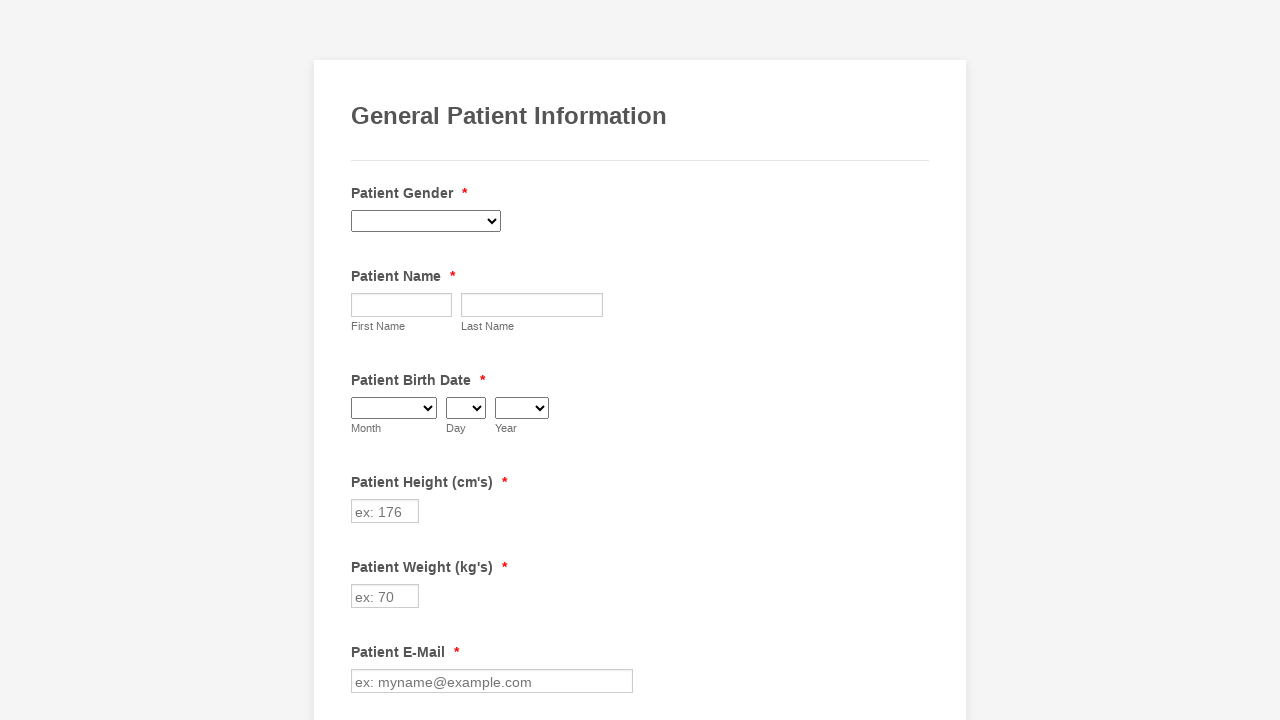

Located all checkboxes on the form
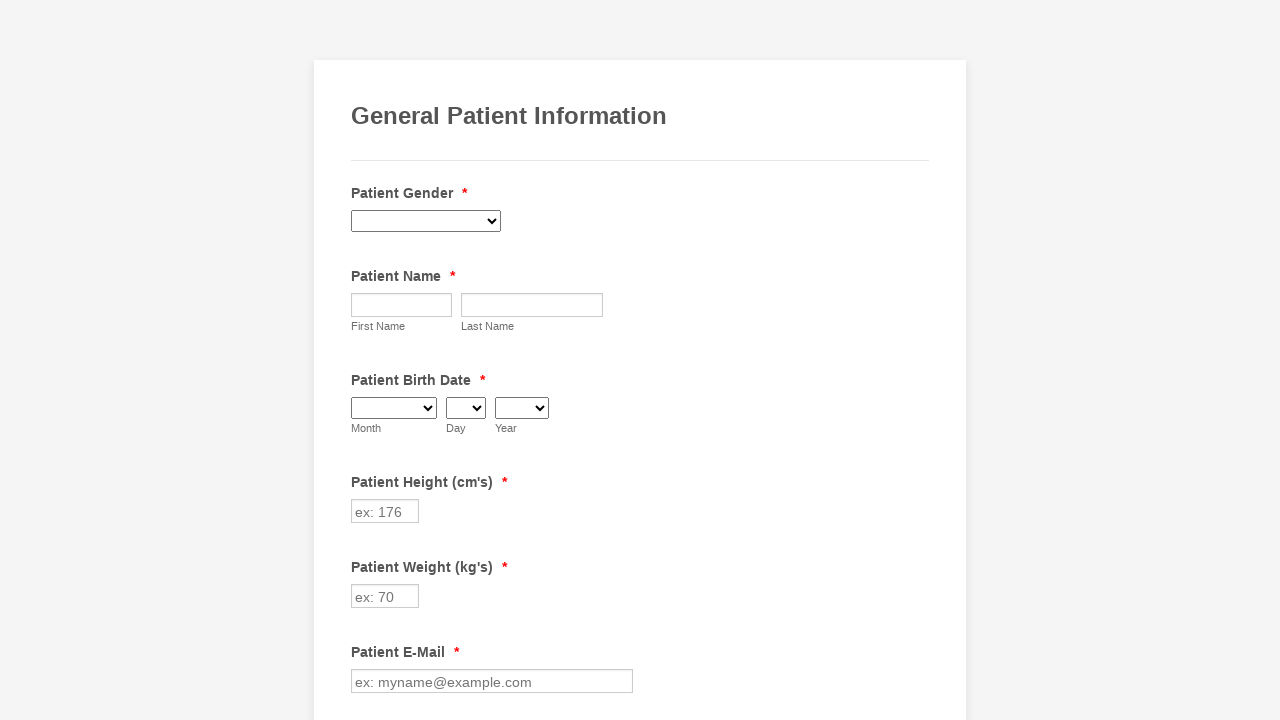

Found 29 checkboxes on the form
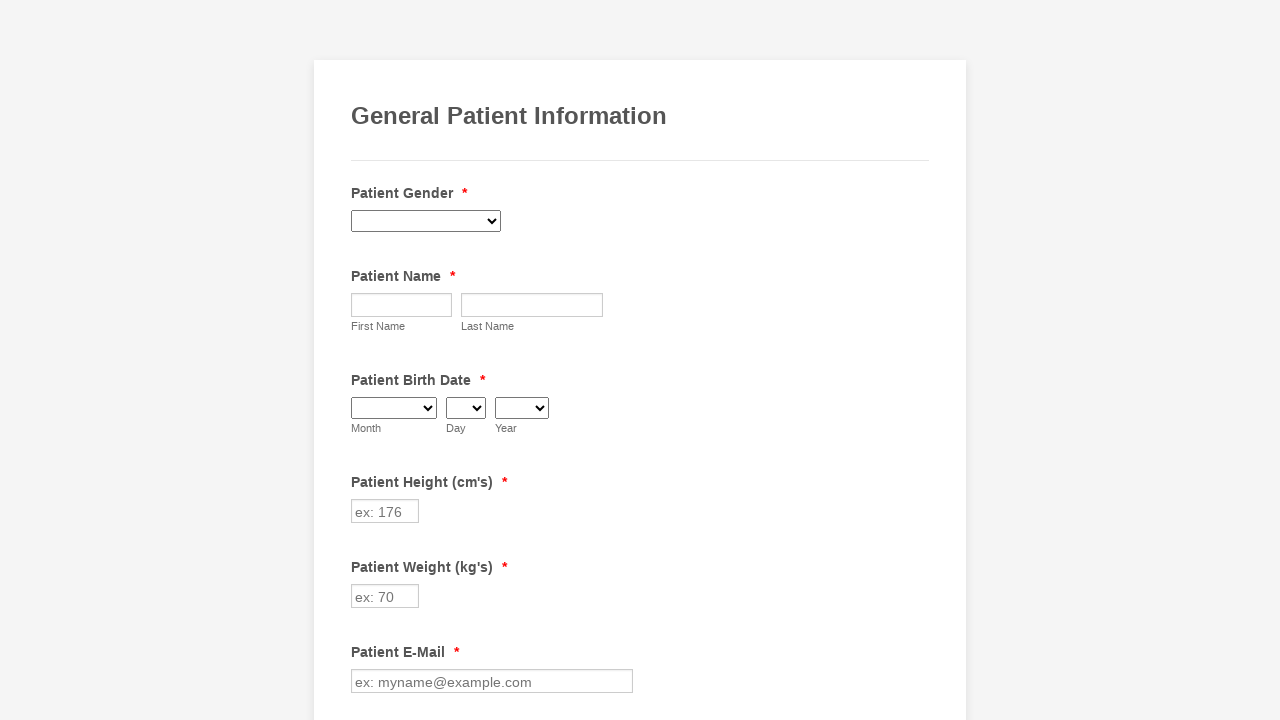

Clicked checkbox at index 0 to select it at (362, 360) on div.form-input-wide input[type='checkbox'] >> nth=0
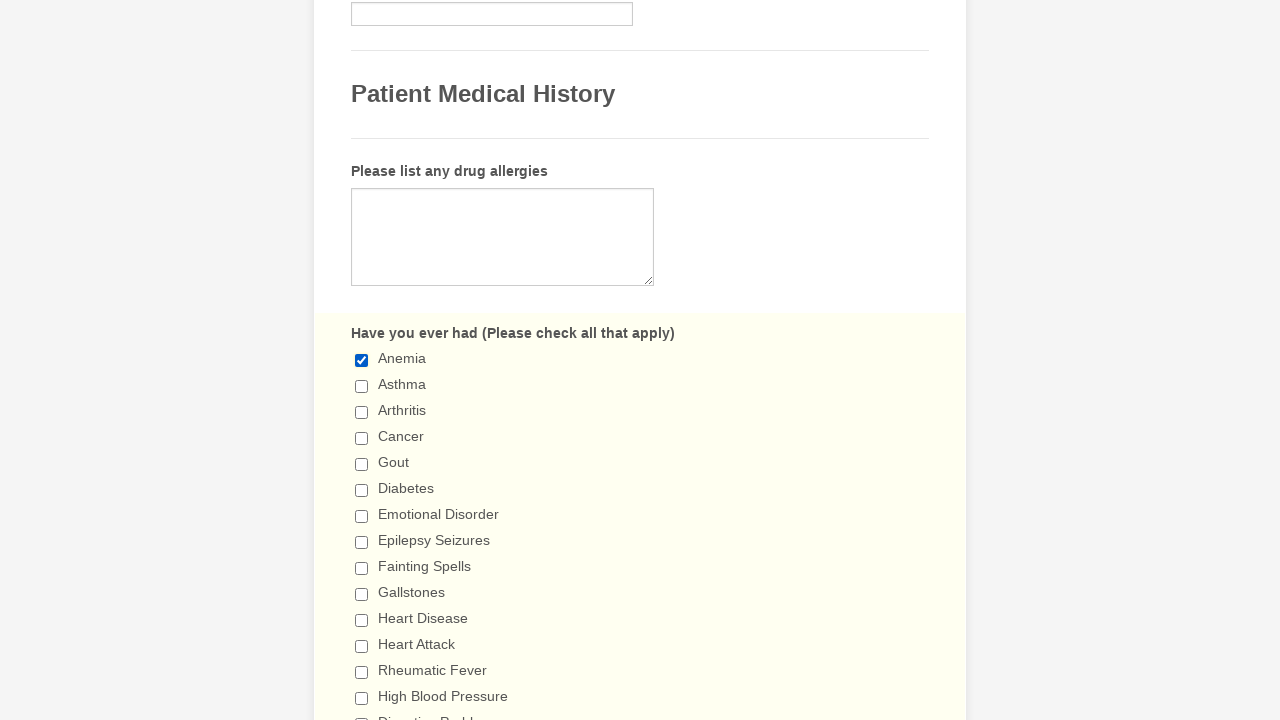

Verified checkbox at index 0 is checked
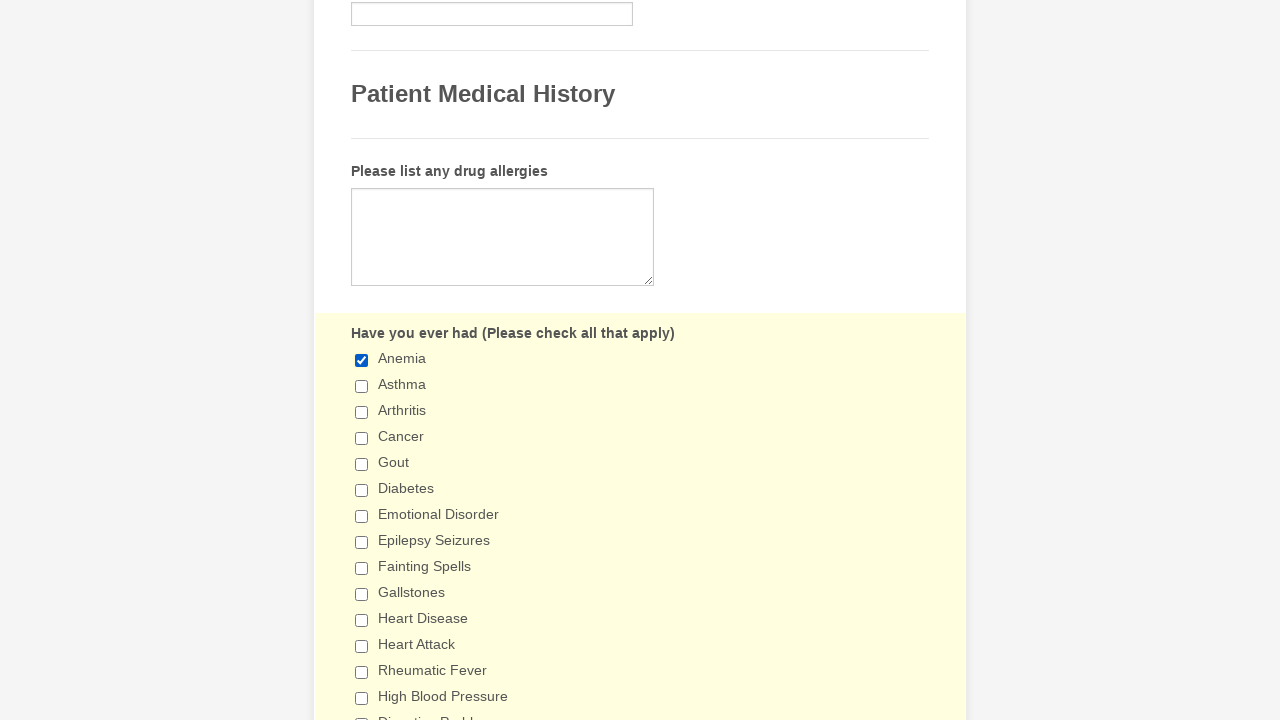

Clicked checkbox at index 1 to select it at (362, 386) on div.form-input-wide input[type='checkbox'] >> nth=1
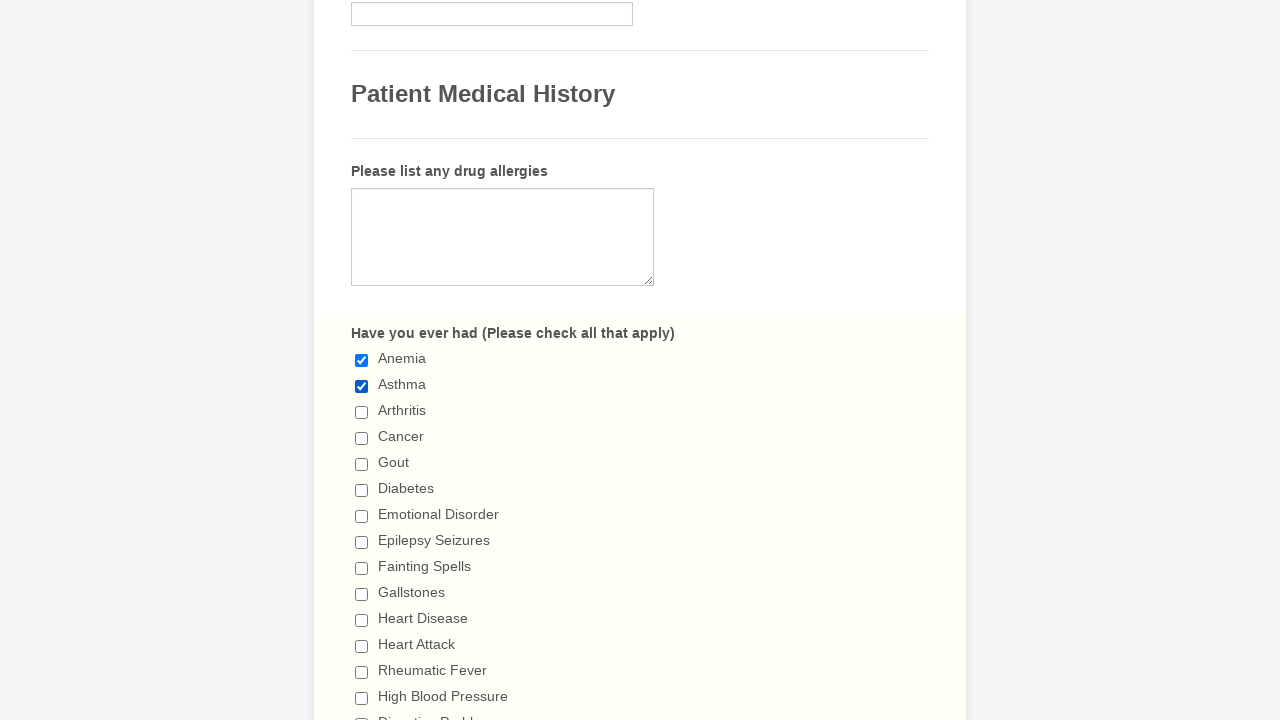

Verified checkbox at index 1 is checked
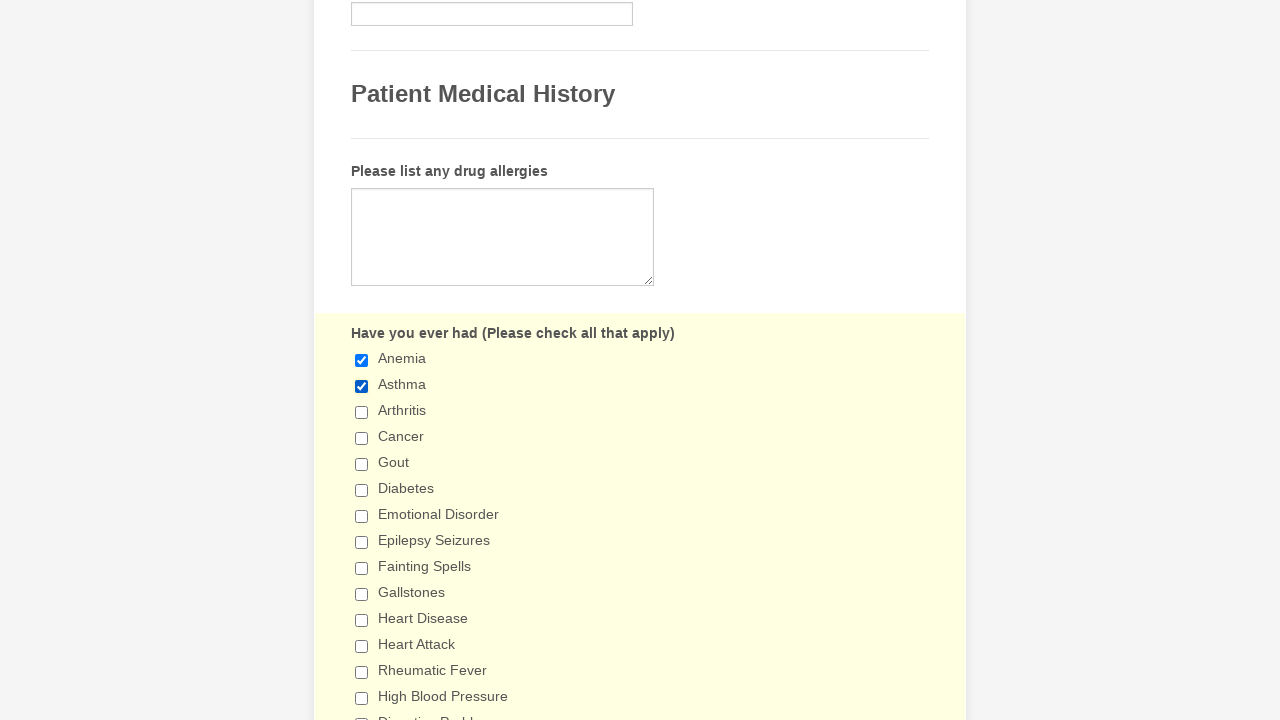

Clicked checkbox at index 2 to select it at (362, 412) on div.form-input-wide input[type='checkbox'] >> nth=2
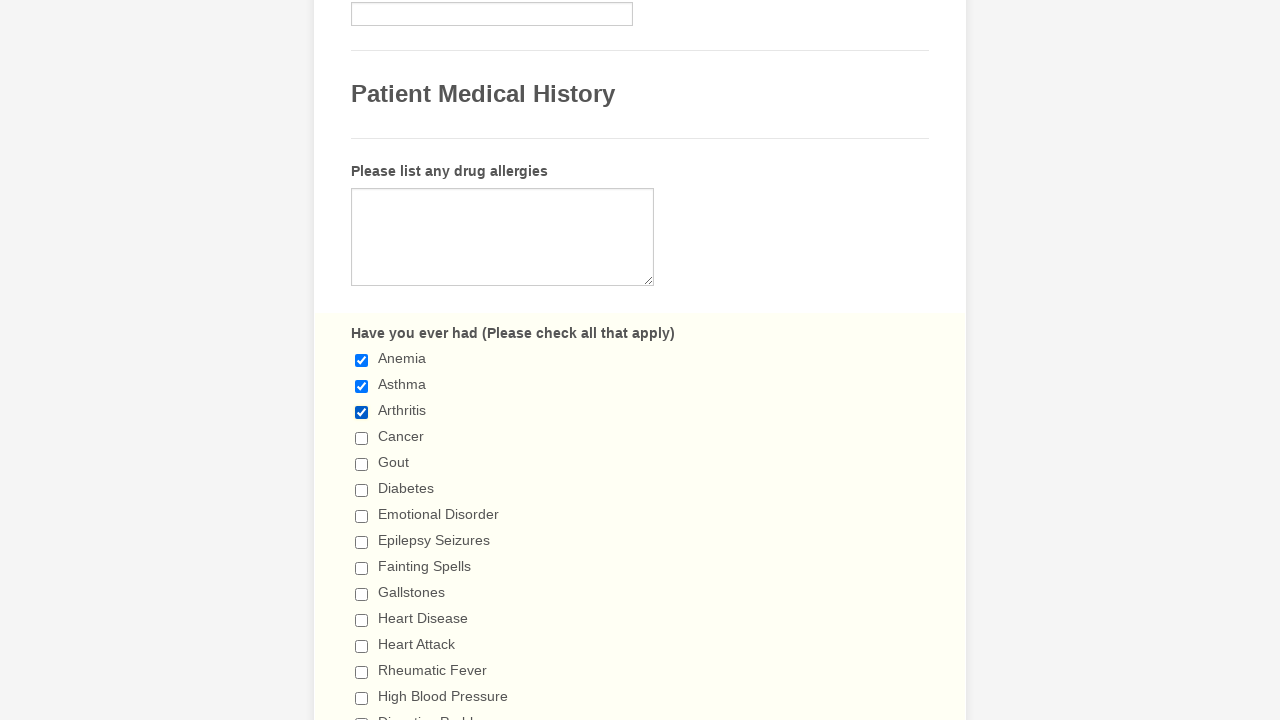

Verified checkbox at index 2 is checked
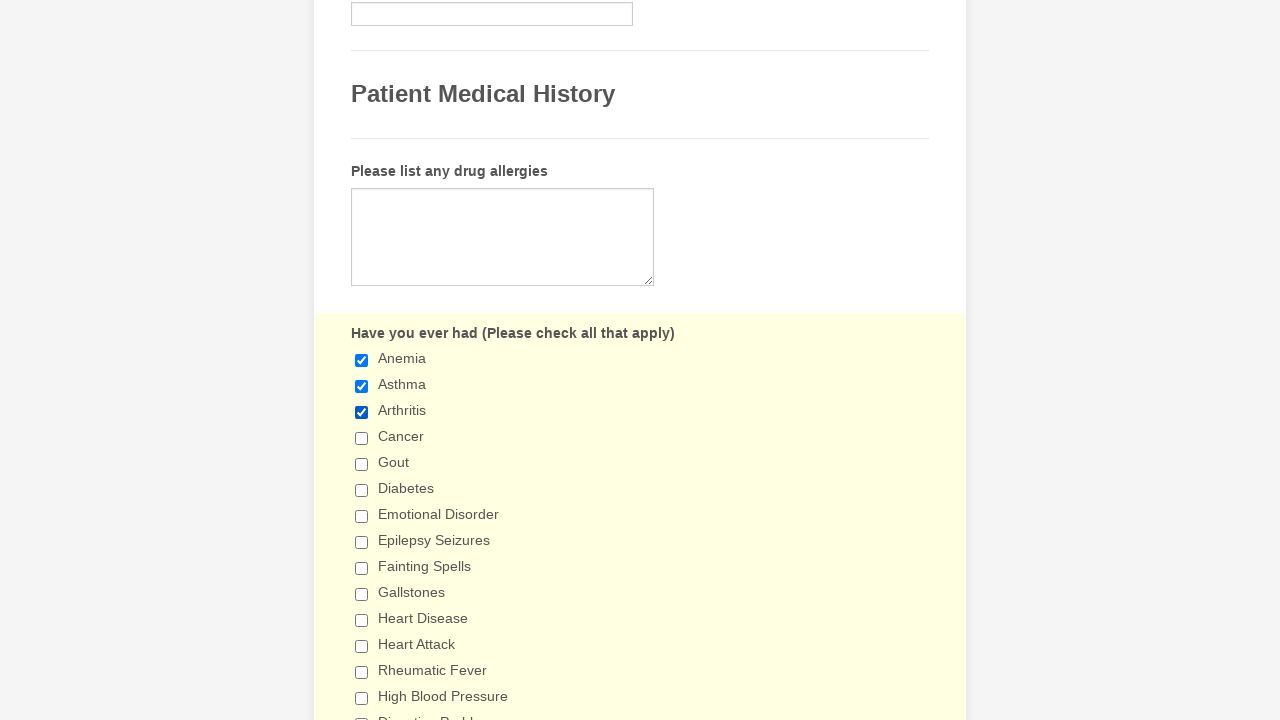

Clicked checkbox at index 3 to select it at (362, 438) on div.form-input-wide input[type='checkbox'] >> nth=3
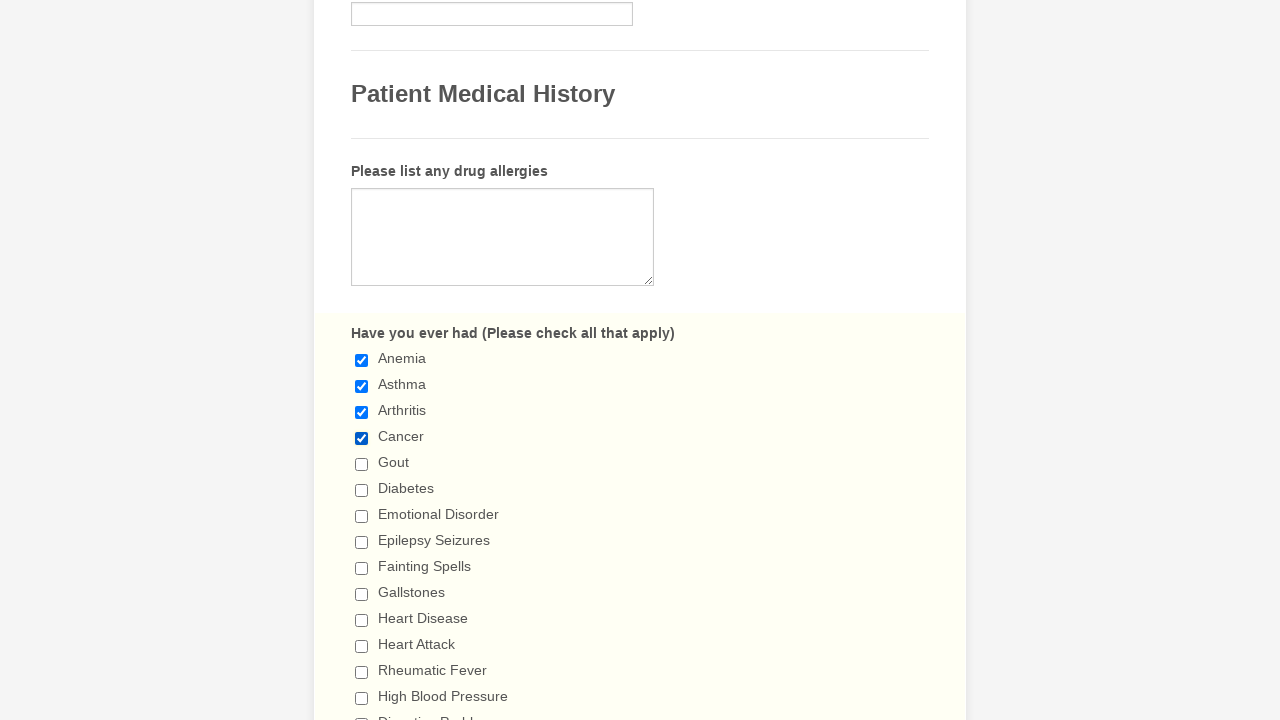

Verified checkbox at index 3 is checked
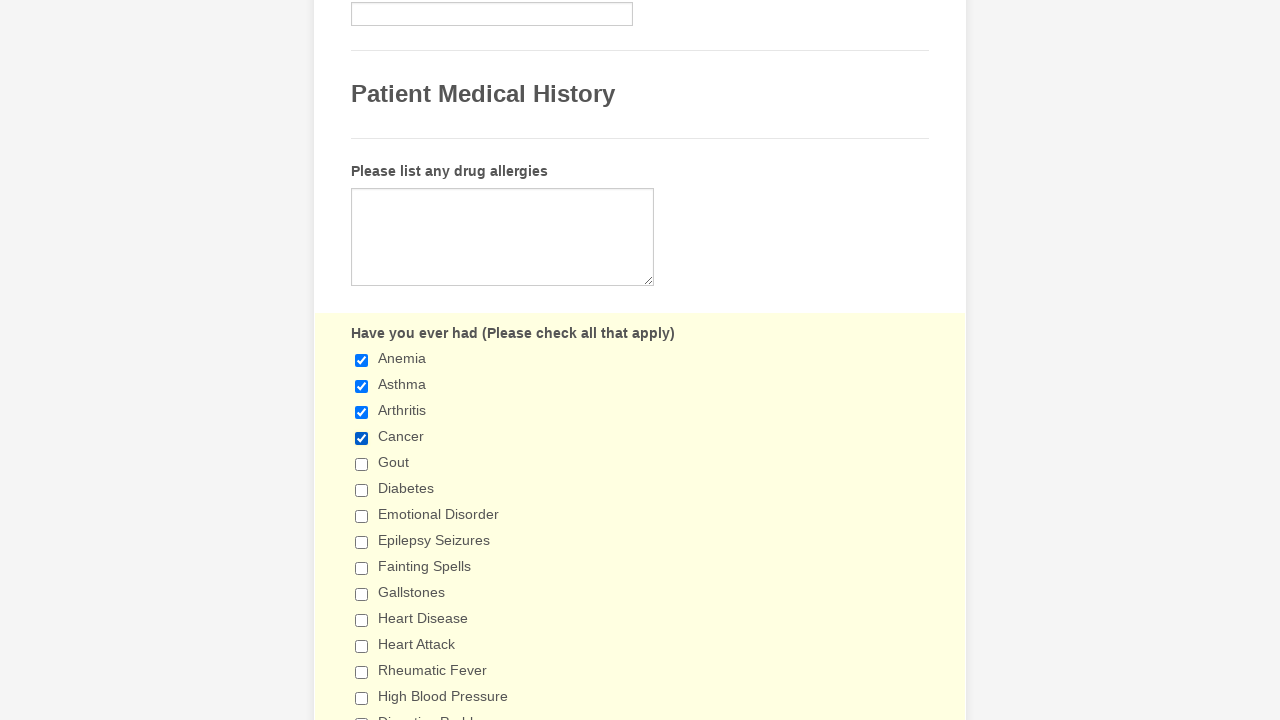

Clicked checkbox at index 4 to select it at (362, 464) on div.form-input-wide input[type='checkbox'] >> nth=4
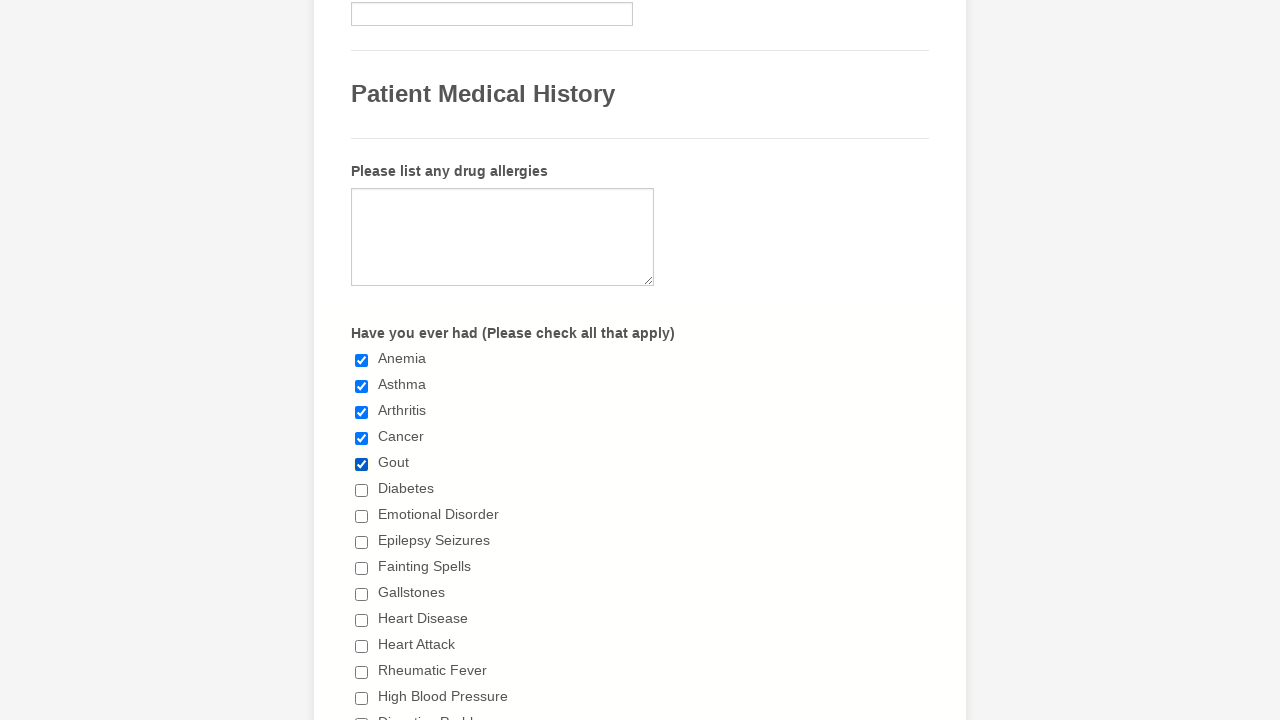

Verified checkbox at index 4 is checked
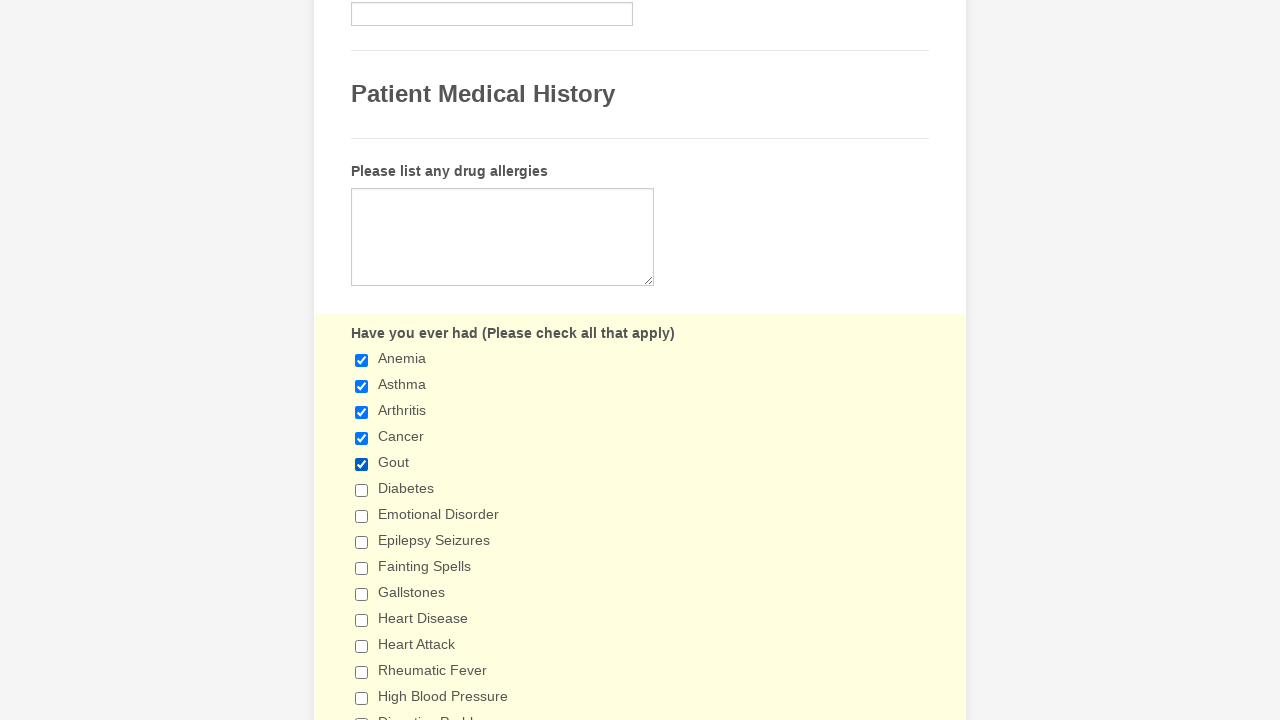

Clicked checkbox at index 5 to select it at (362, 490) on div.form-input-wide input[type='checkbox'] >> nth=5
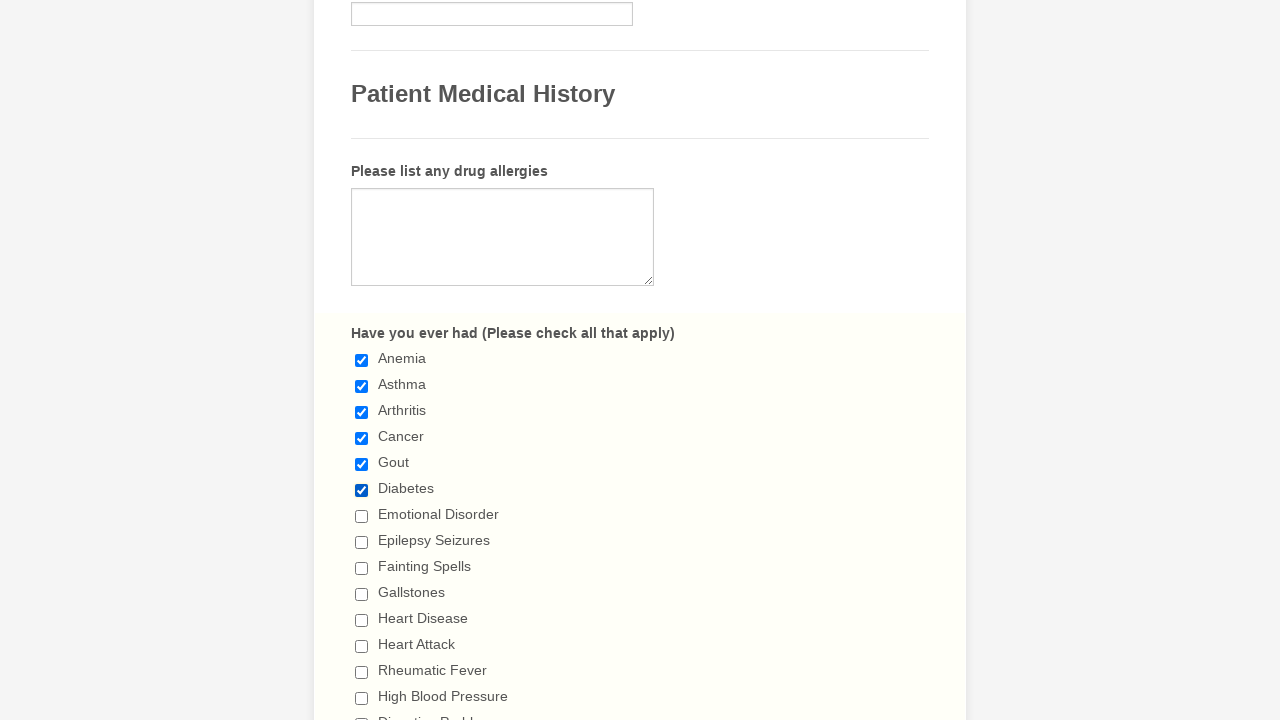

Verified checkbox at index 5 is checked
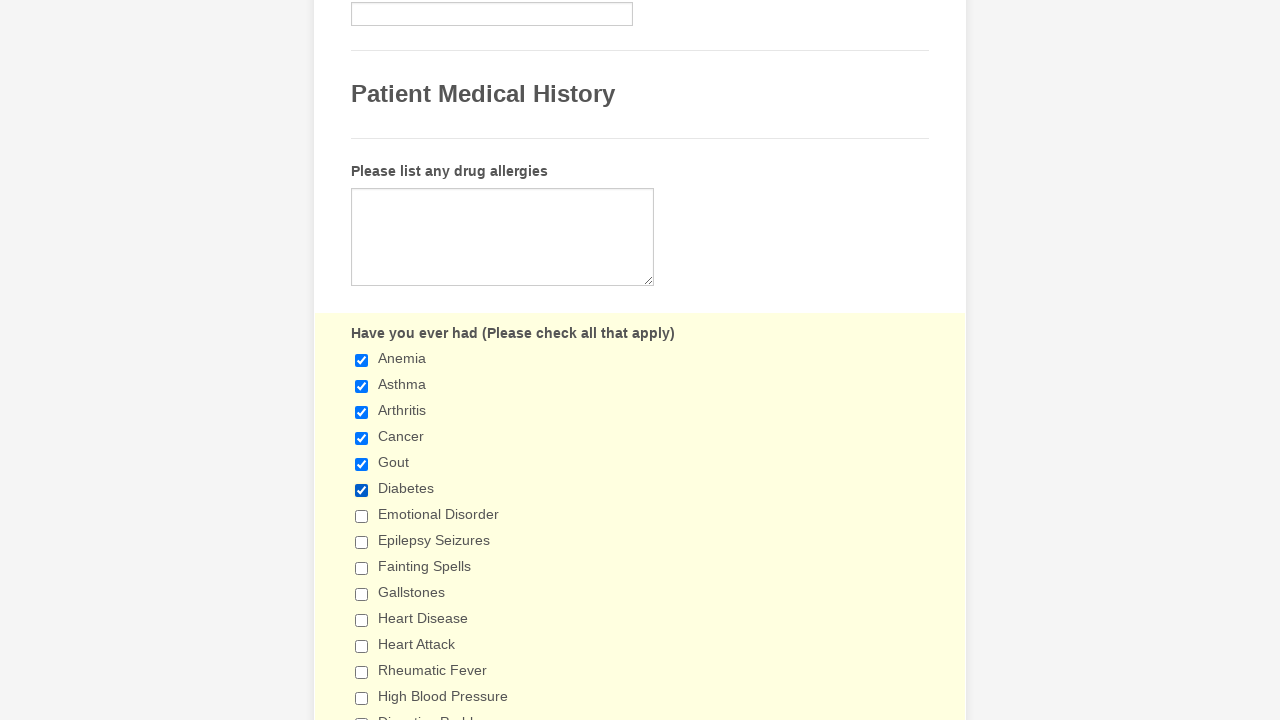

Clicked checkbox at index 6 to select it at (362, 516) on div.form-input-wide input[type='checkbox'] >> nth=6
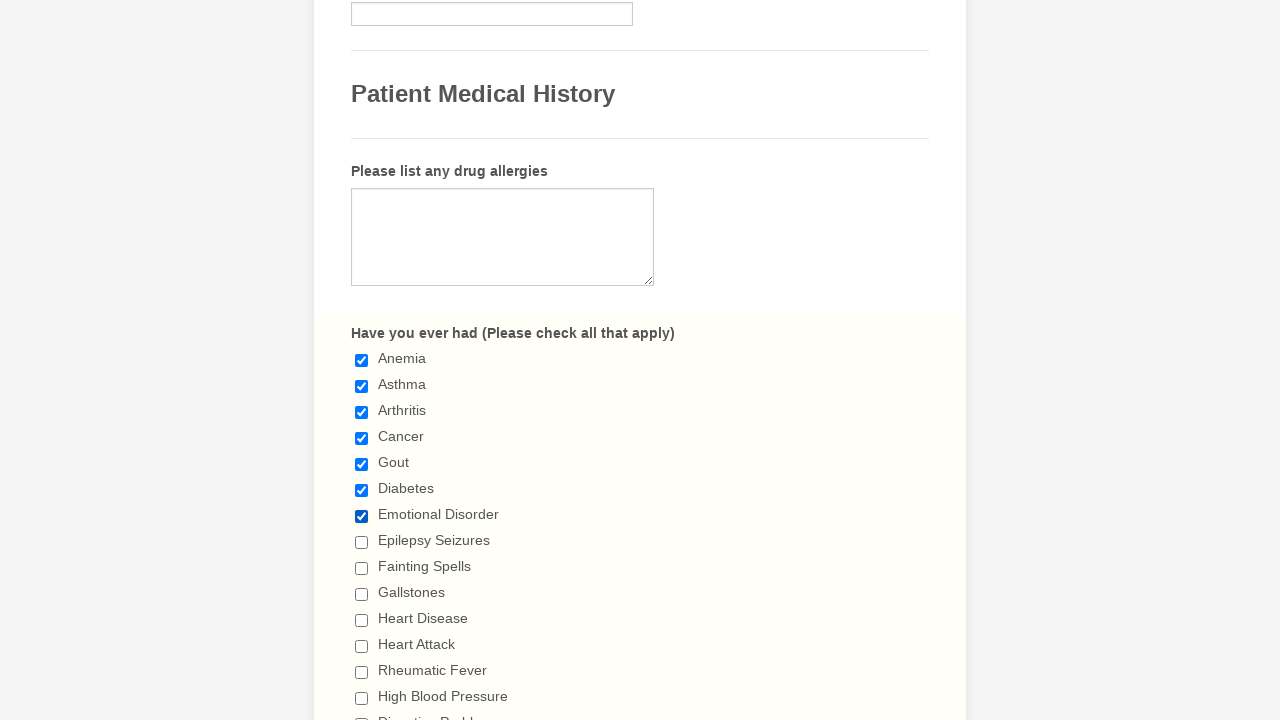

Verified checkbox at index 6 is checked
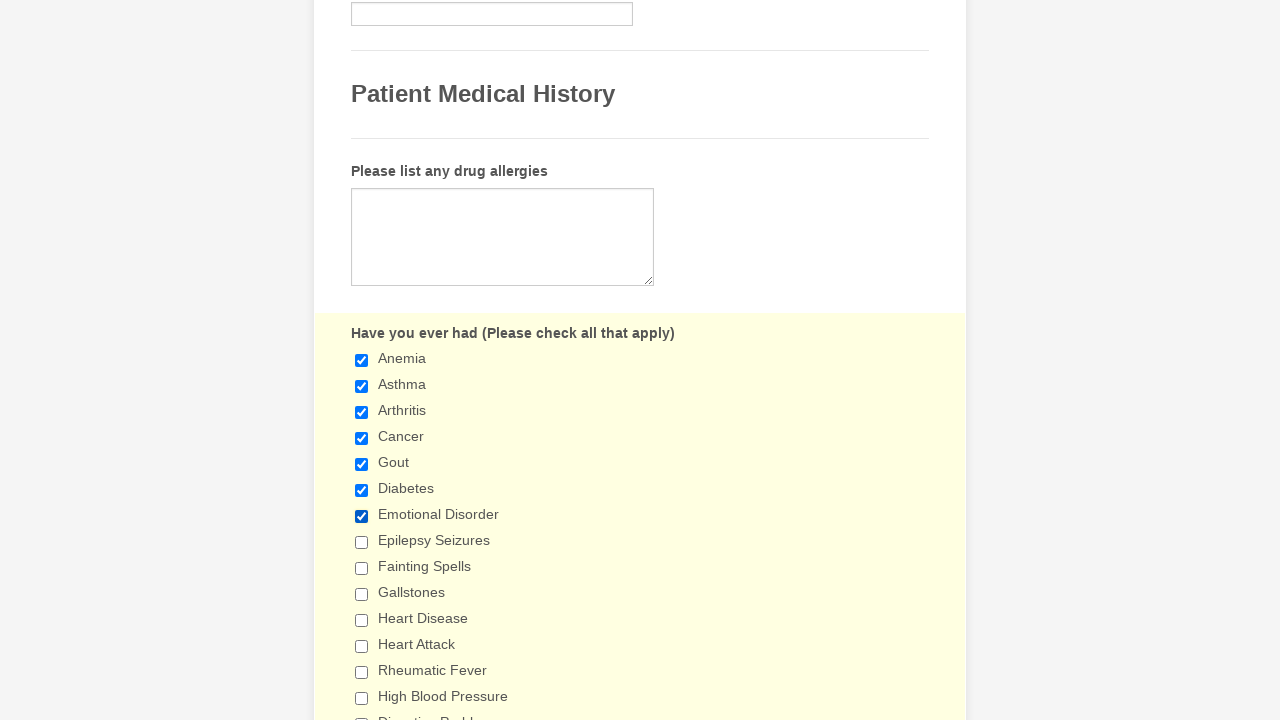

Clicked checkbox at index 7 to select it at (362, 542) on div.form-input-wide input[type='checkbox'] >> nth=7
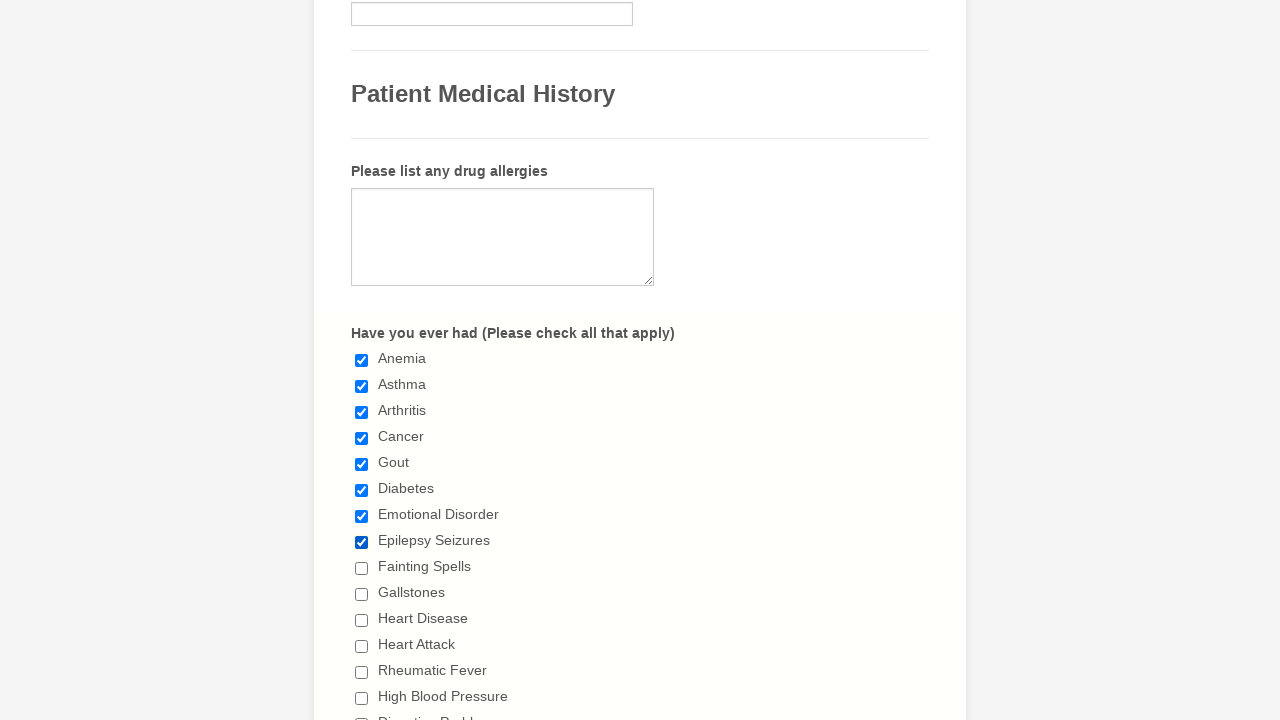

Verified checkbox at index 7 is checked
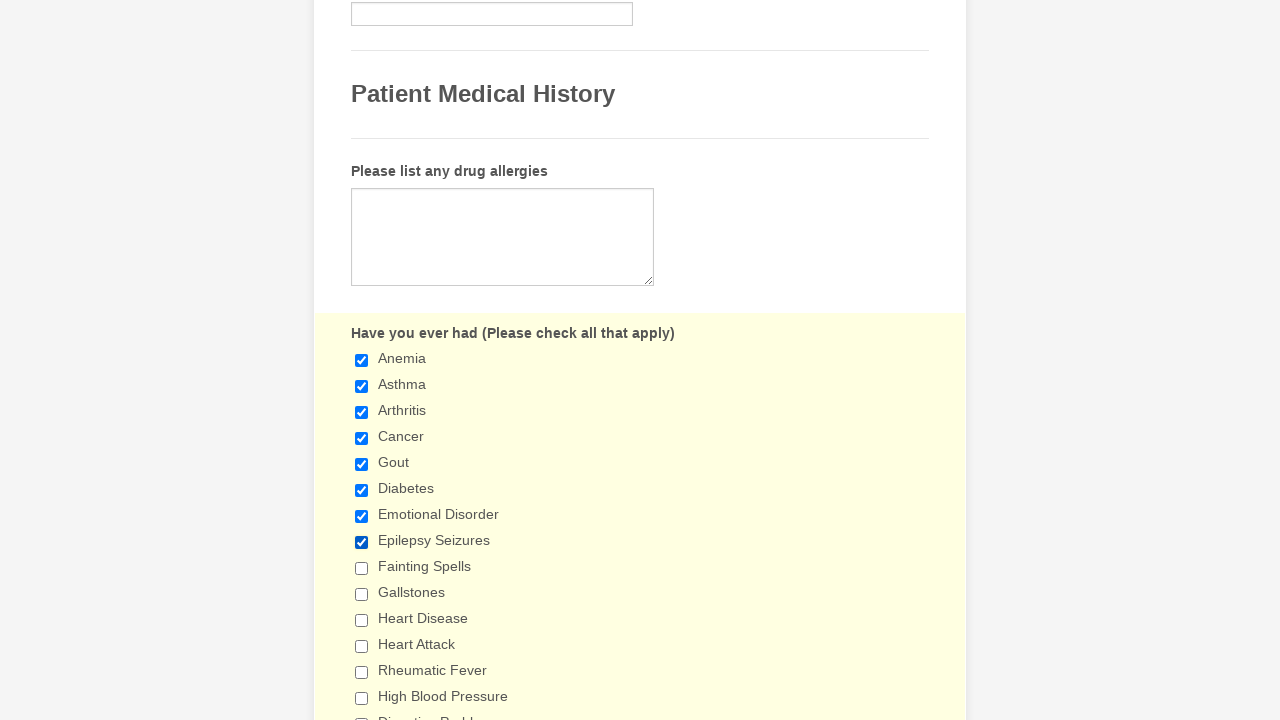

Clicked checkbox at index 8 to select it at (362, 568) on div.form-input-wide input[type='checkbox'] >> nth=8
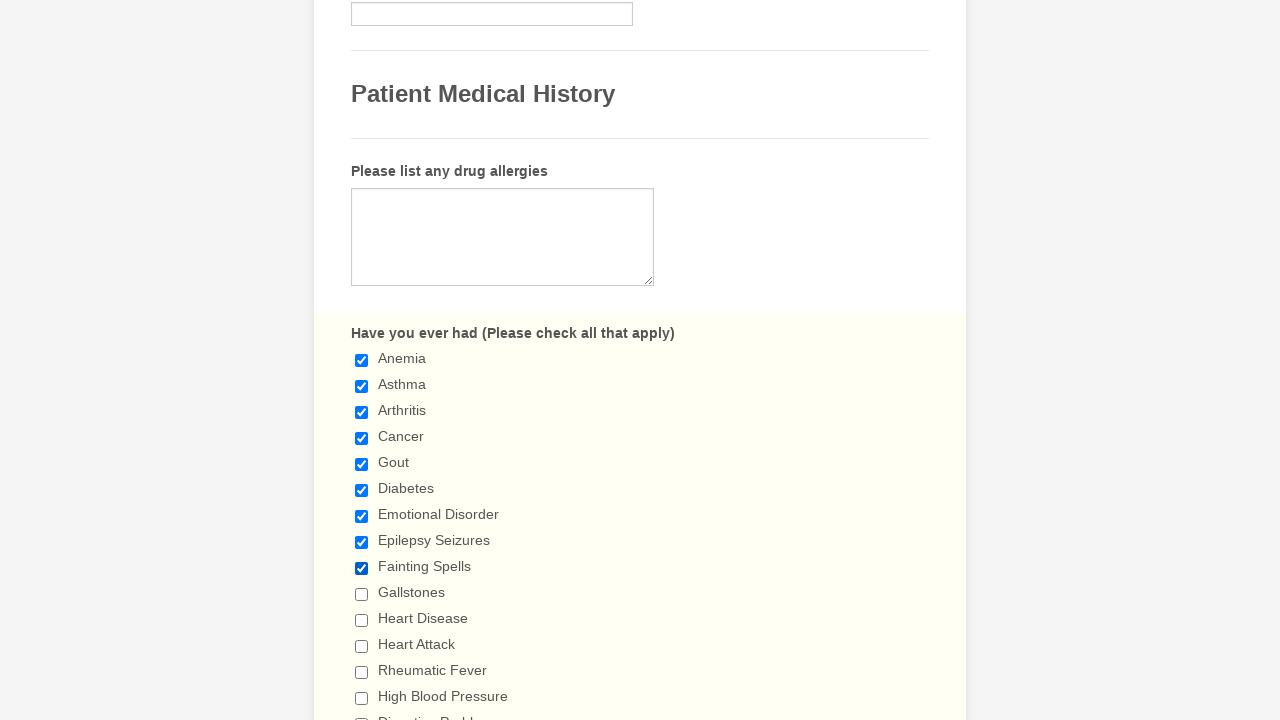

Verified checkbox at index 8 is checked
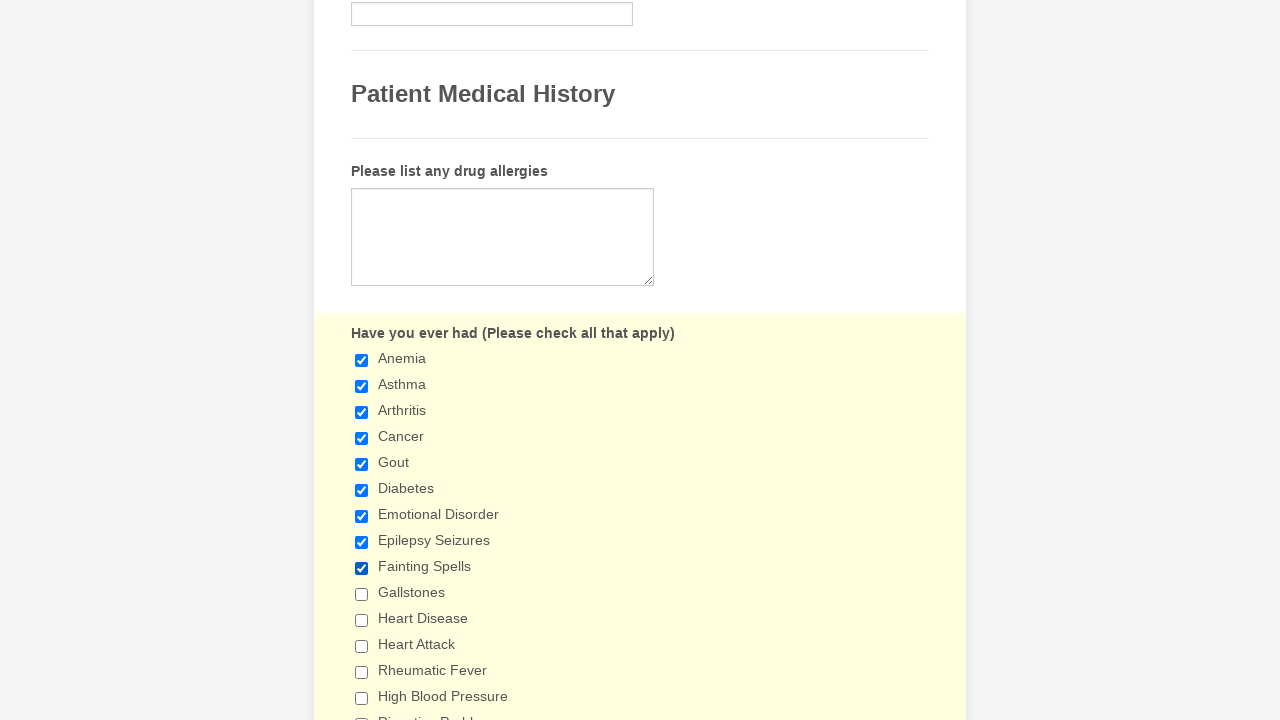

Clicked checkbox at index 9 to select it at (362, 594) on div.form-input-wide input[type='checkbox'] >> nth=9
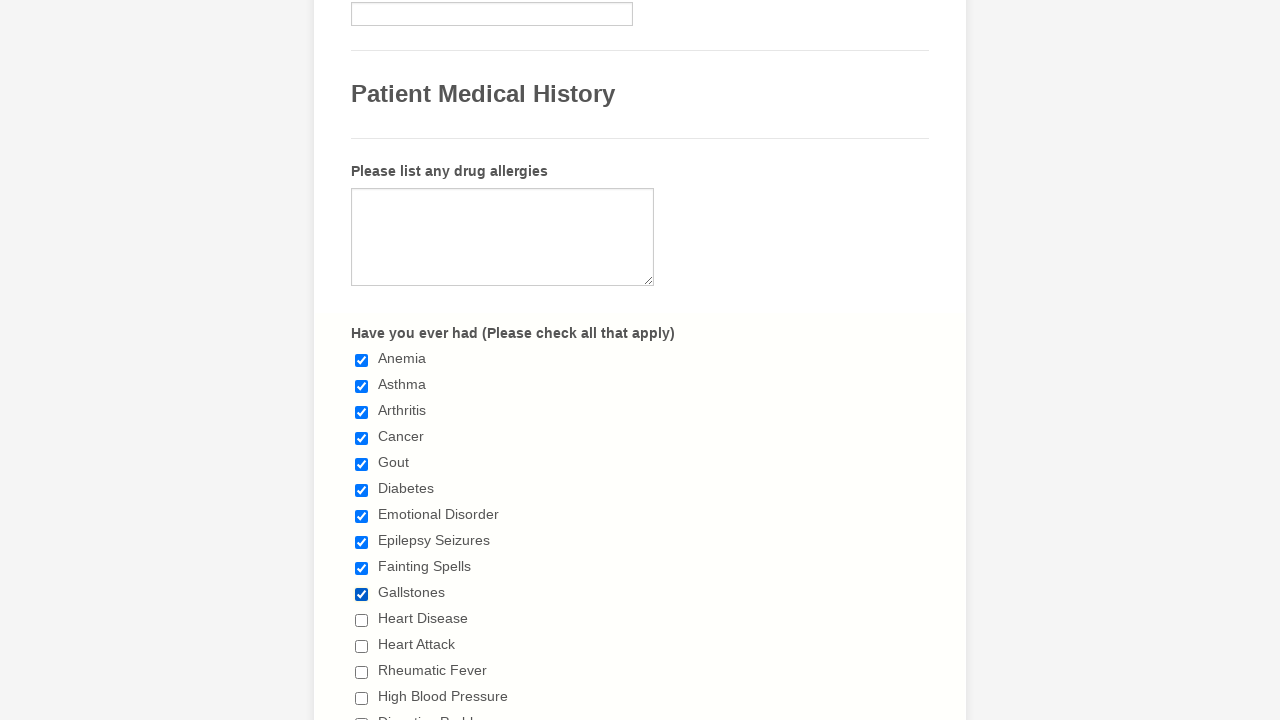

Verified checkbox at index 9 is checked
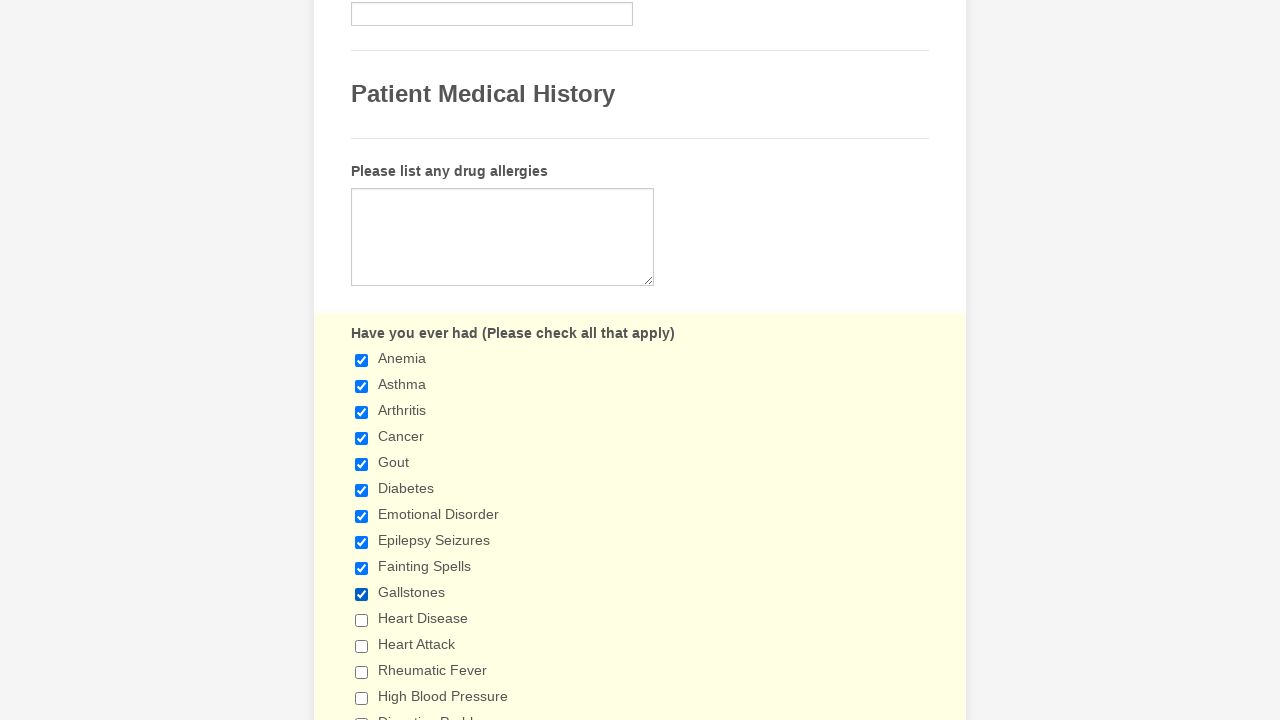

Clicked checkbox at index 10 to select it at (362, 620) on div.form-input-wide input[type='checkbox'] >> nth=10
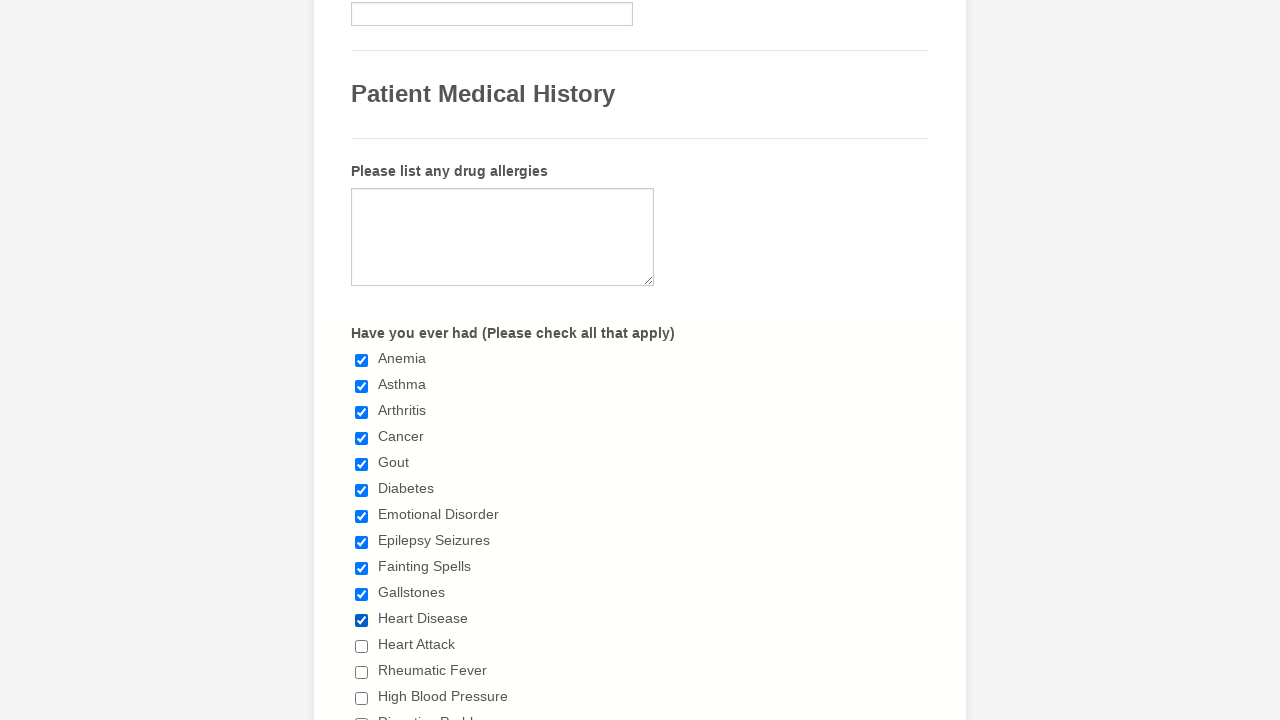

Verified checkbox at index 10 is checked
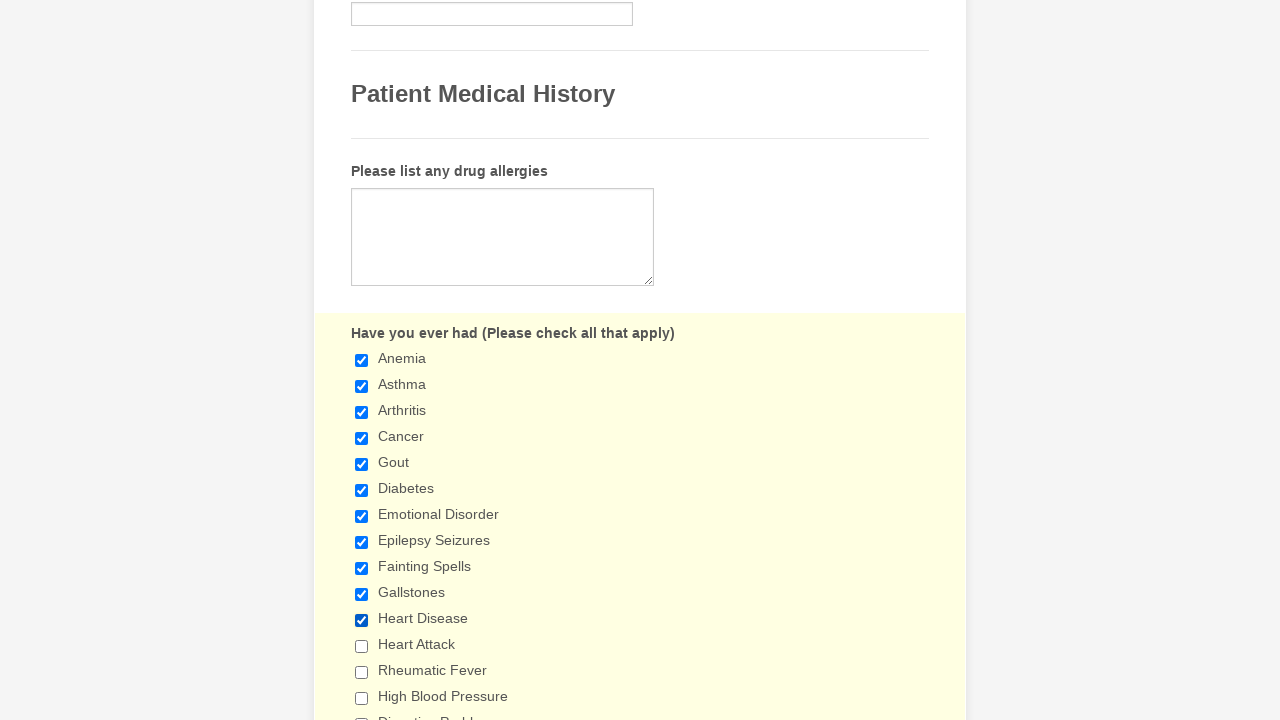

Clicked checkbox at index 11 to select it at (362, 646) on div.form-input-wide input[type='checkbox'] >> nth=11
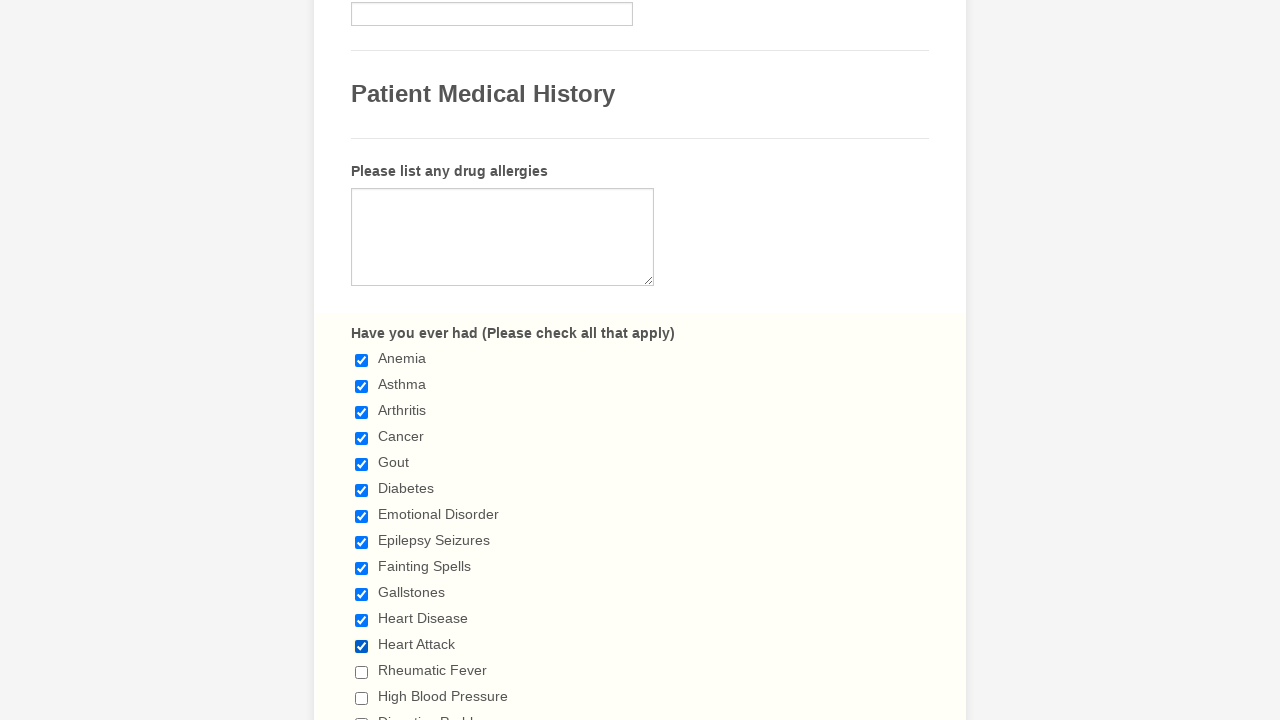

Verified checkbox at index 11 is checked
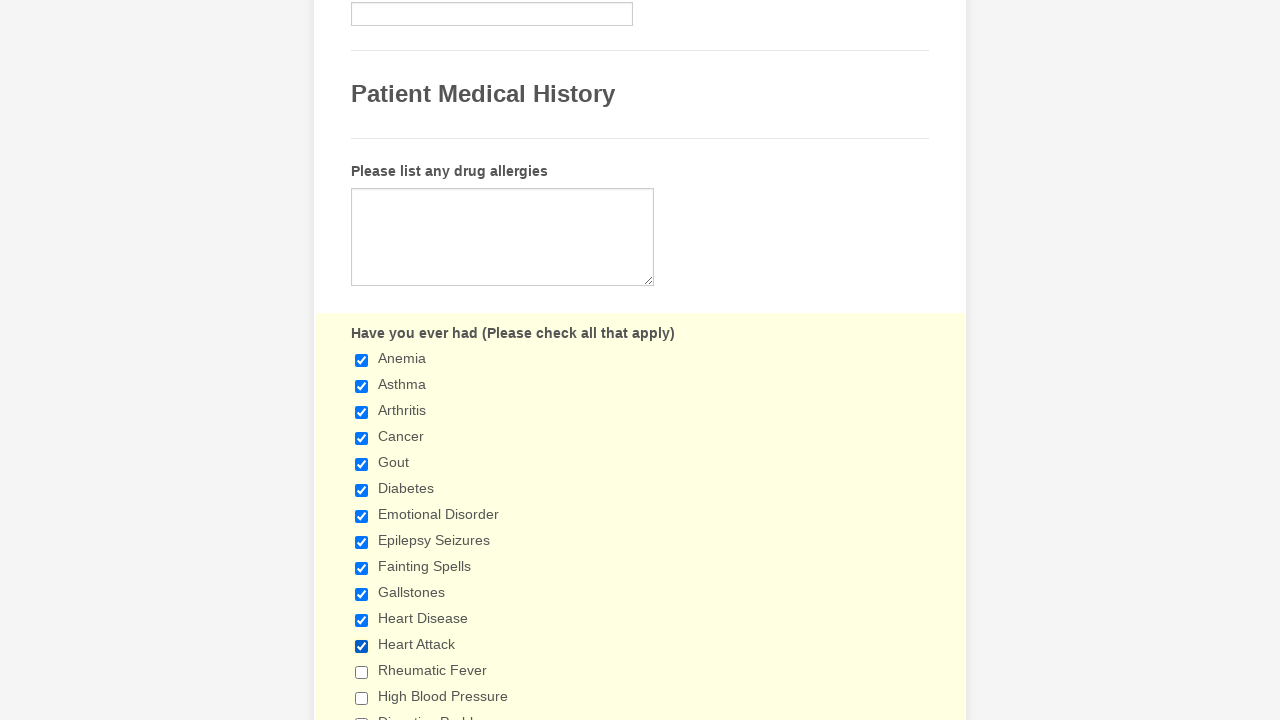

Clicked checkbox at index 12 to select it at (362, 672) on div.form-input-wide input[type='checkbox'] >> nth=12
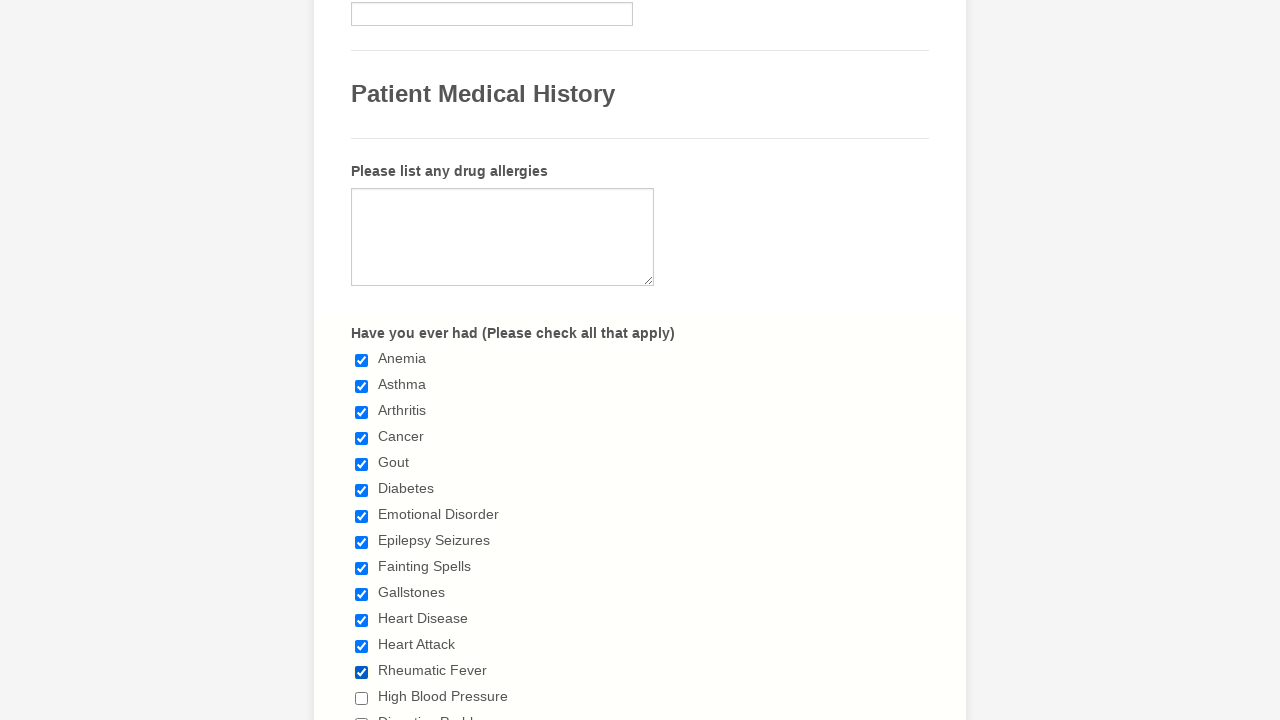

Verified checkbox at index 12 is checked
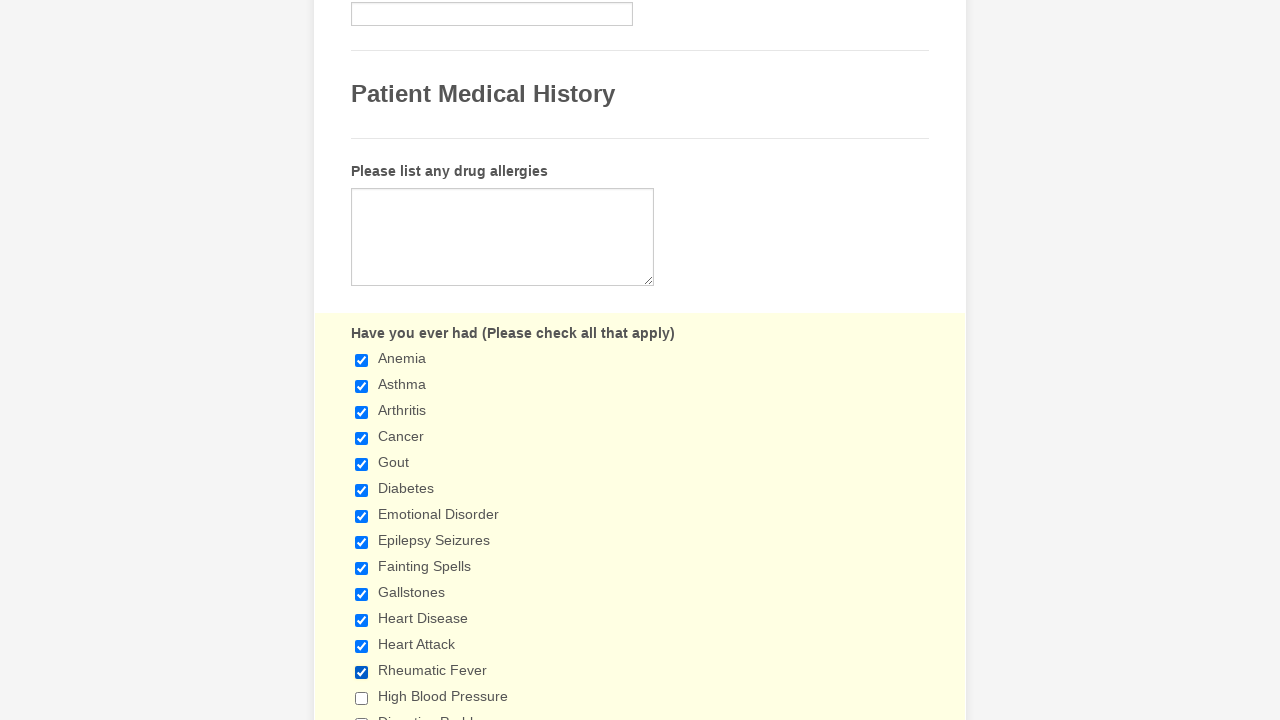

Clicked checkbox at index 13 to select it at (362, 698) on div.form-input-wide input[type='checkbox'] >> nth=13
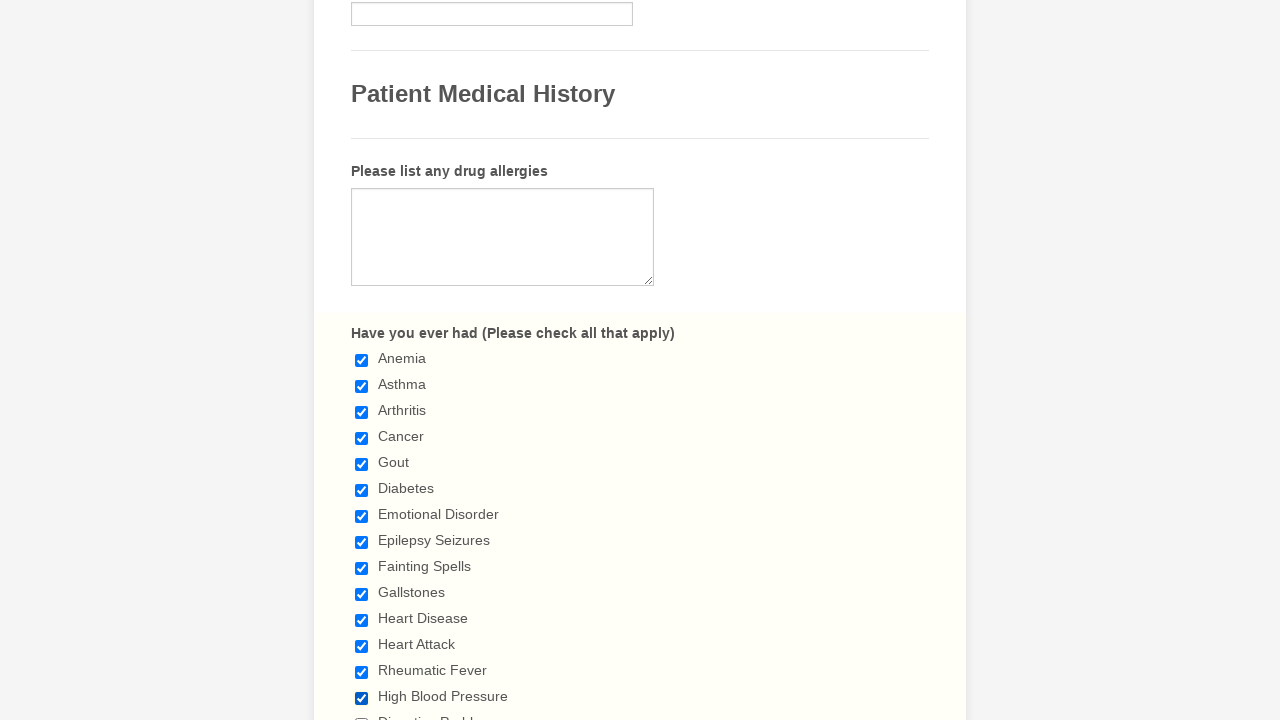

Verified checkbox at index 13 is checked
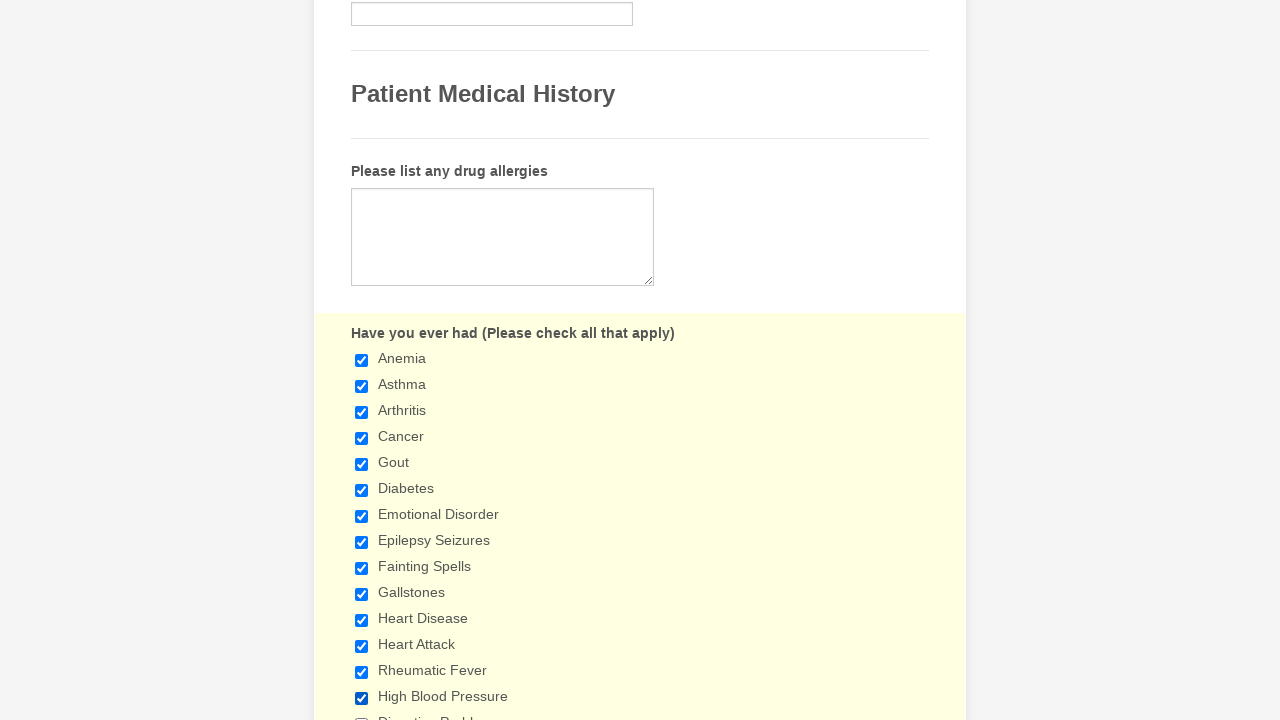

Clicked checkbox at index 14 to select it at (362, 714) on div.form-input-wide input[type='checkbox'] >> nth=14
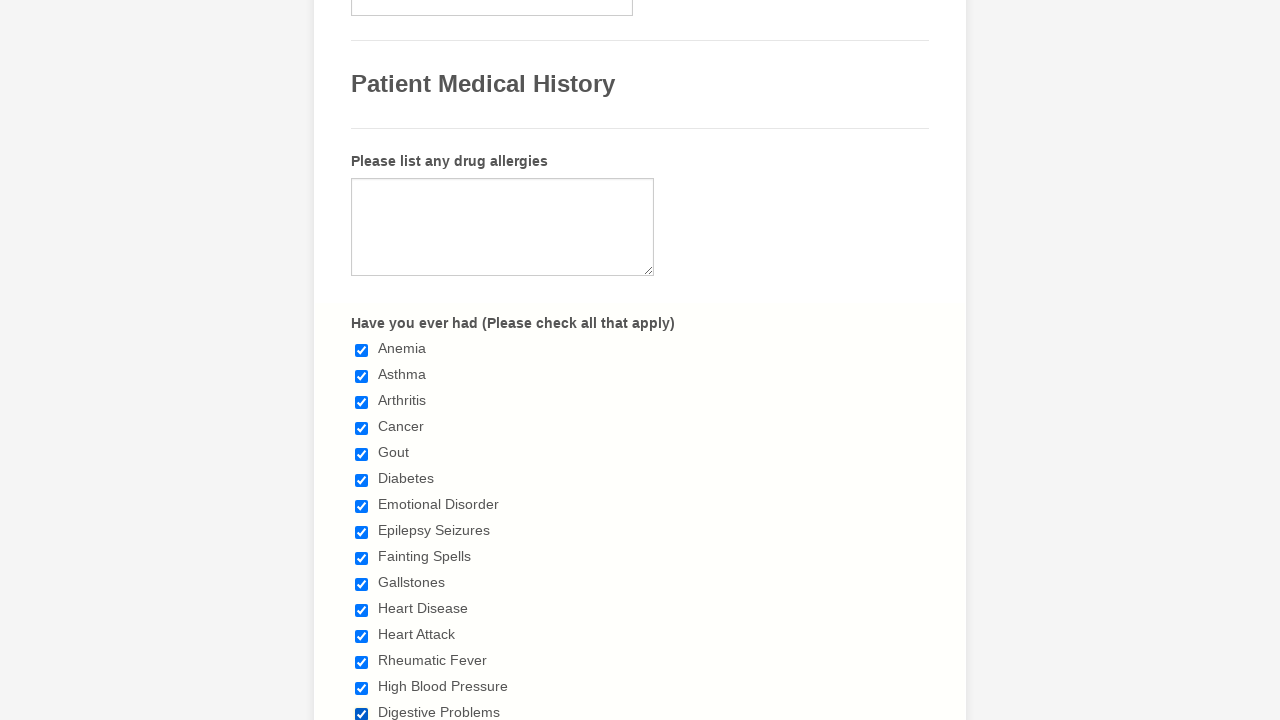

Verified checkbox at index 14 is checked
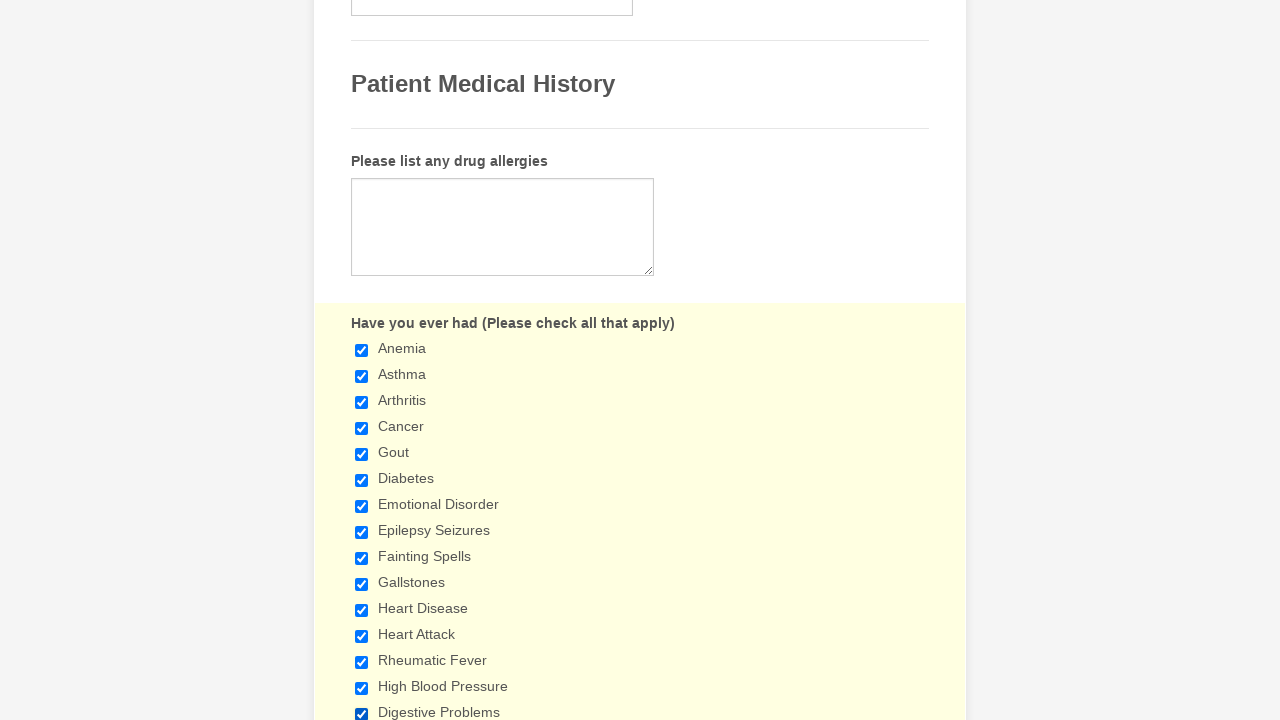

Clicked checkbox at index 15 to select it at (362, 360) on div.form-input-wide input[type='checkbox'] >> nth=15
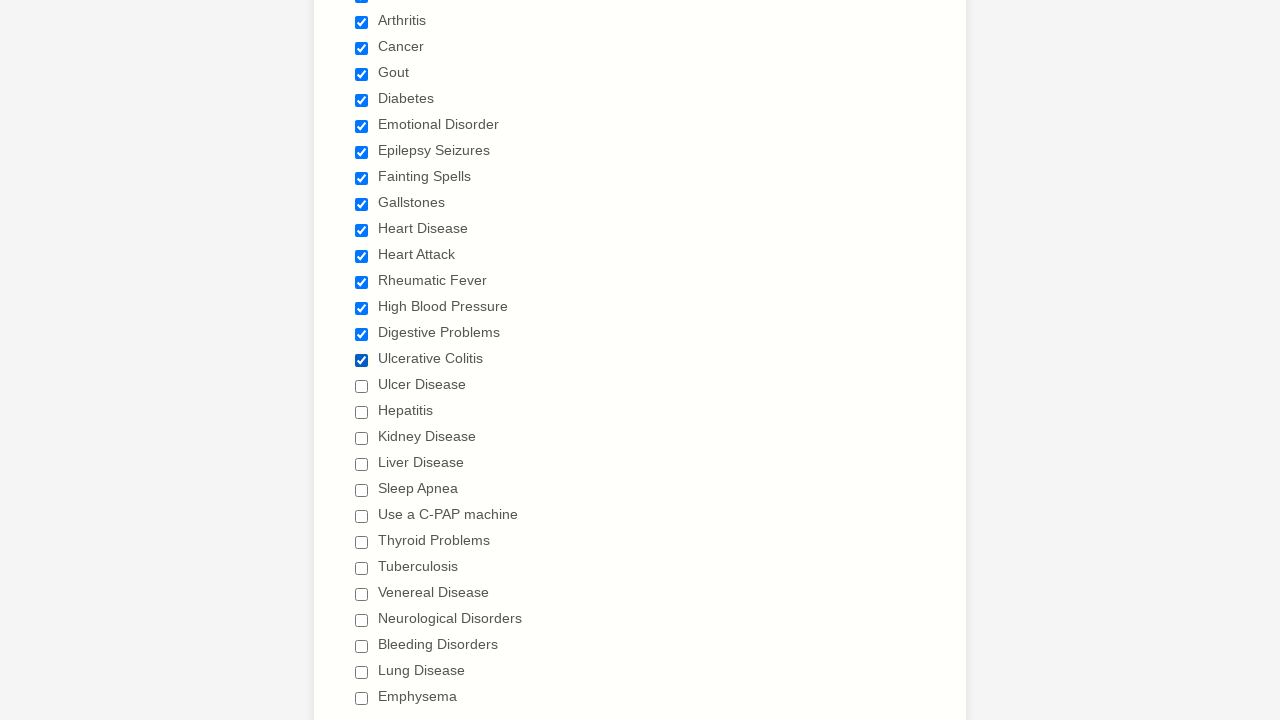

Verified checkbox at index 15 is checked
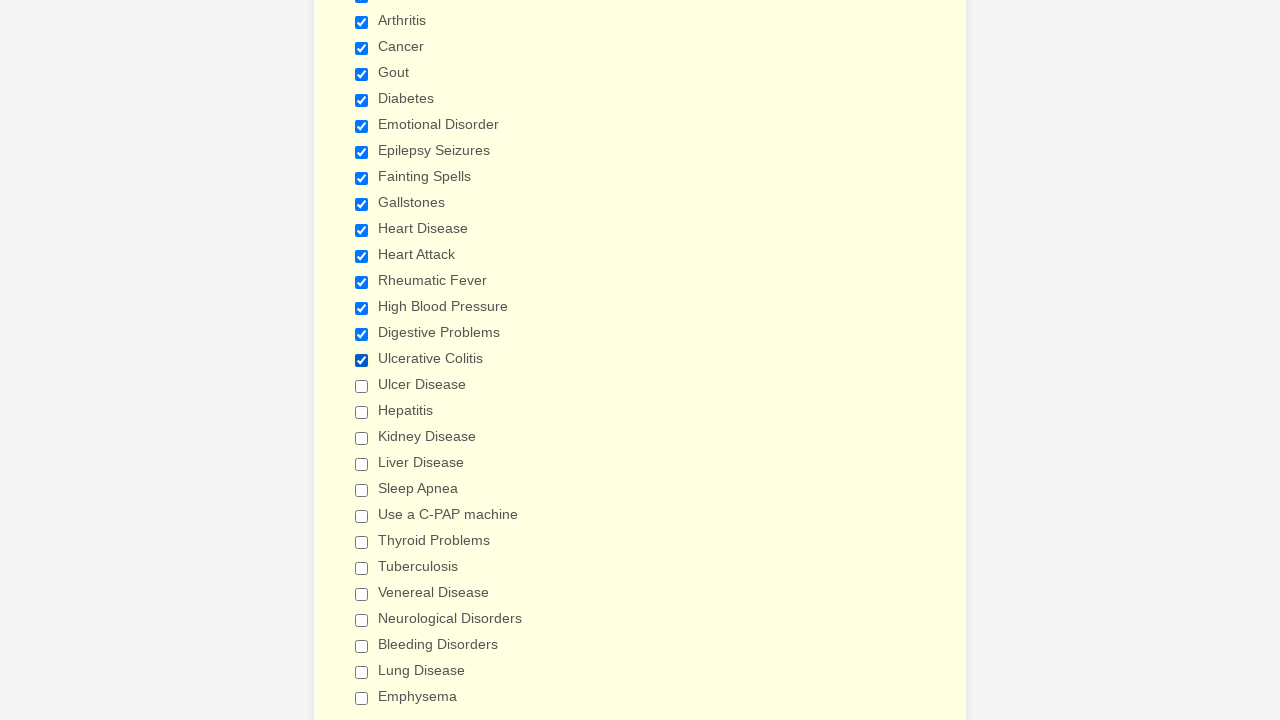

Clicked checkbox at index 16 to select it at (362, 386) on div.form-input-wide input[type='checkbox'] >> nth=16
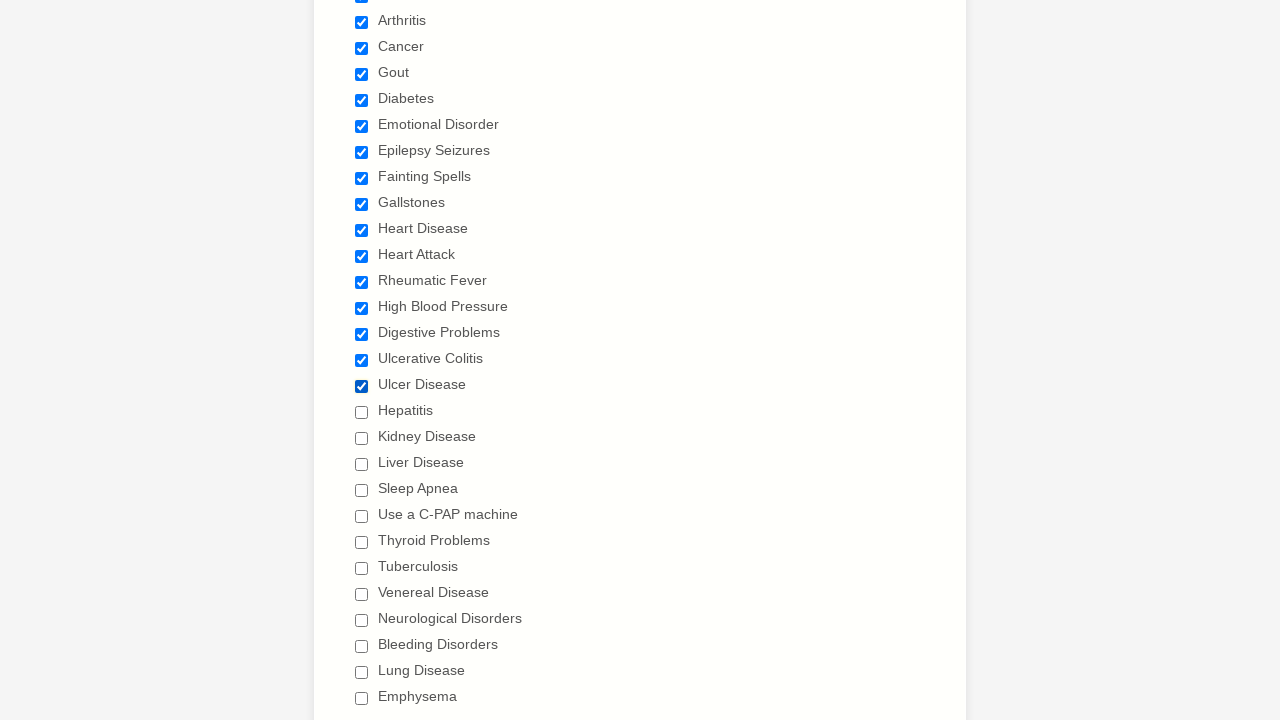

Verified checkbox at index 16 is checked
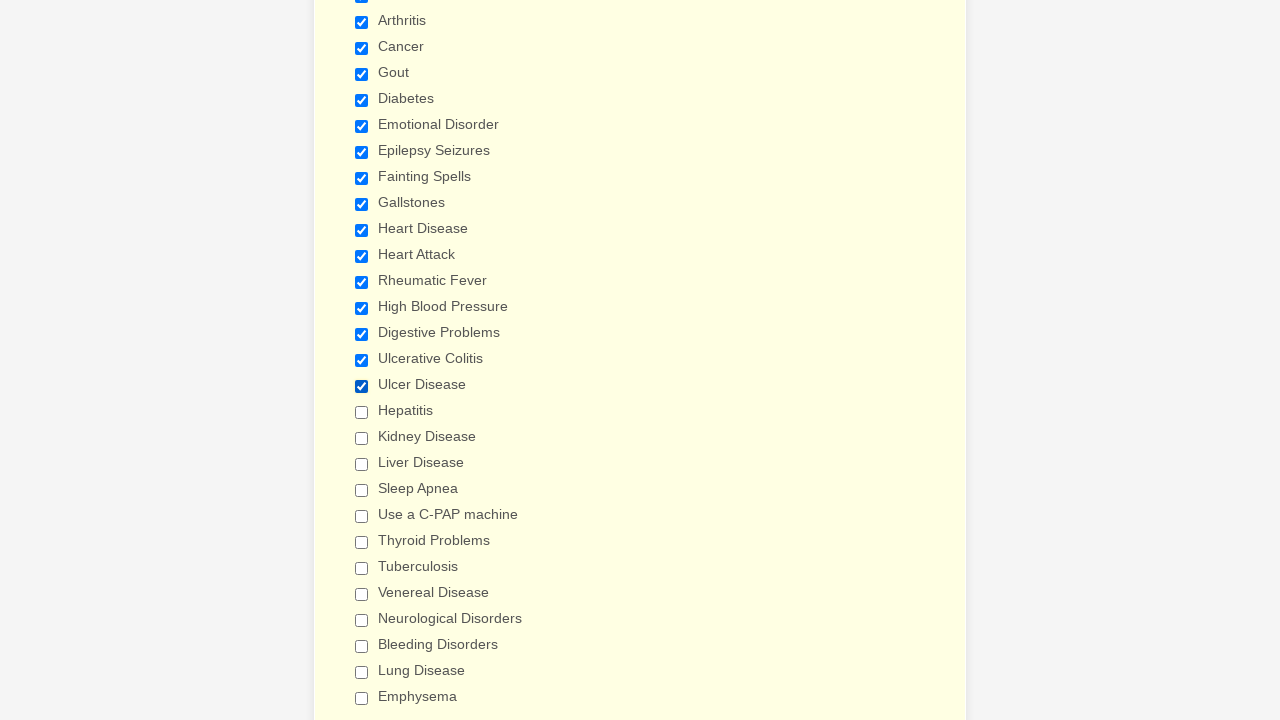

Clicked checkbox at index 17 to select it at (362, 412) on div.form-input-wide input[type='checkbox'] >> nth=17
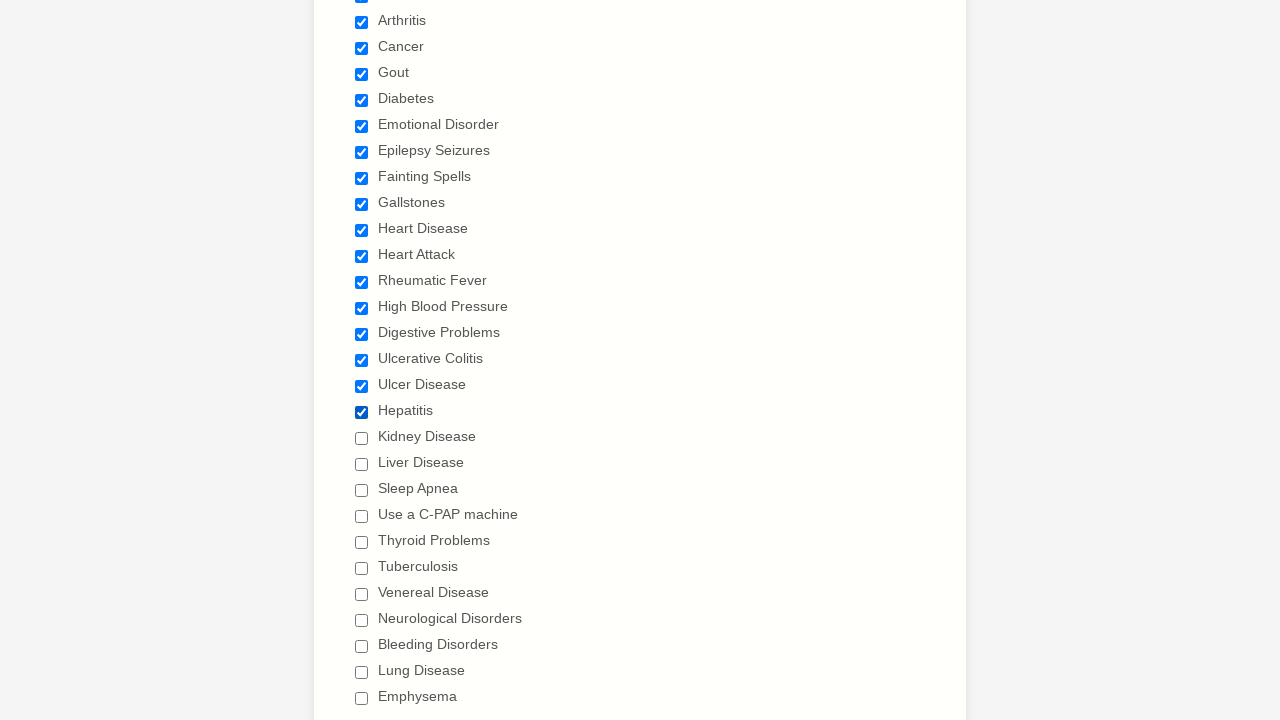

Verified checkbox at index 17 is checked
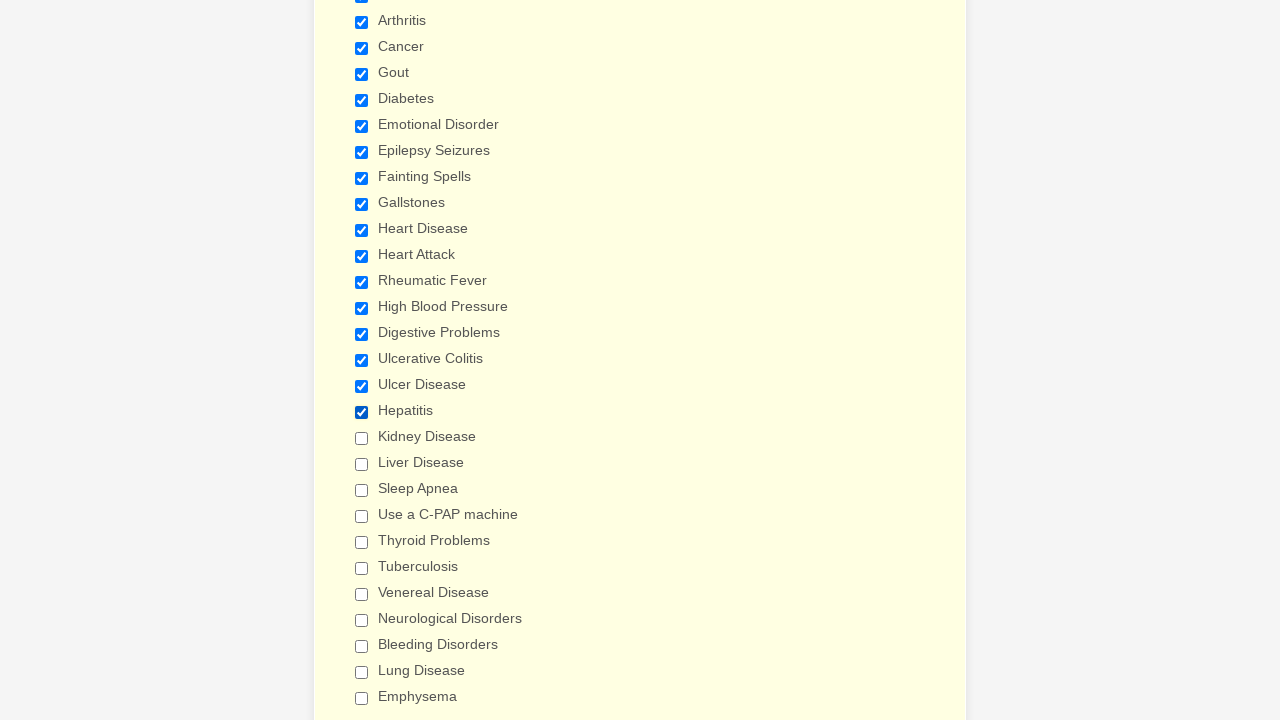

Clicked checkbox at index 18 to select it at (362, 438) on div.form-input-wide input[type='checkbox'] >> nth=18
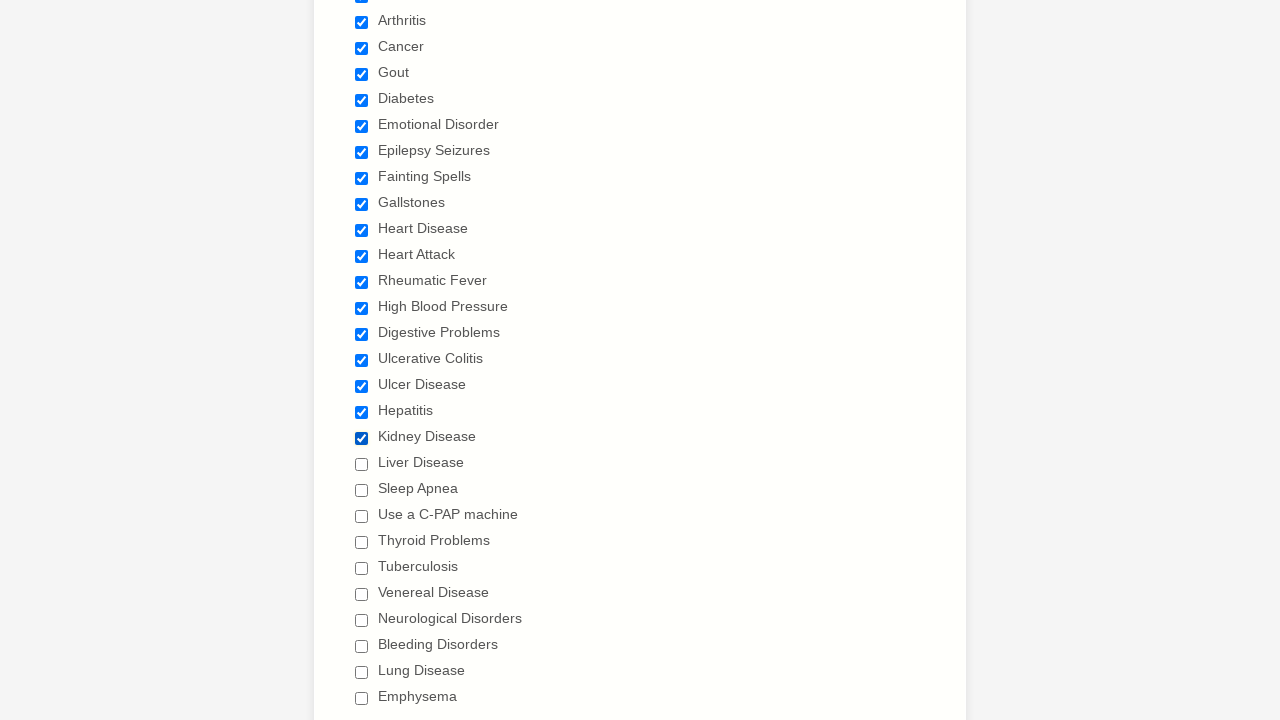

Verified checkbox at index 18 is checked
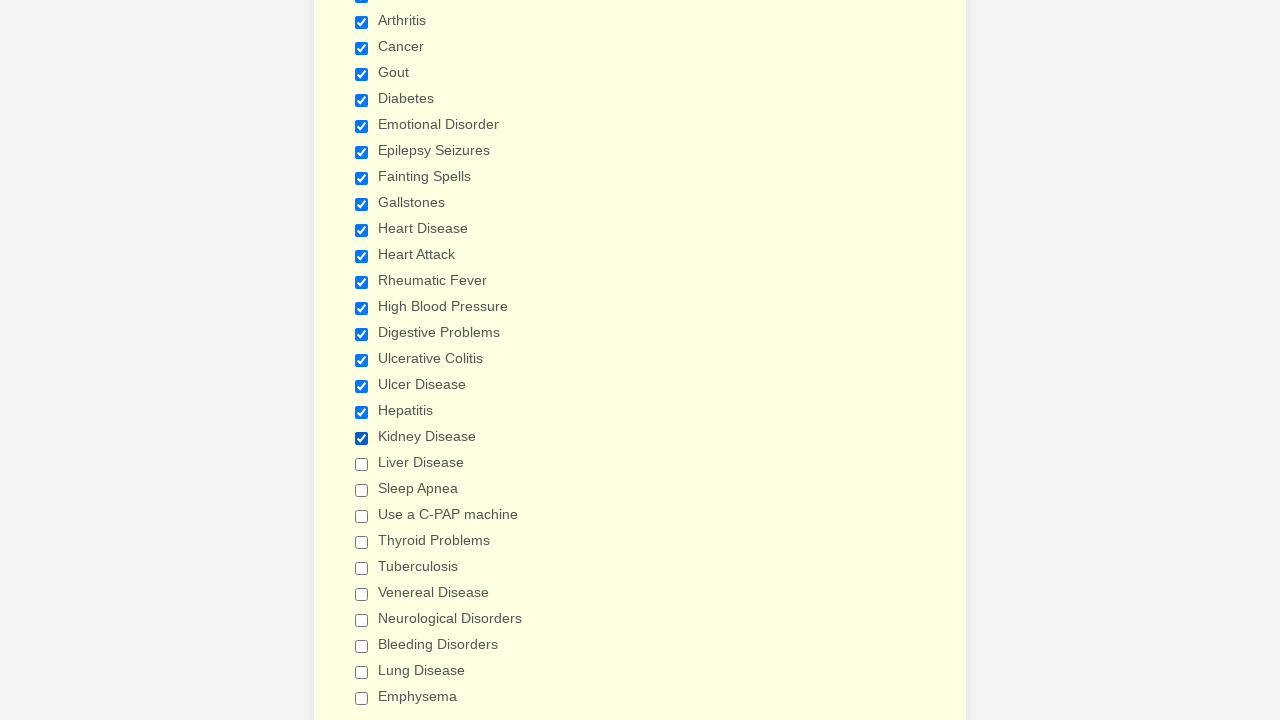

Clicked checkbox at index 19 to select it at (362, 464) on div.form-input-wide input[type='checkbox'] >> nth=19
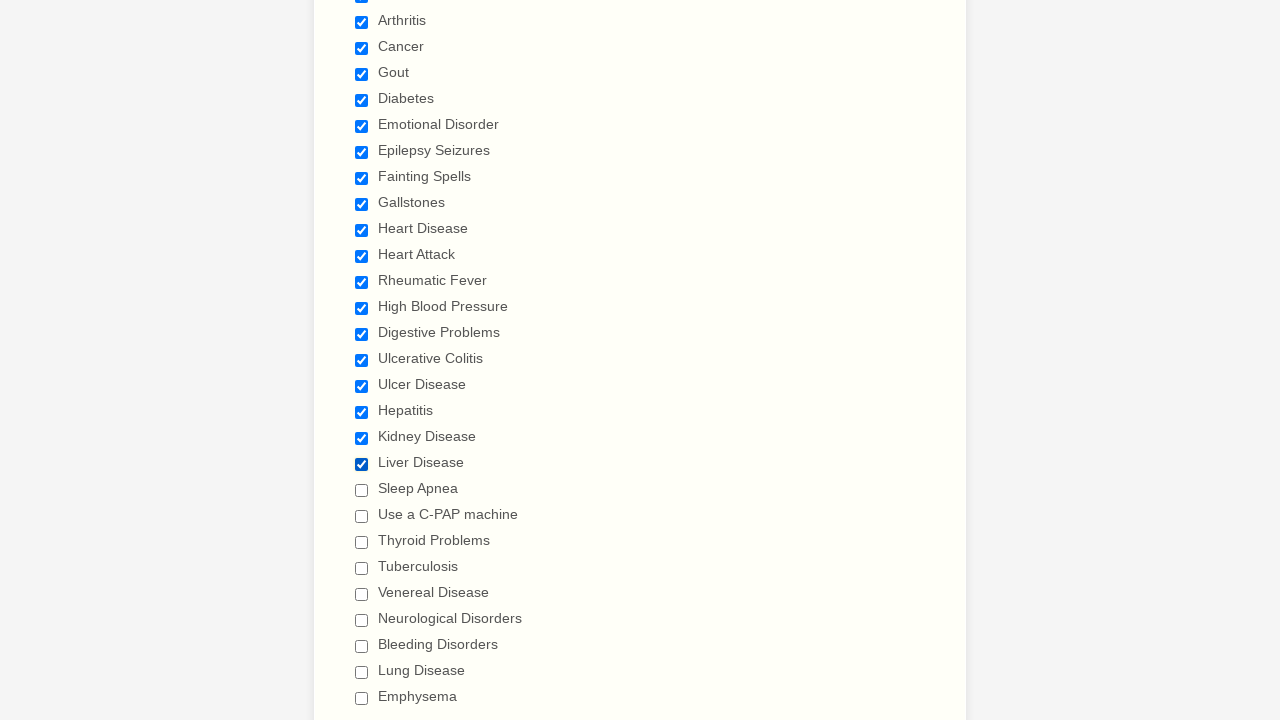

Verified checkbox at index 19 is checked
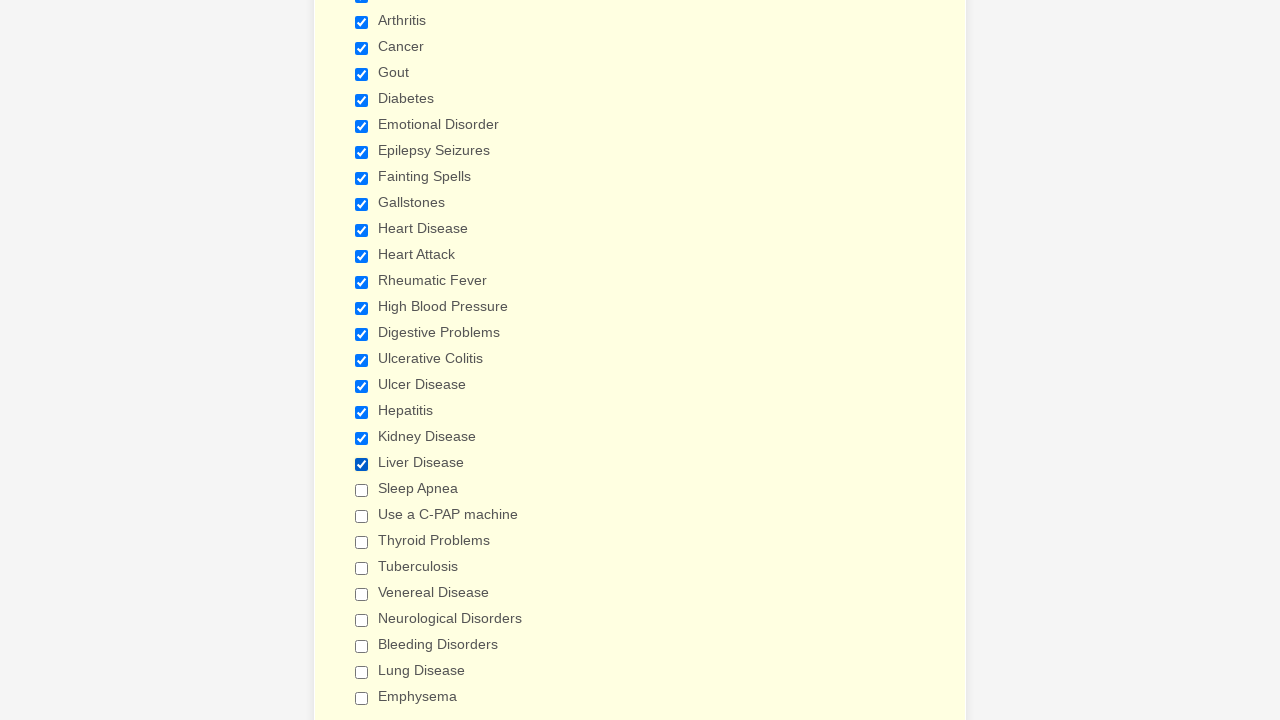

Clicked checkbox at index 20 to select it at (362, 490) on div.form-input-wide input[type='checkbox'] >> nth=20
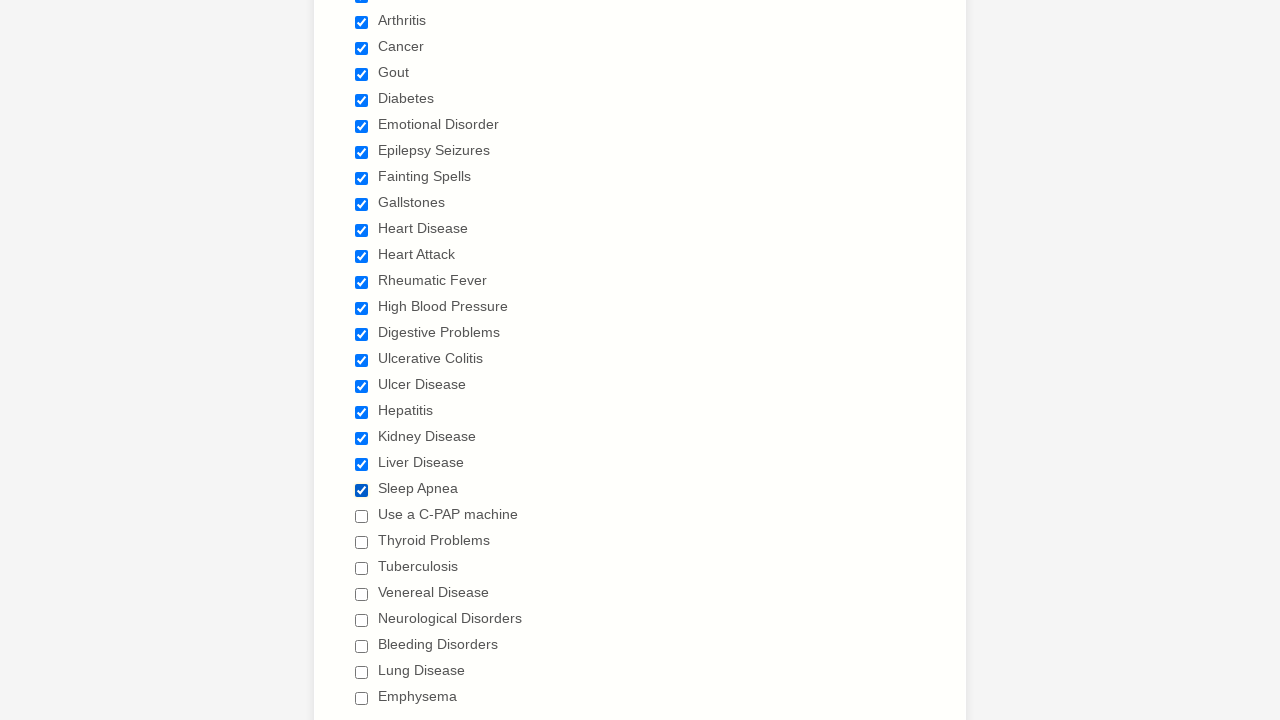

Verified checkbox at index 20 is checked
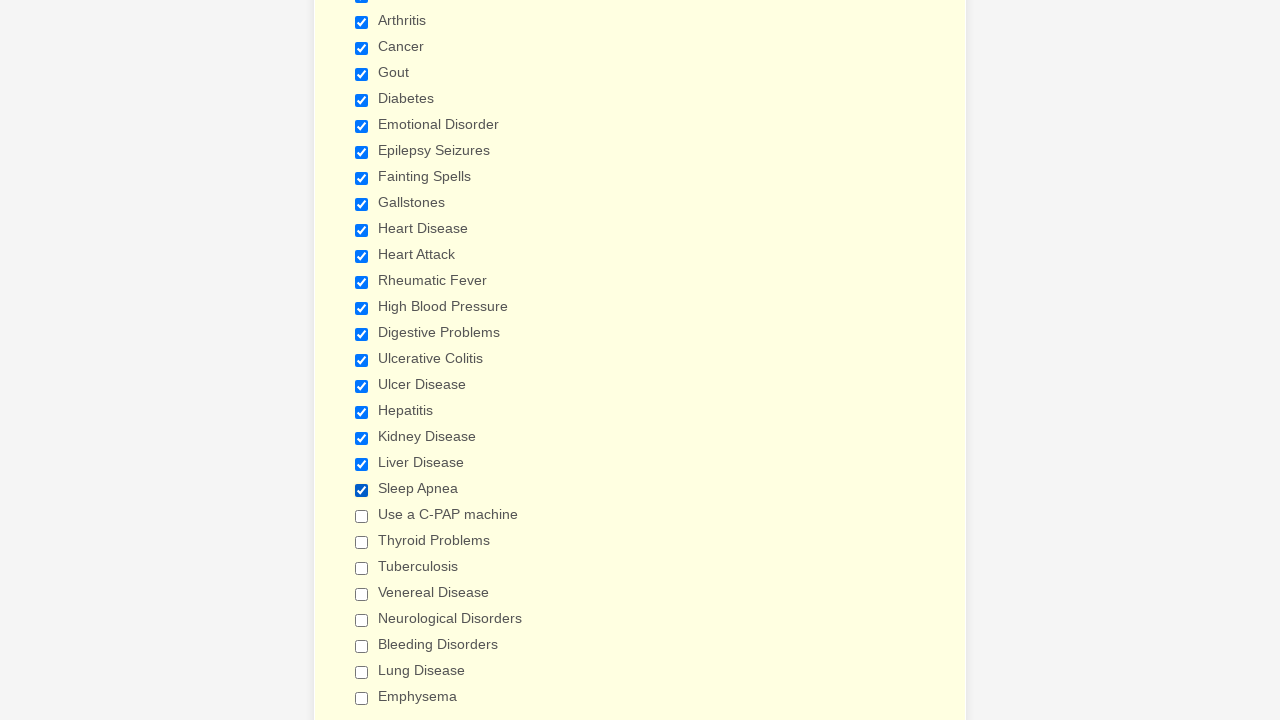

Clicked checkbox at index 21 to select it at (362, 516) on div.form-input-wide input[type='checkbox'] >> nth=21
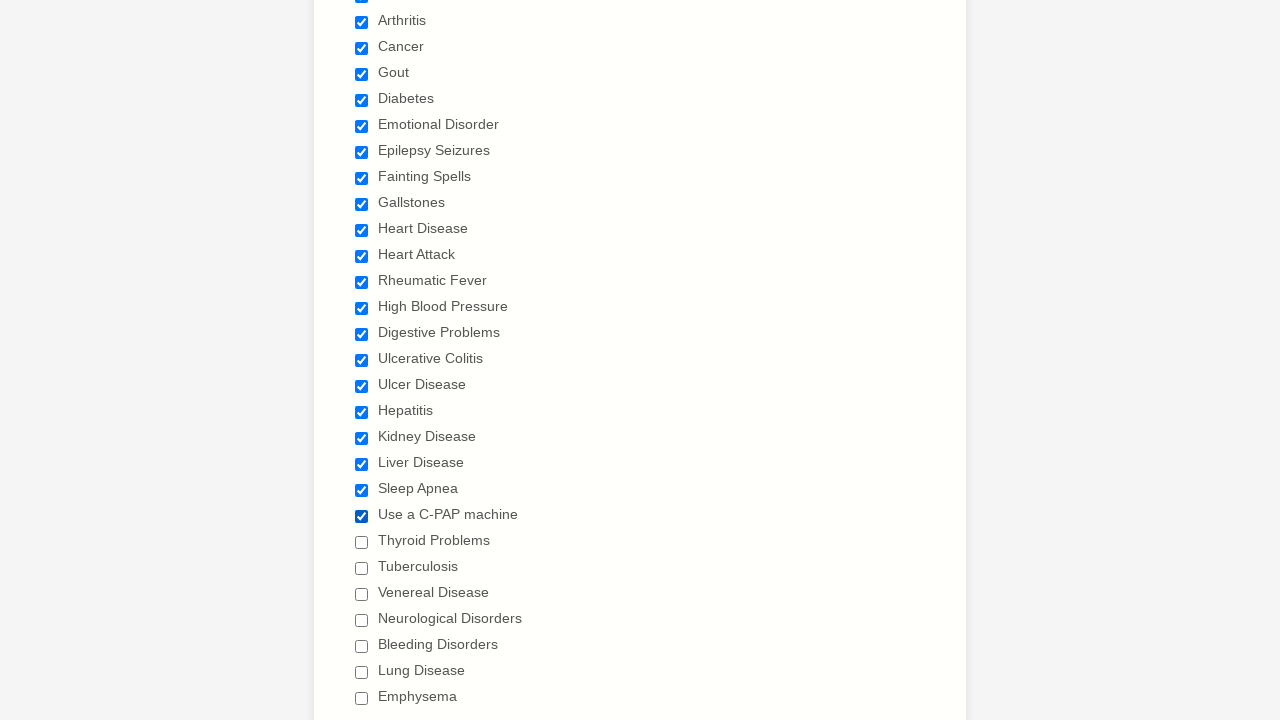

Verified checkbox at index 21 is checked
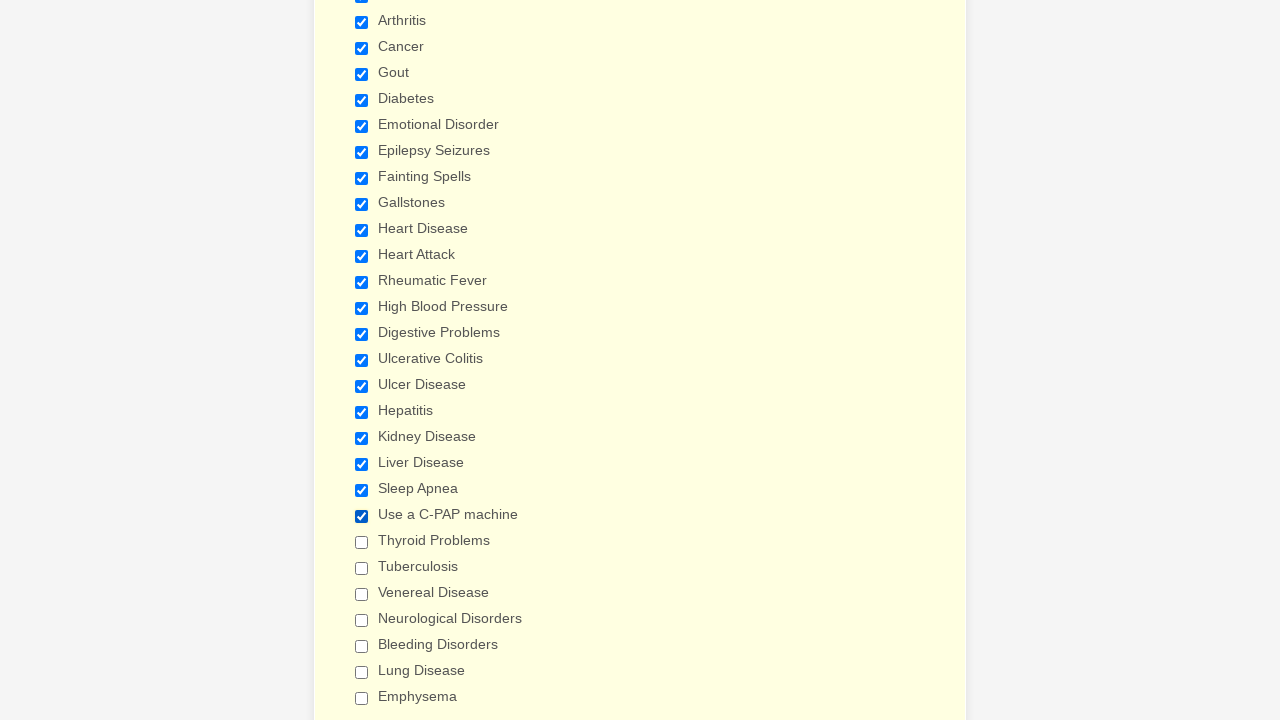

Clicked checkbox at index 22 to select it at (362, 542) on div.form-input-wide input[type='checkbox'] >> nth=22
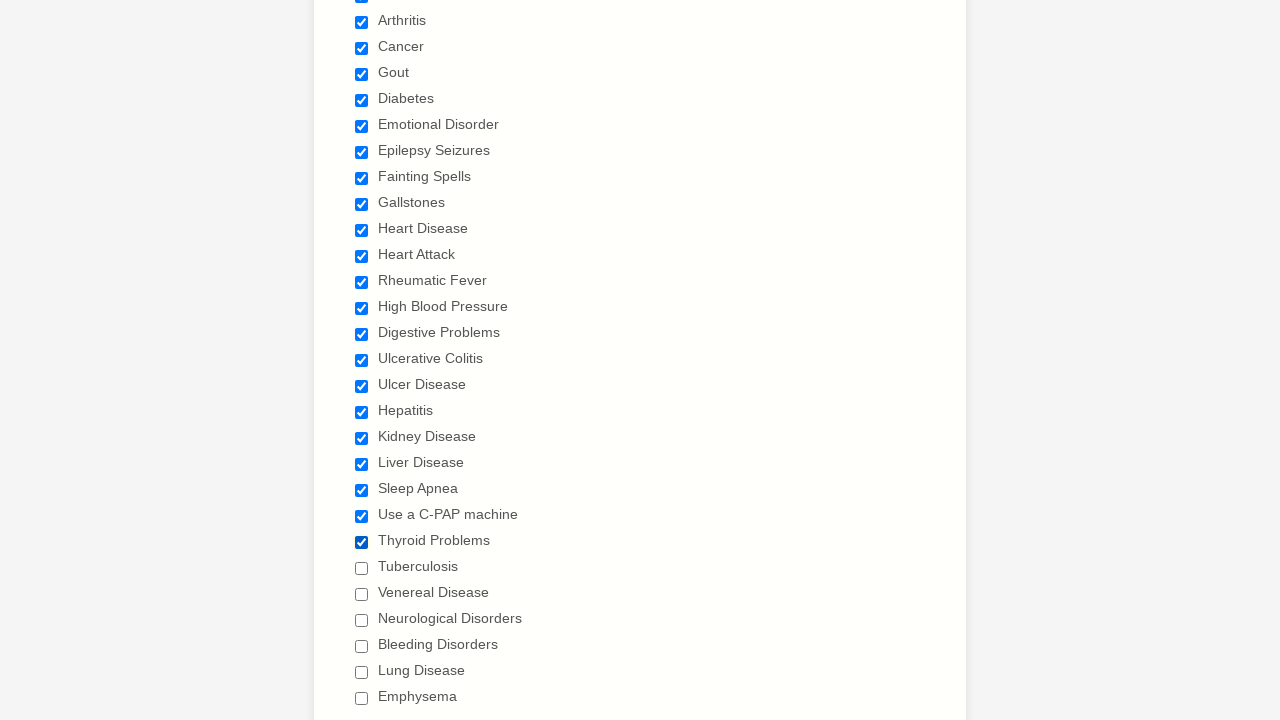

Verified checkbox at index 22 is checked
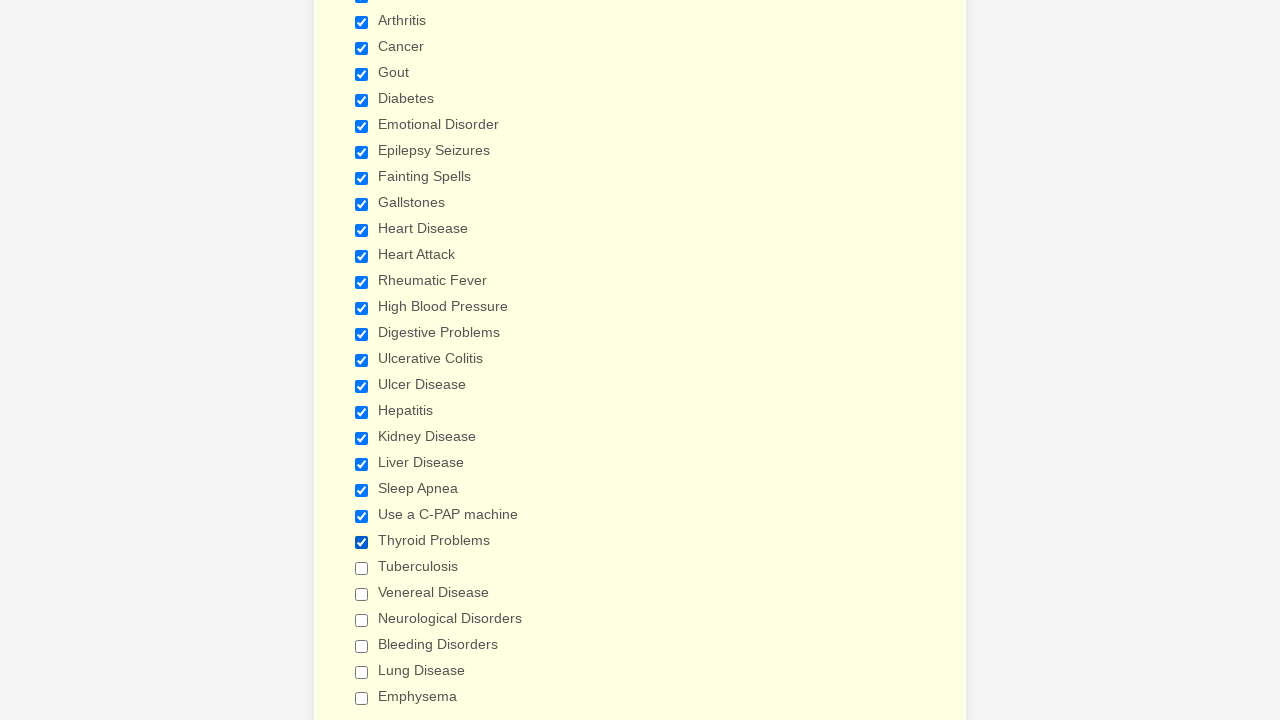

Clicked checkbox at index 23 to select it at (362, 568) on div.form-input-wide input[type='checkbox'] >> nth=23
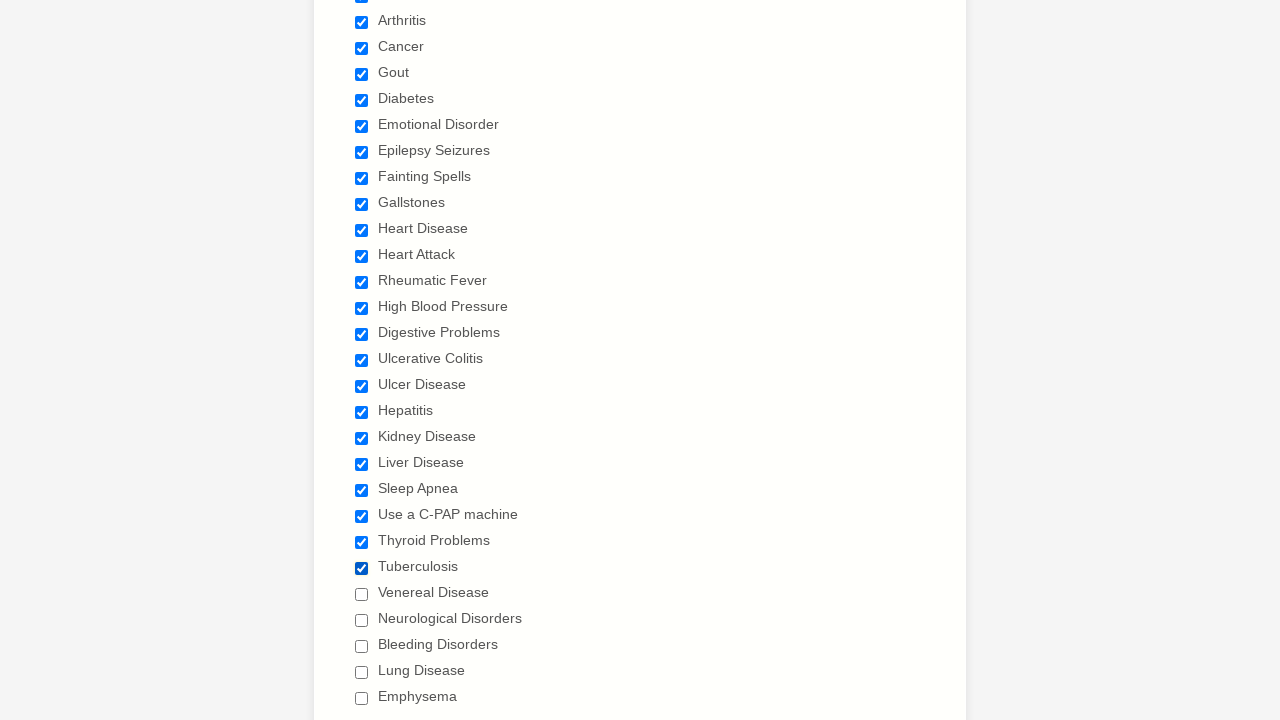

Verified checkbox at index 23 is checked
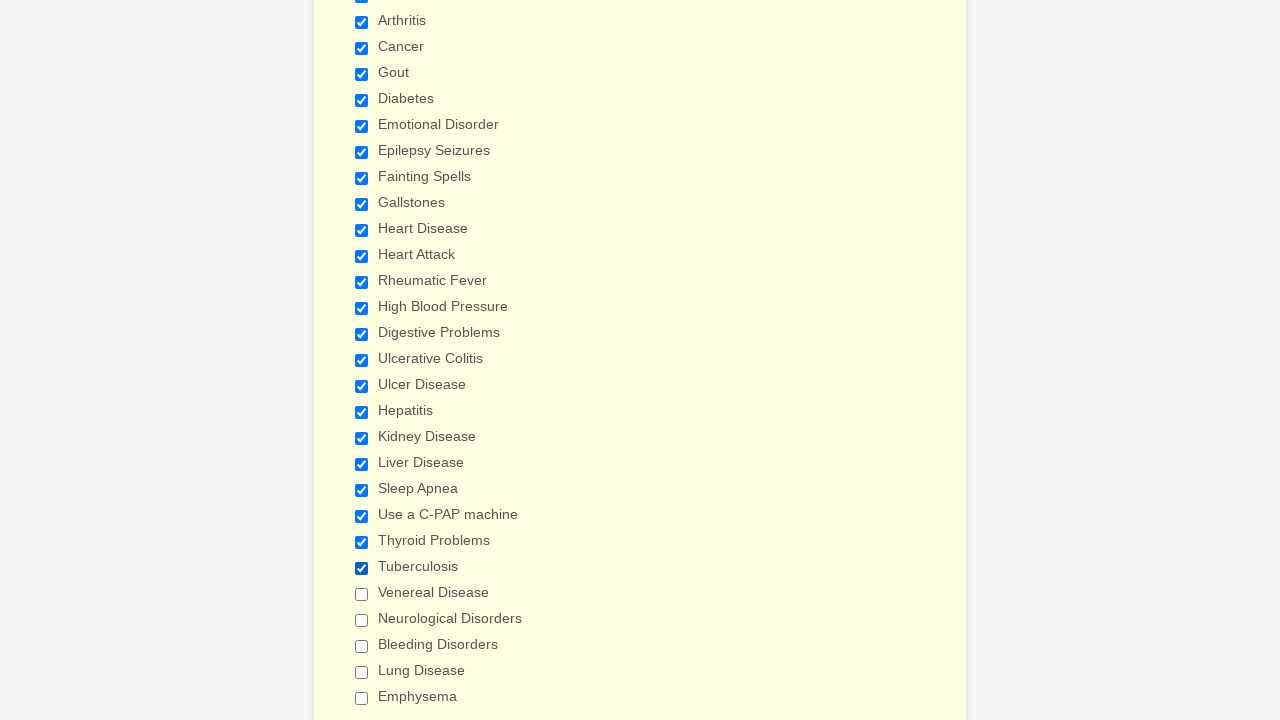

Clicked checkbox at index 24 to select it at (362, 594) on div.form-input-wide input[type='checkbox'] >> nth=24
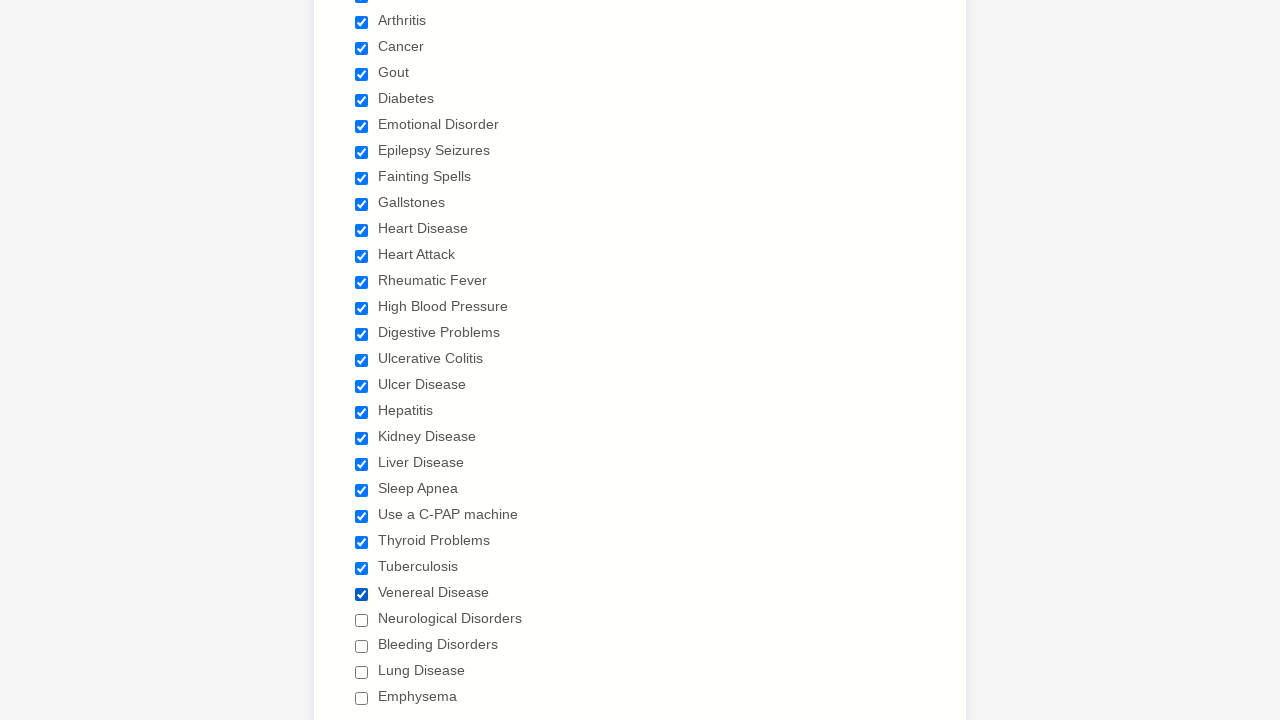

Verified checkbox at index 24 is checked
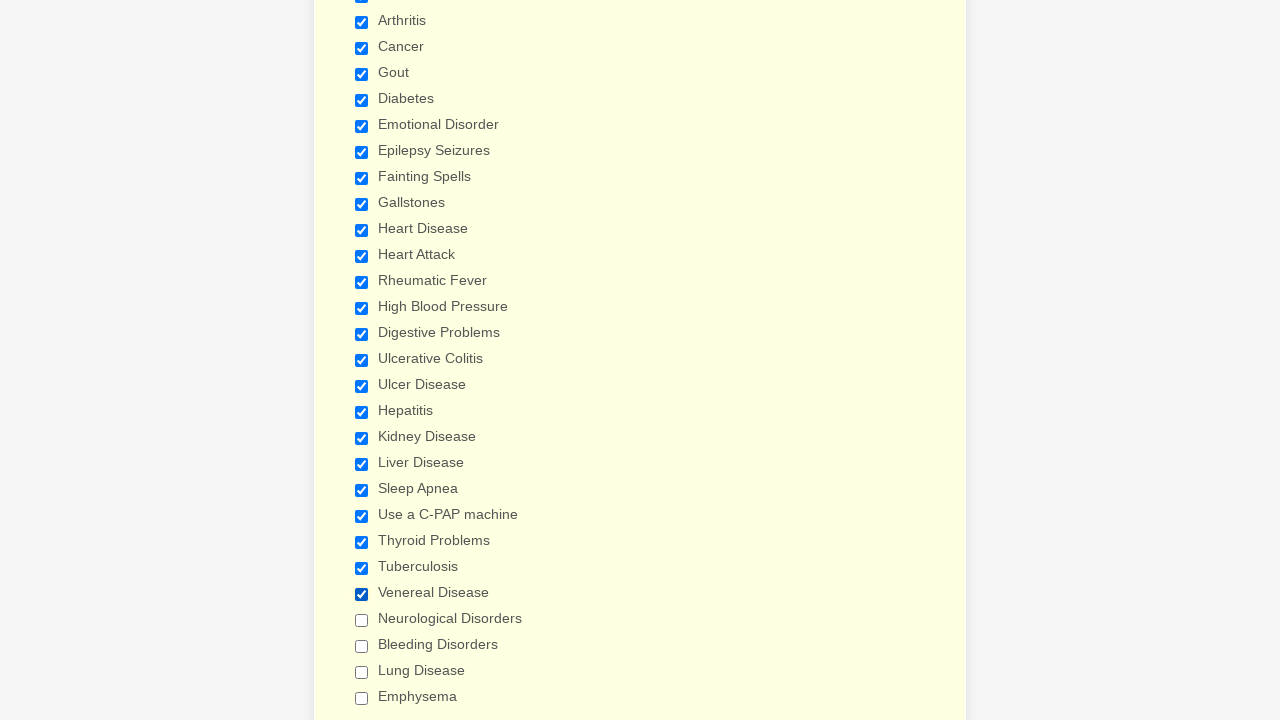

Clicked checkbox at index 25 to select it at (362, 620) on div.form-input-wide input[type='checkbox'] >> nth=25
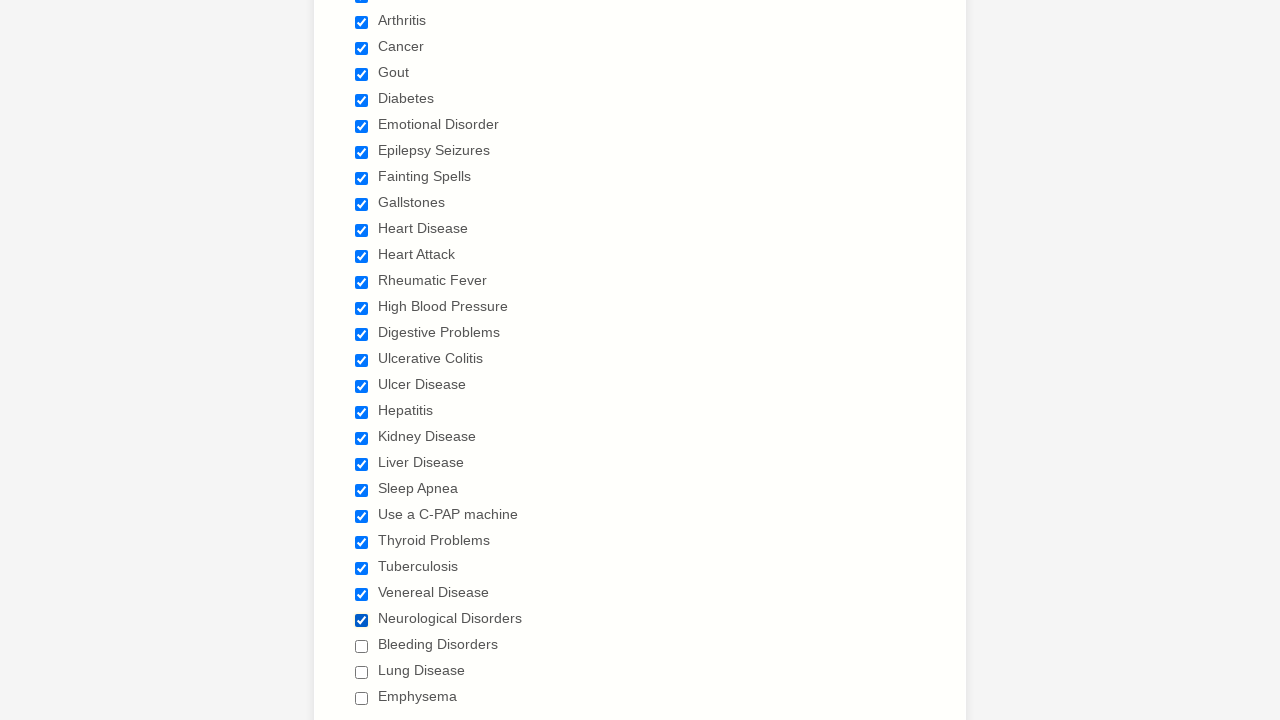

Verified checkbox at index 25 is checked
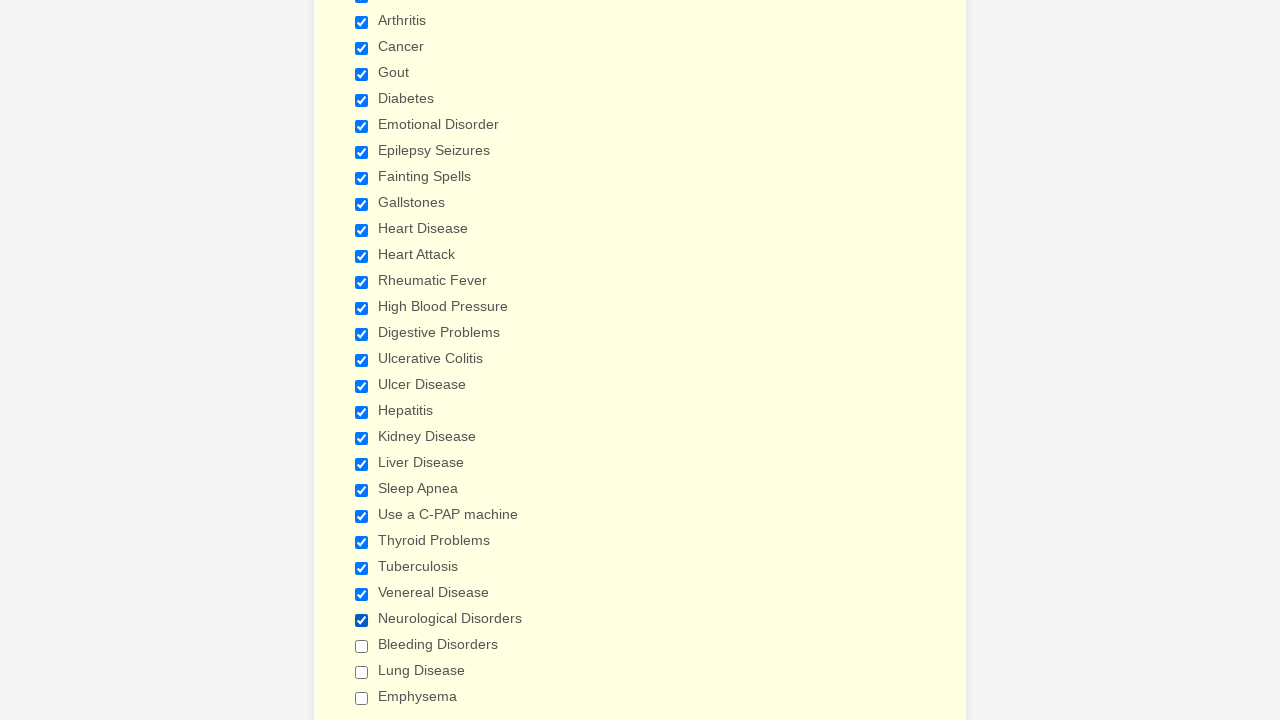

Clicked checkbox at index 26 to select it at (362, 646) on div.form-input-wide input[type='checkbox'] >> nth=26
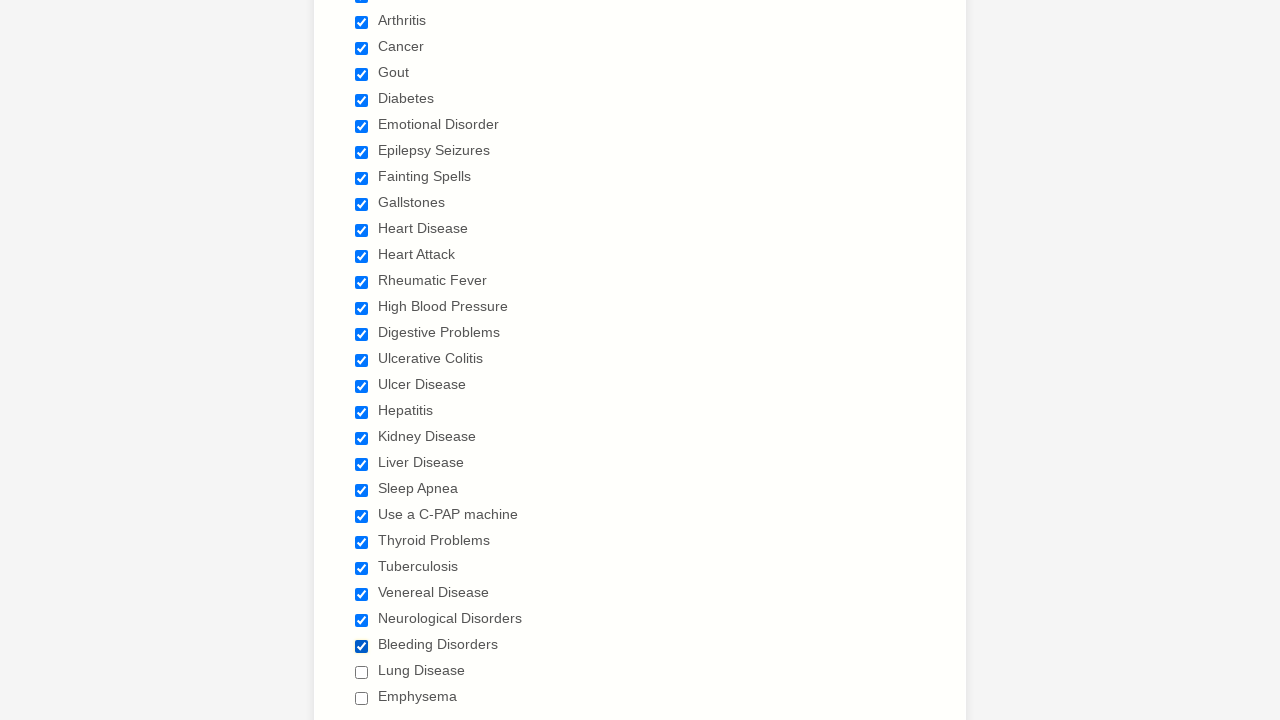

Verified checkbox at index 26 is checked
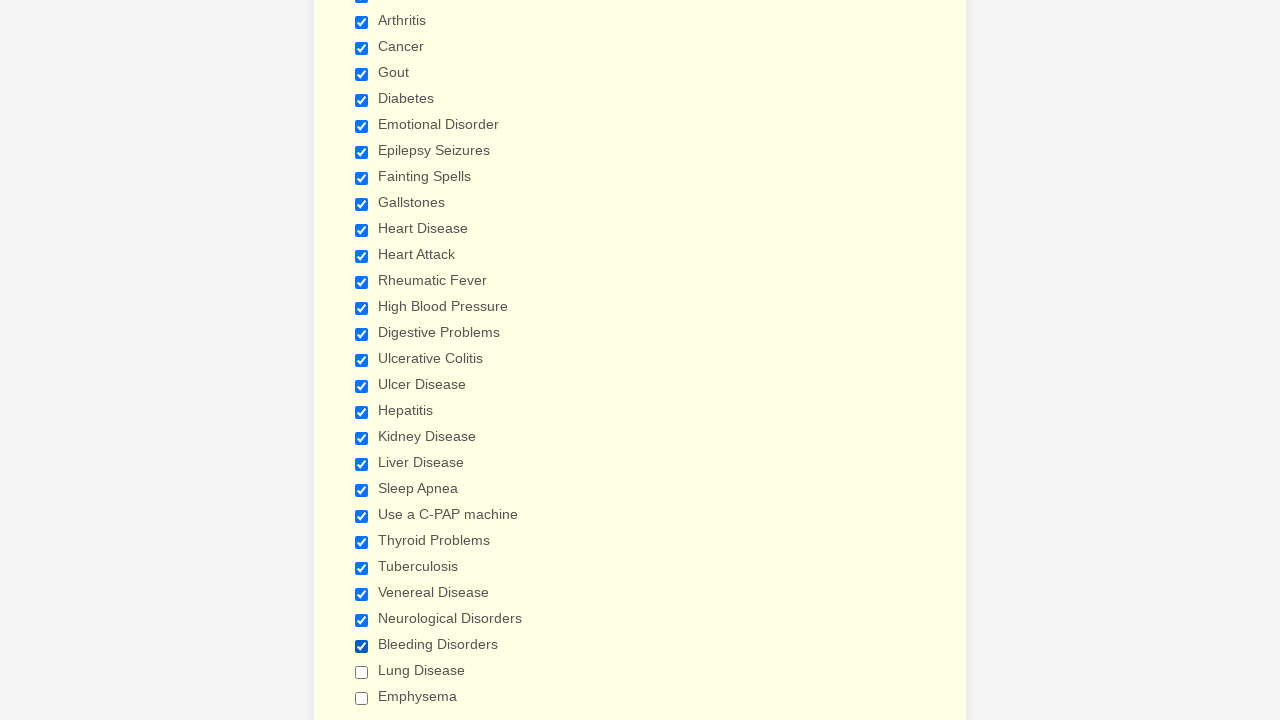

Clicked checkbox at index 27 to select it at (362, 672) on div.form-input-wide input[type='checkbox'] >> nth=27
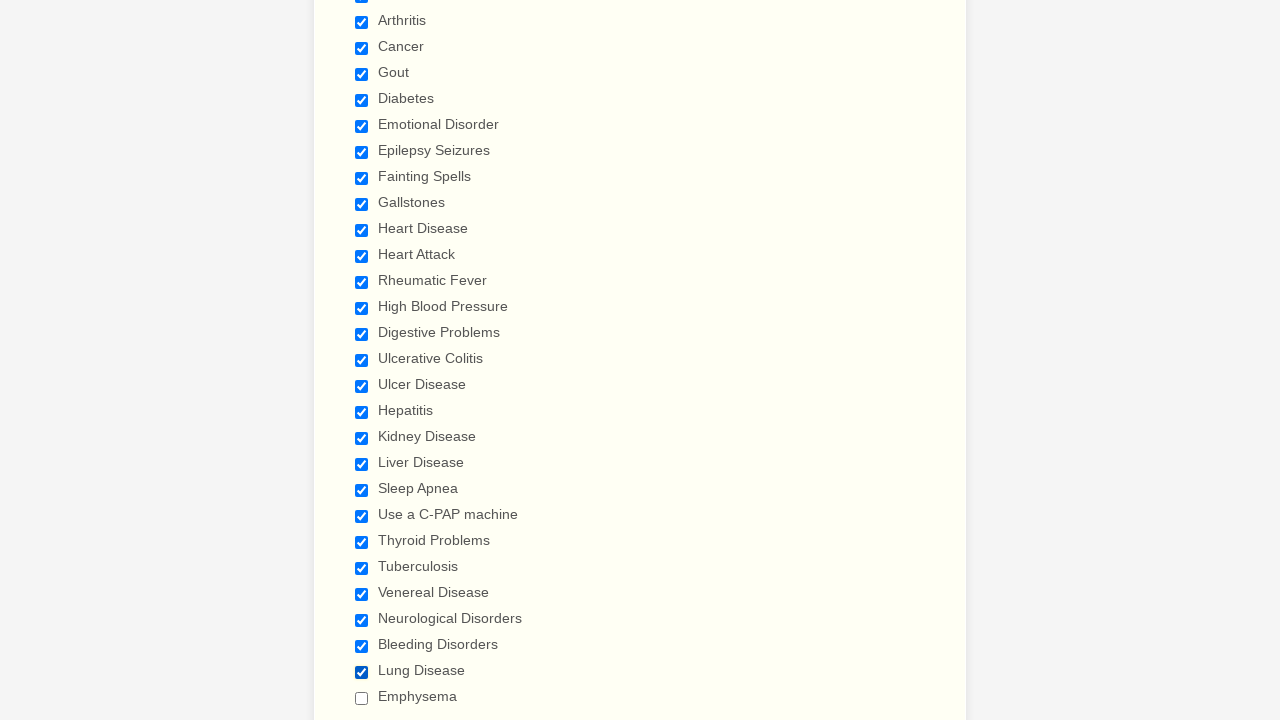

Verified checkbox at index 27 is checked
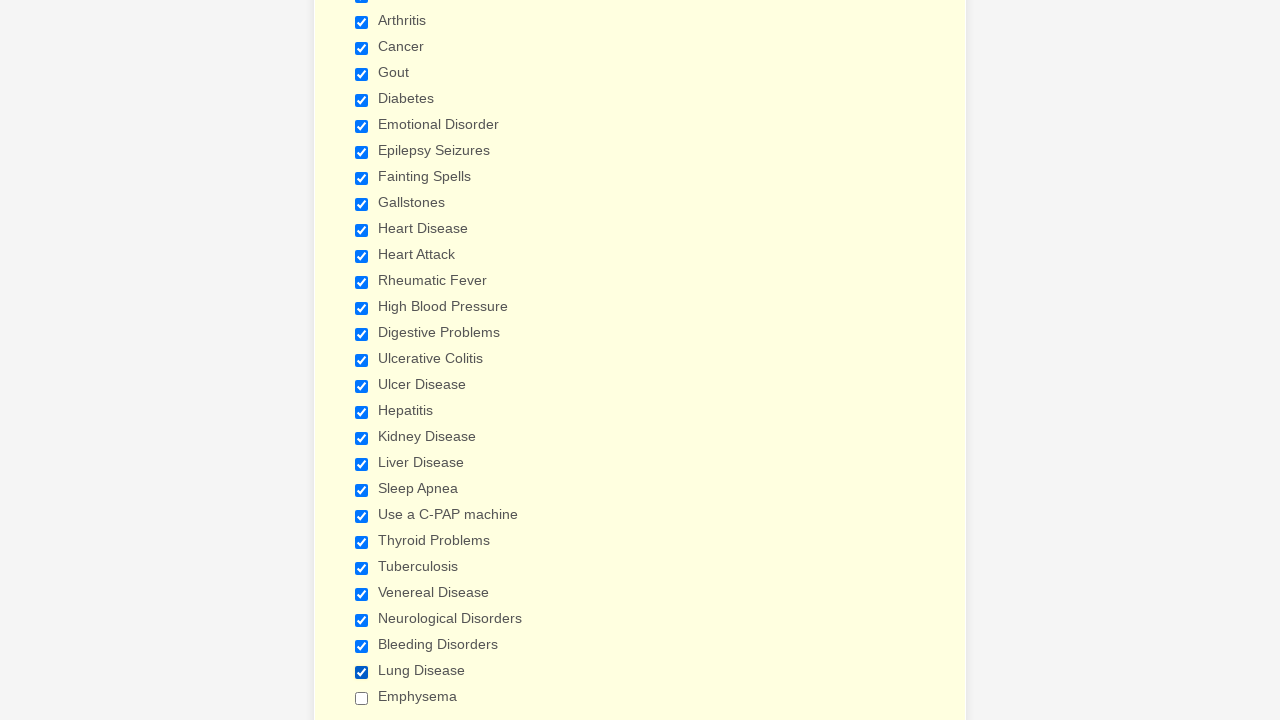

Clicked checkbox at index 28 to select it at (362, 698) on div.form-input-wide input[type='checkbox'] >> nth=28
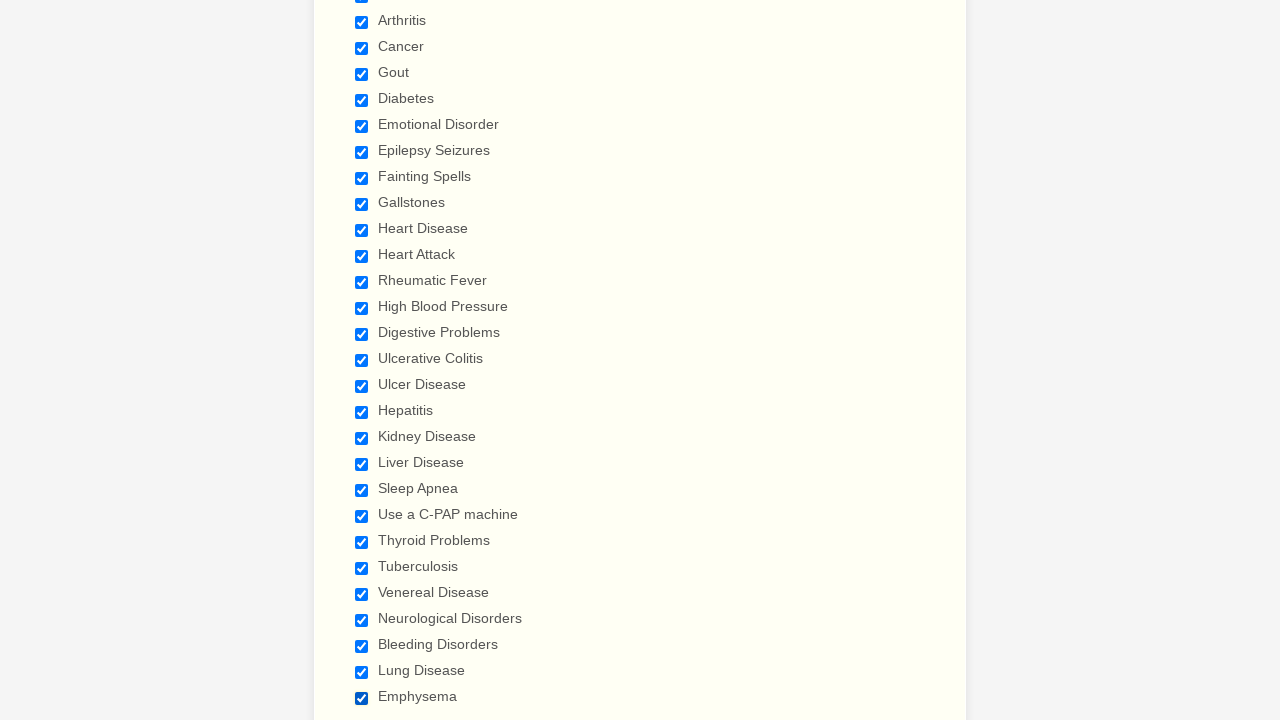

Verified checkbox at index 28 is checked
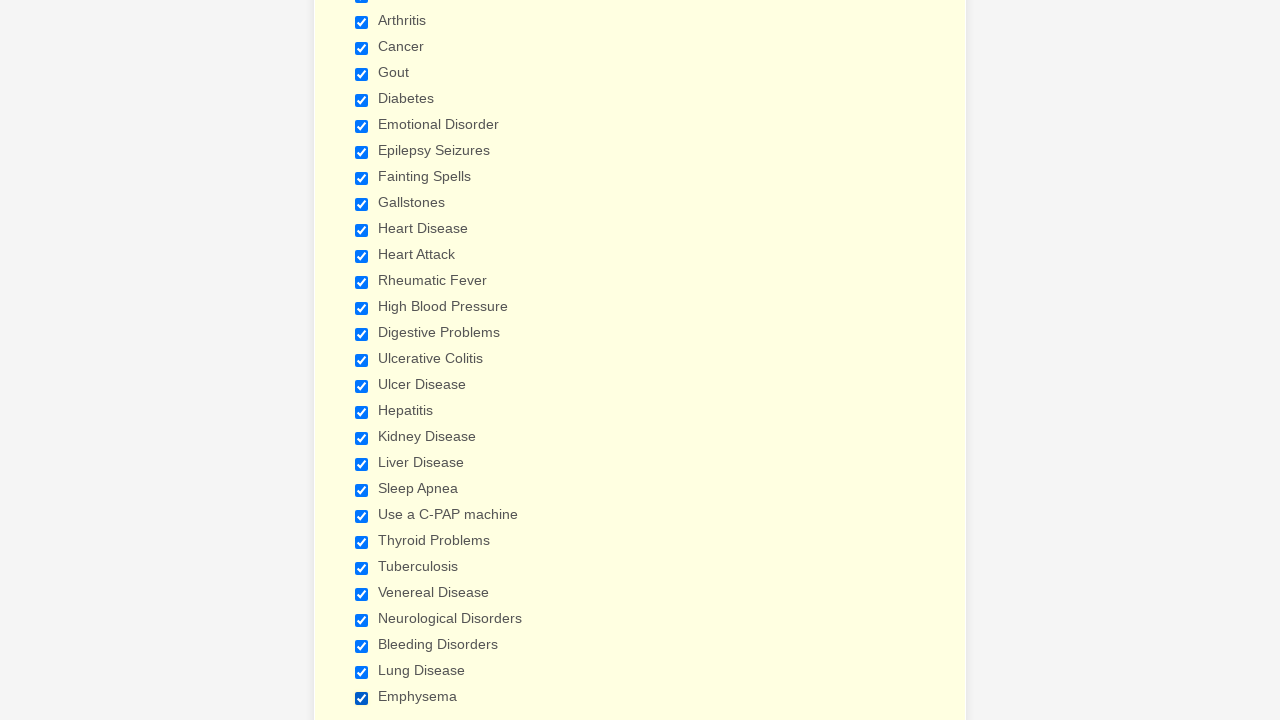

Cleared browser cookies
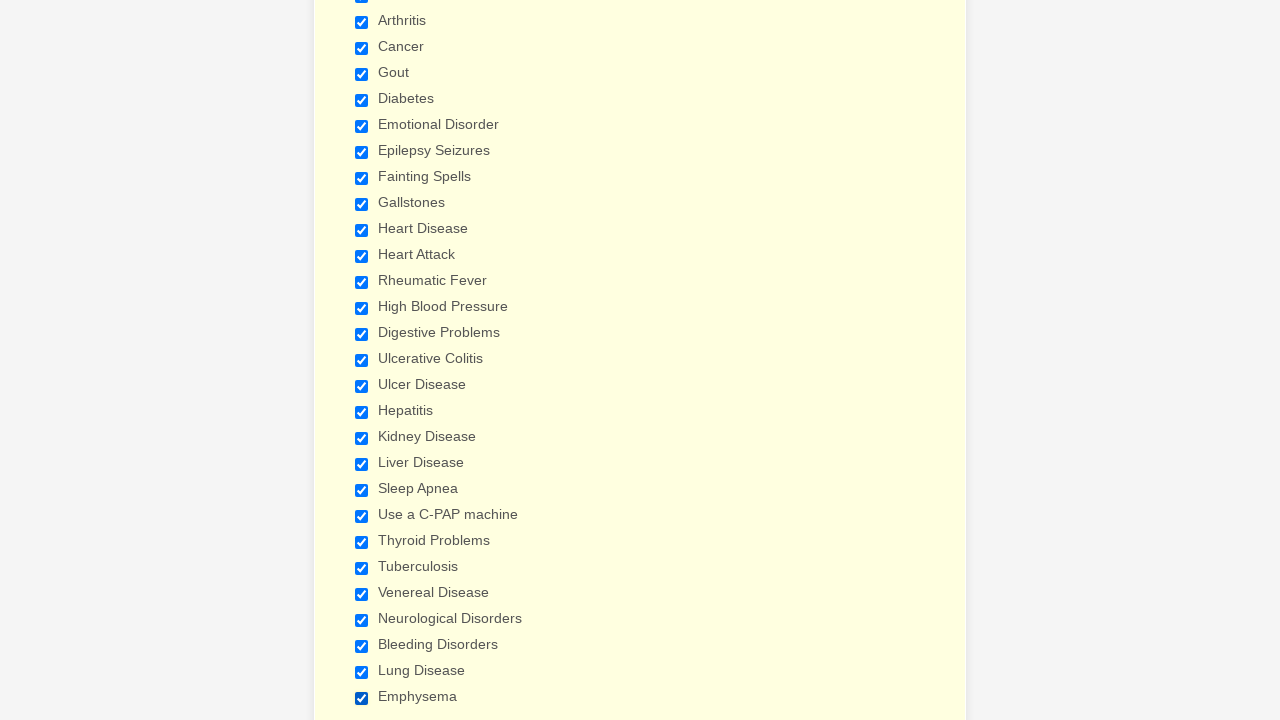

Refreshed the page to reset checkbox states
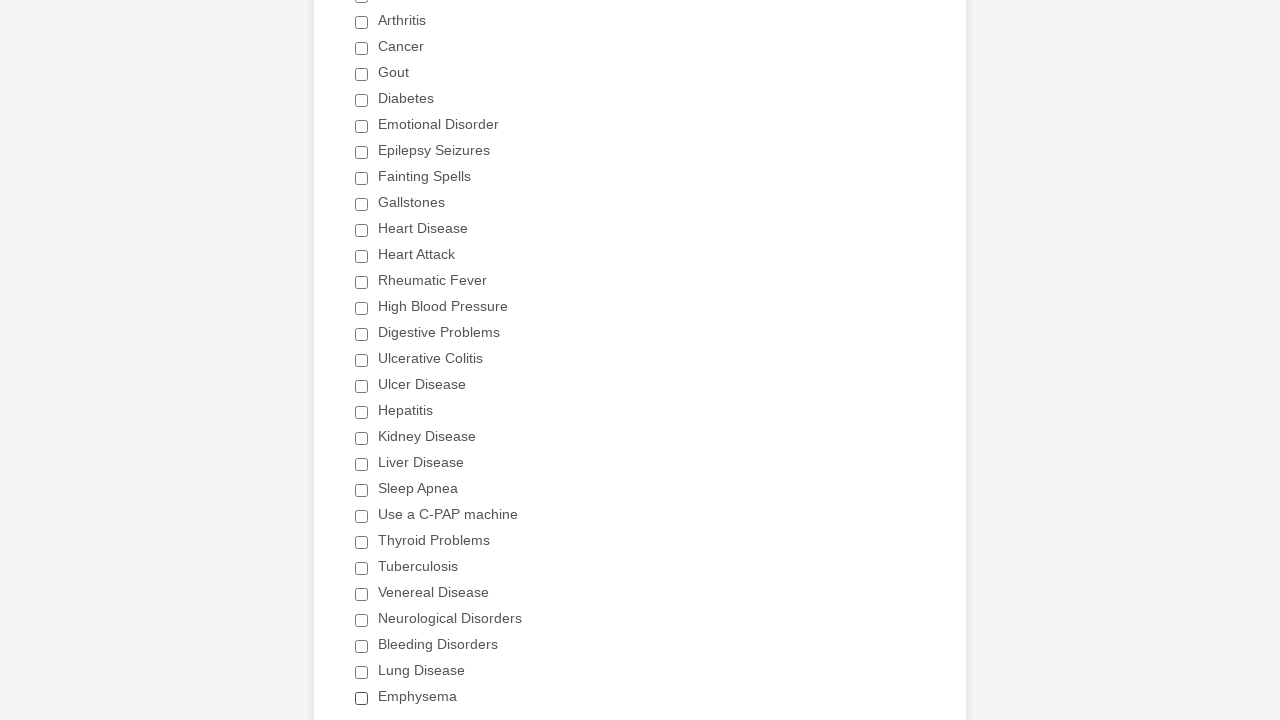

Re-located all checkboxes after page refresh
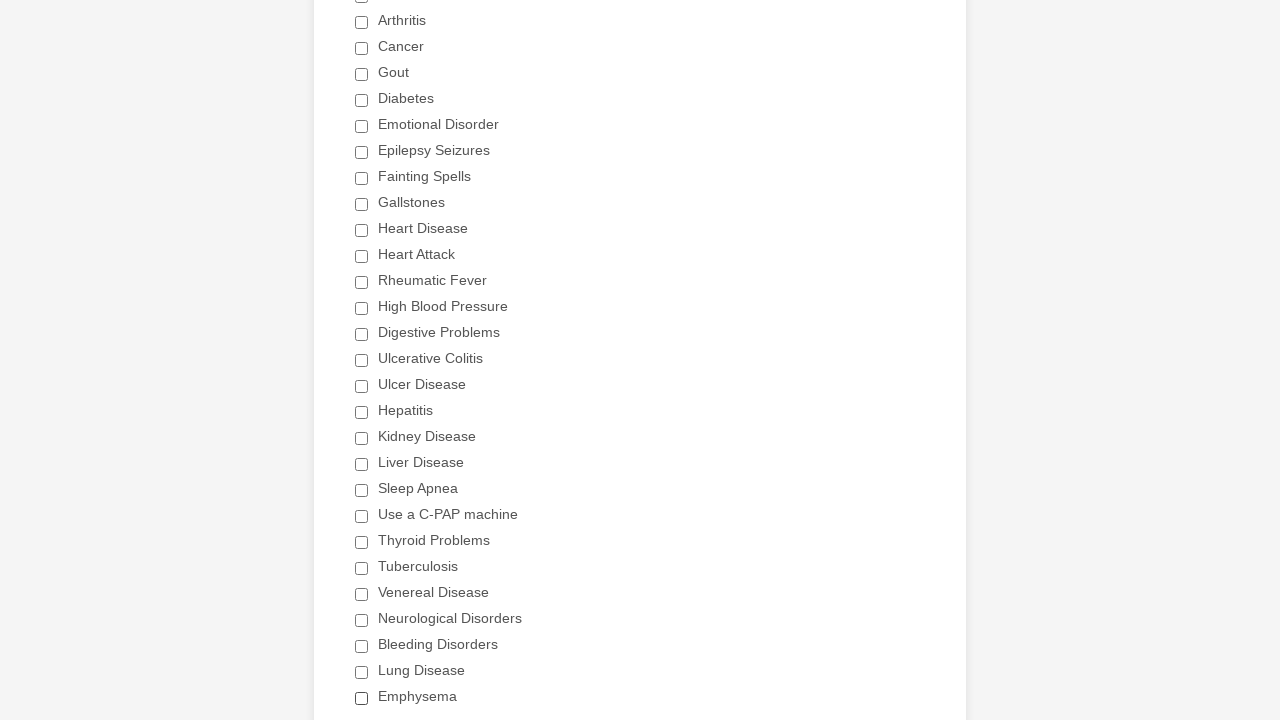

Confirmed 29 checkboxes are present after refresh
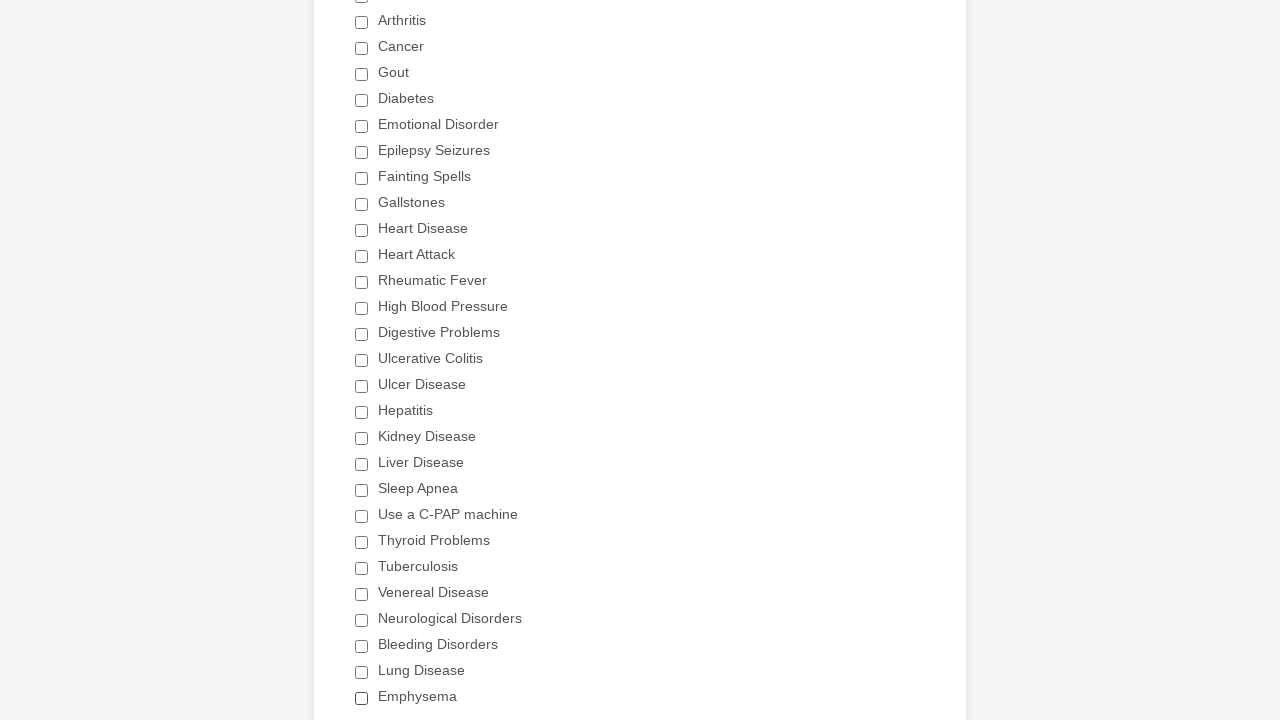

Verified checkbox at index 0 is unchecked
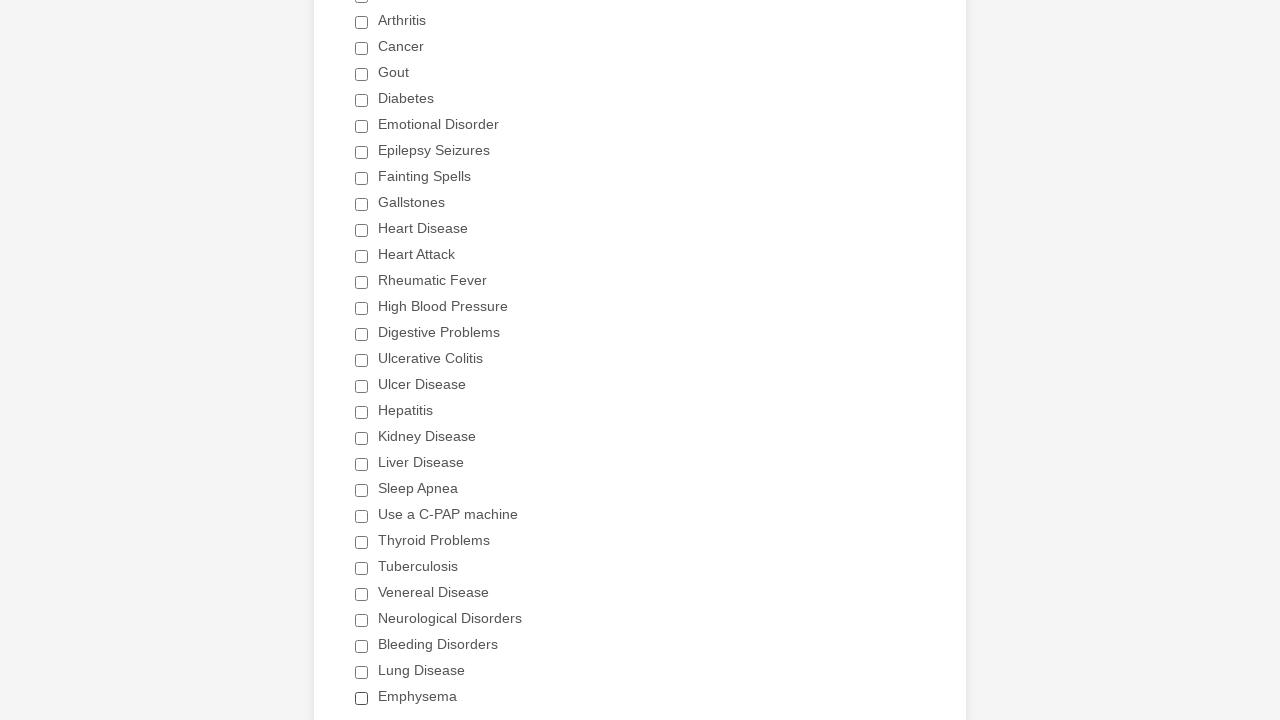

Verified checkbox at index 1 is unchecked
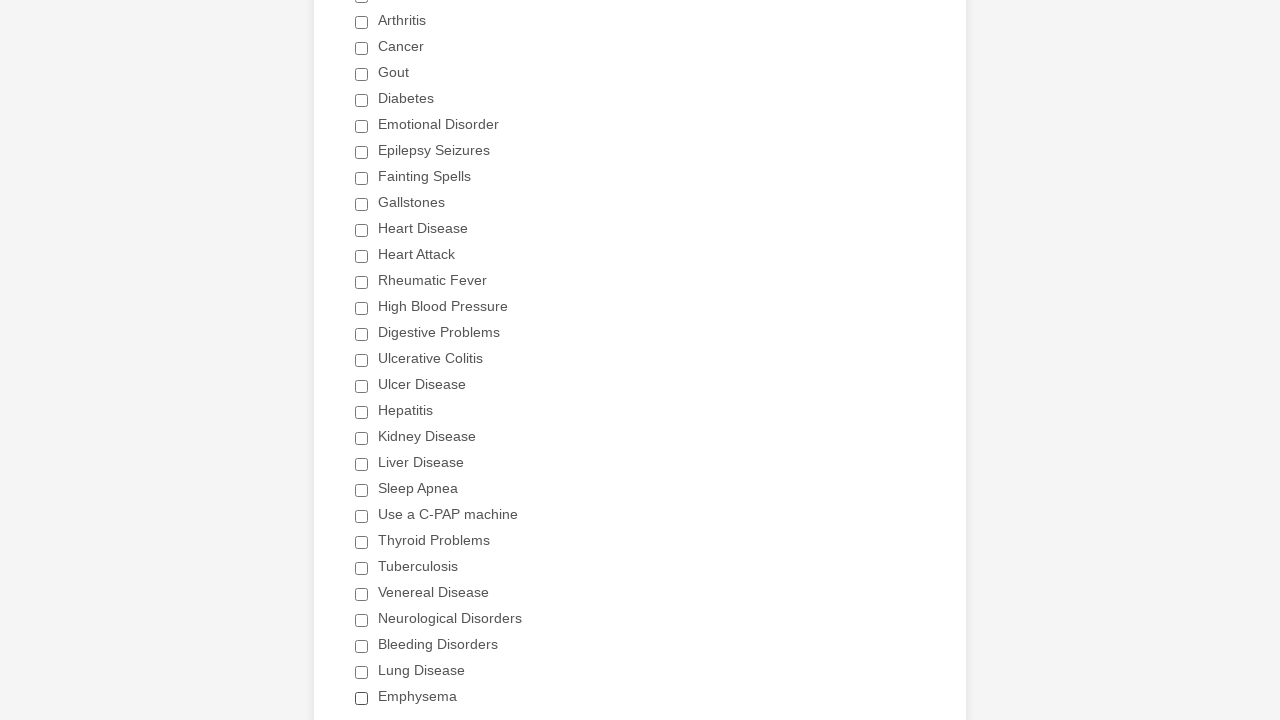

Verified checkbox at index 2 is unchecked
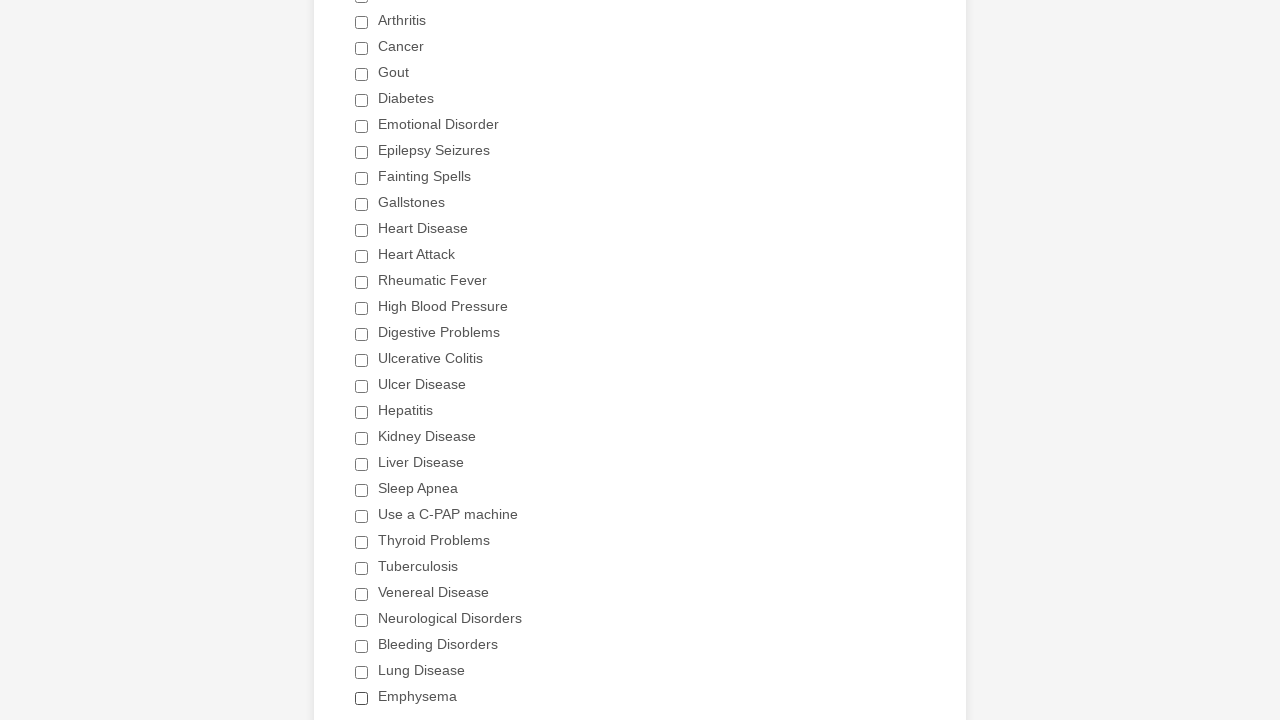

Verified checkbox at index 3 is unchecked
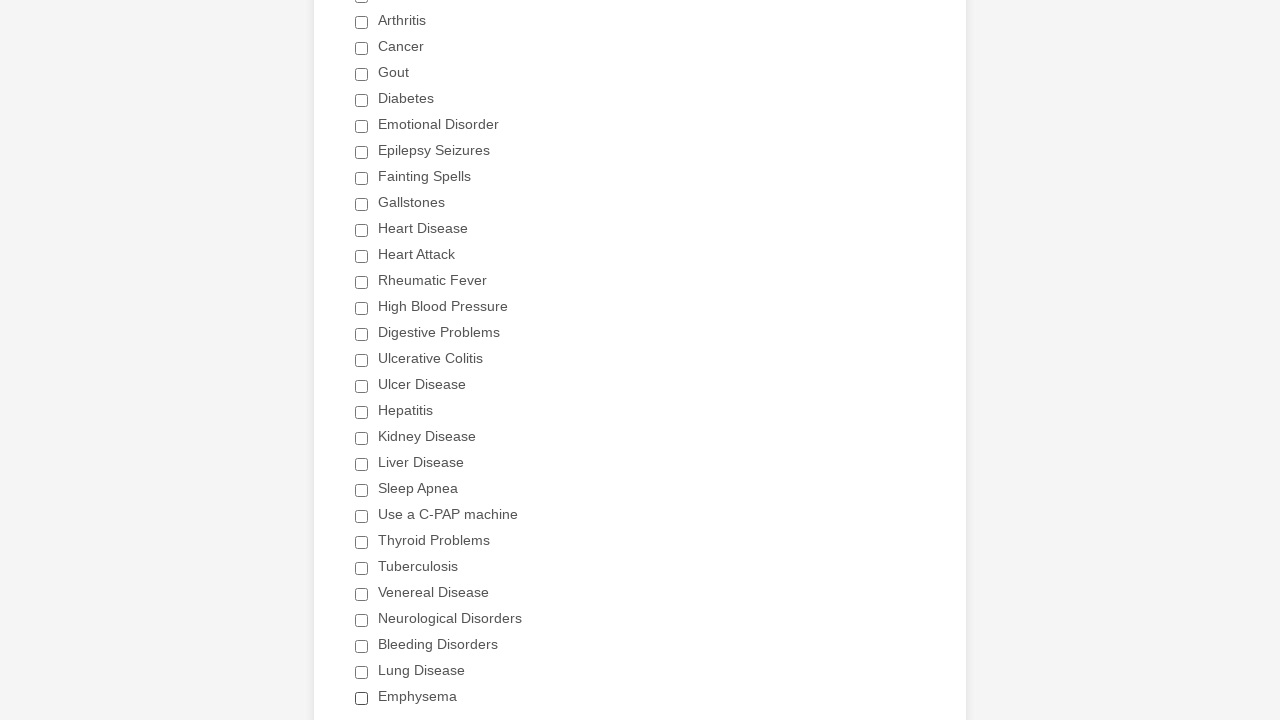

Verified checkbox at index 4 is unchecked
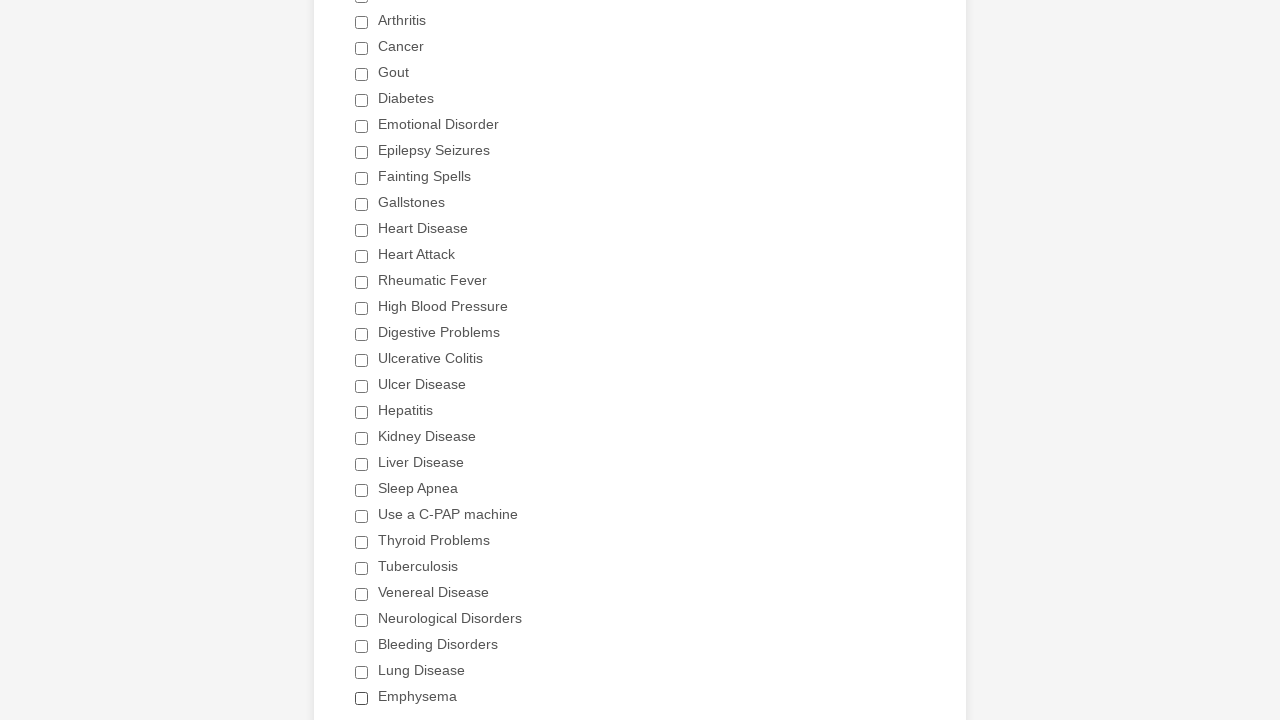

Verified checkbox at index 5 is unchecked
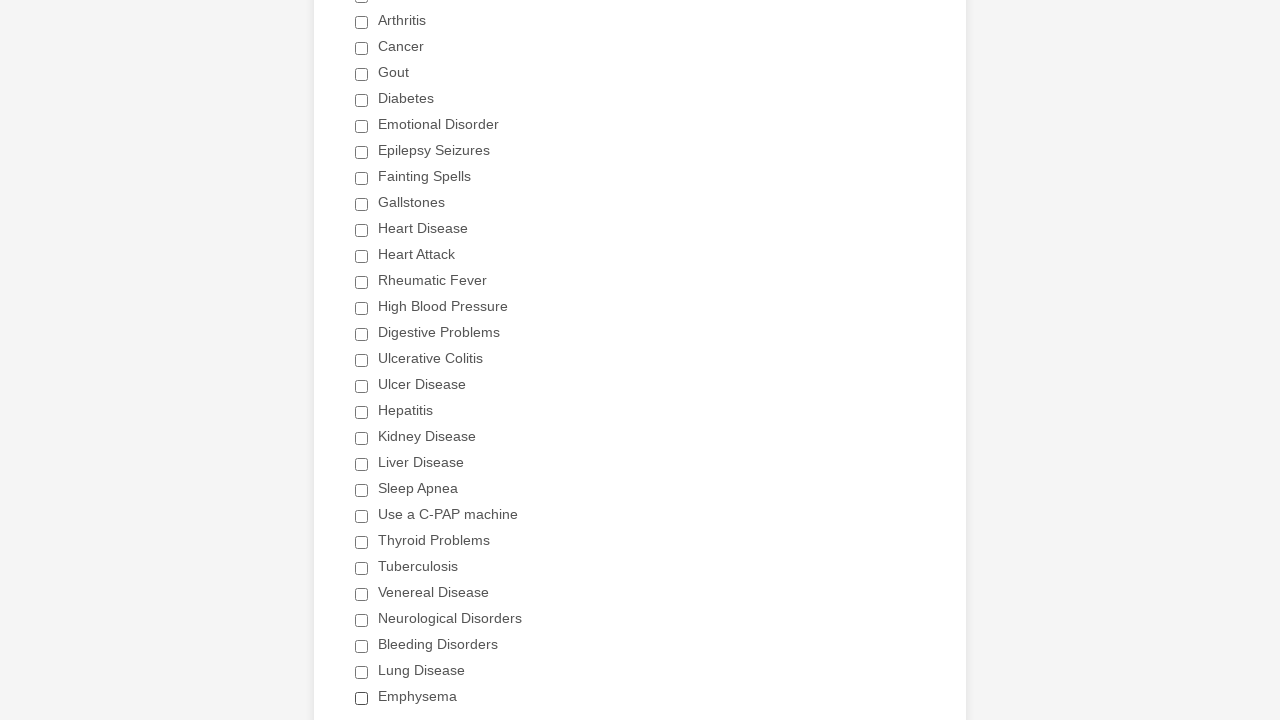

Verified checkbox at index 6 is unchecked
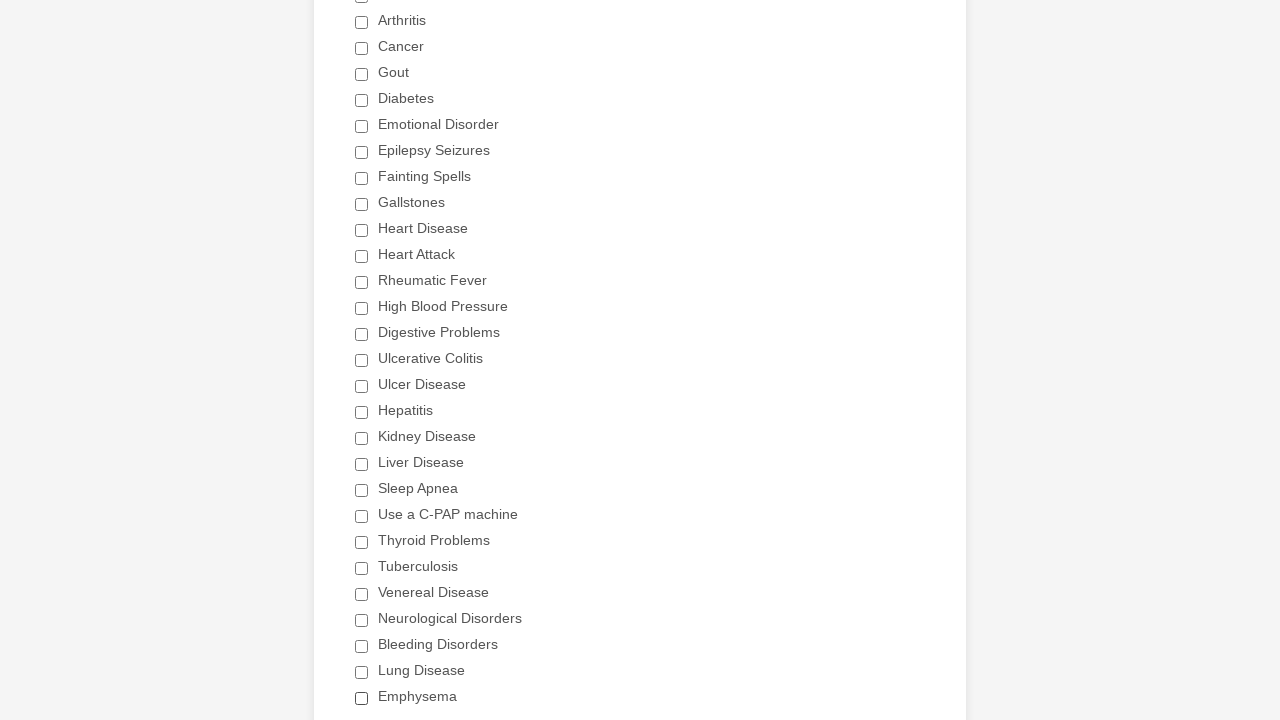

Verified checkbox at index 7 is unchecked
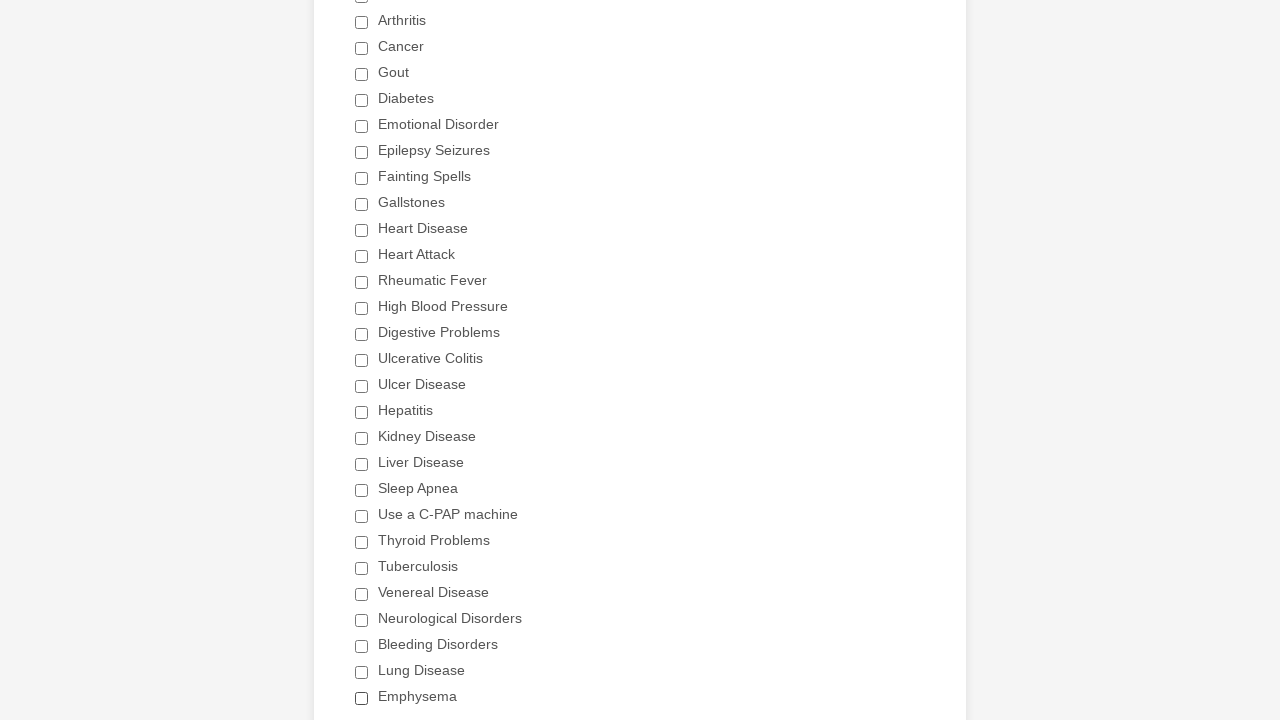

Verified checkbox at index 8 is unchecked
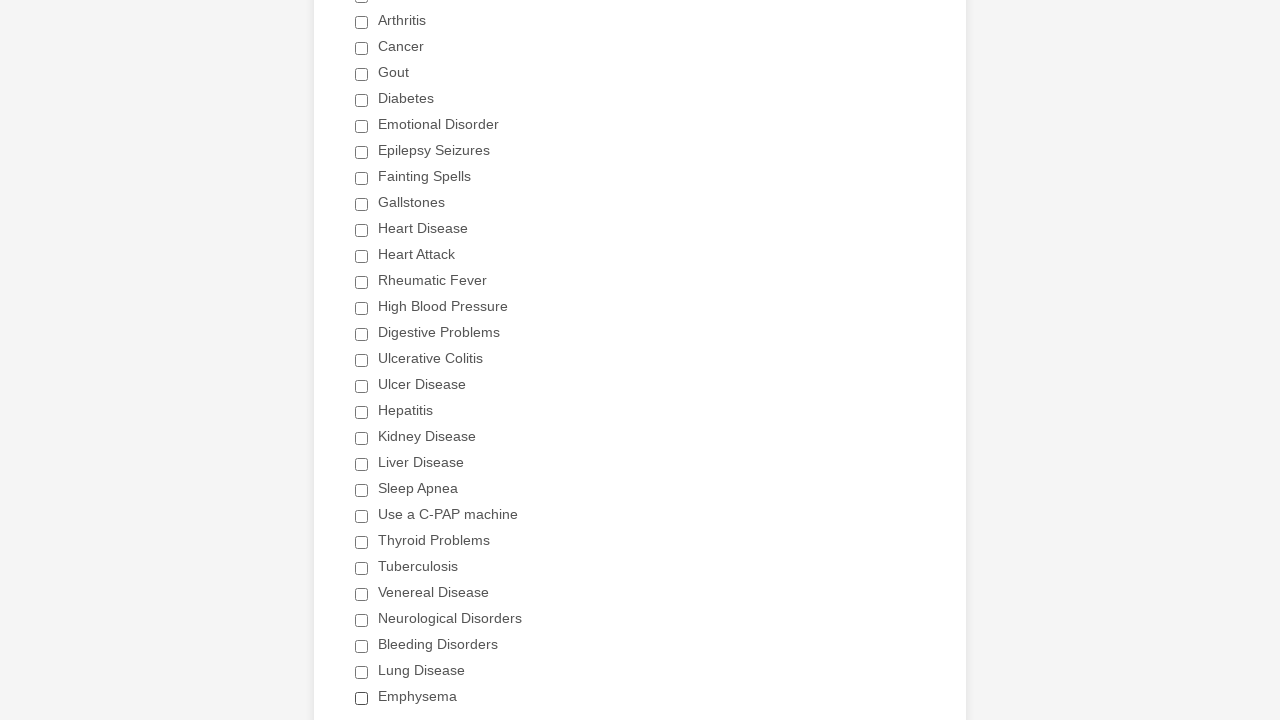

Verified checkbox at index 9 is unchecked
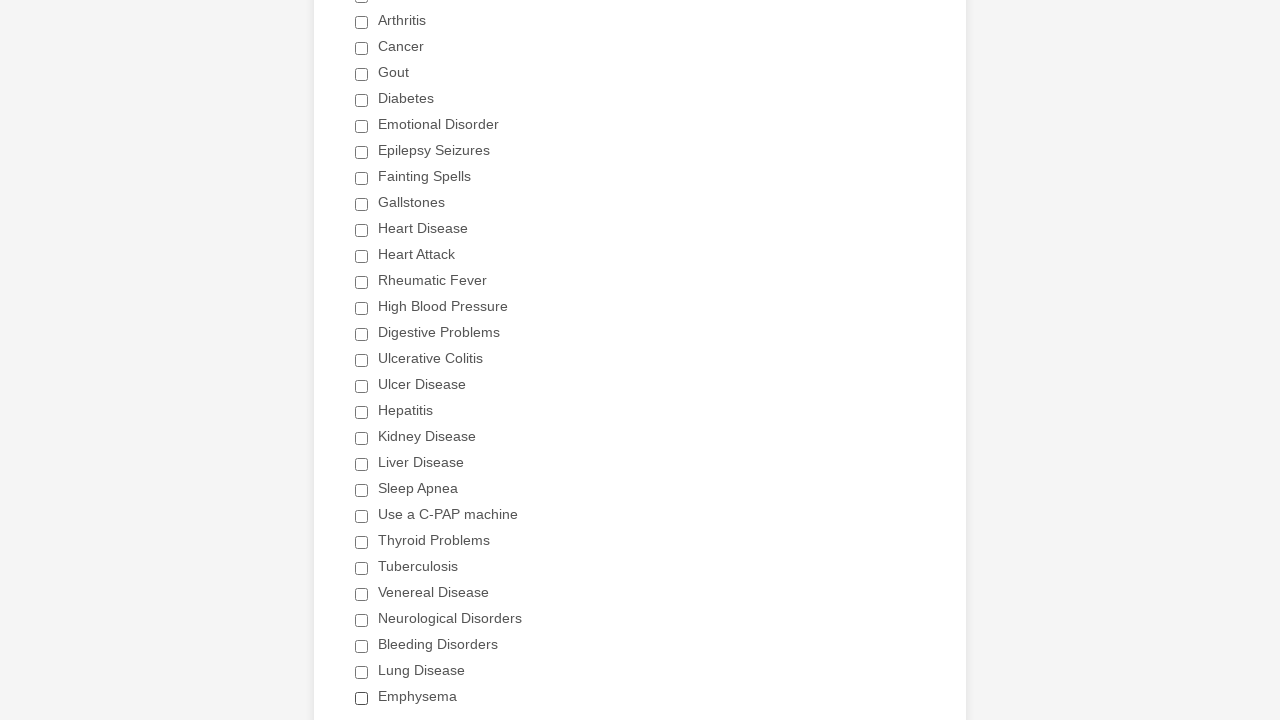

Verified checkbox at index 10 is unchecked
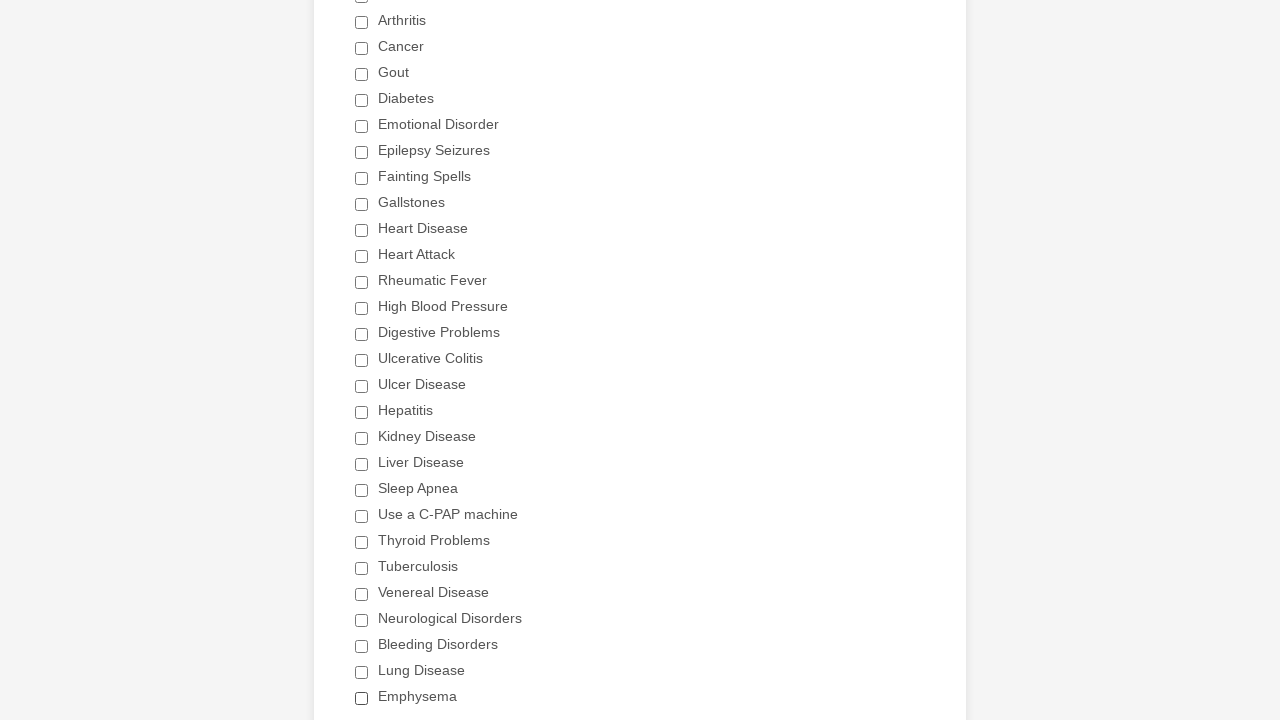

Verified checkbox at index 11 is unchecked
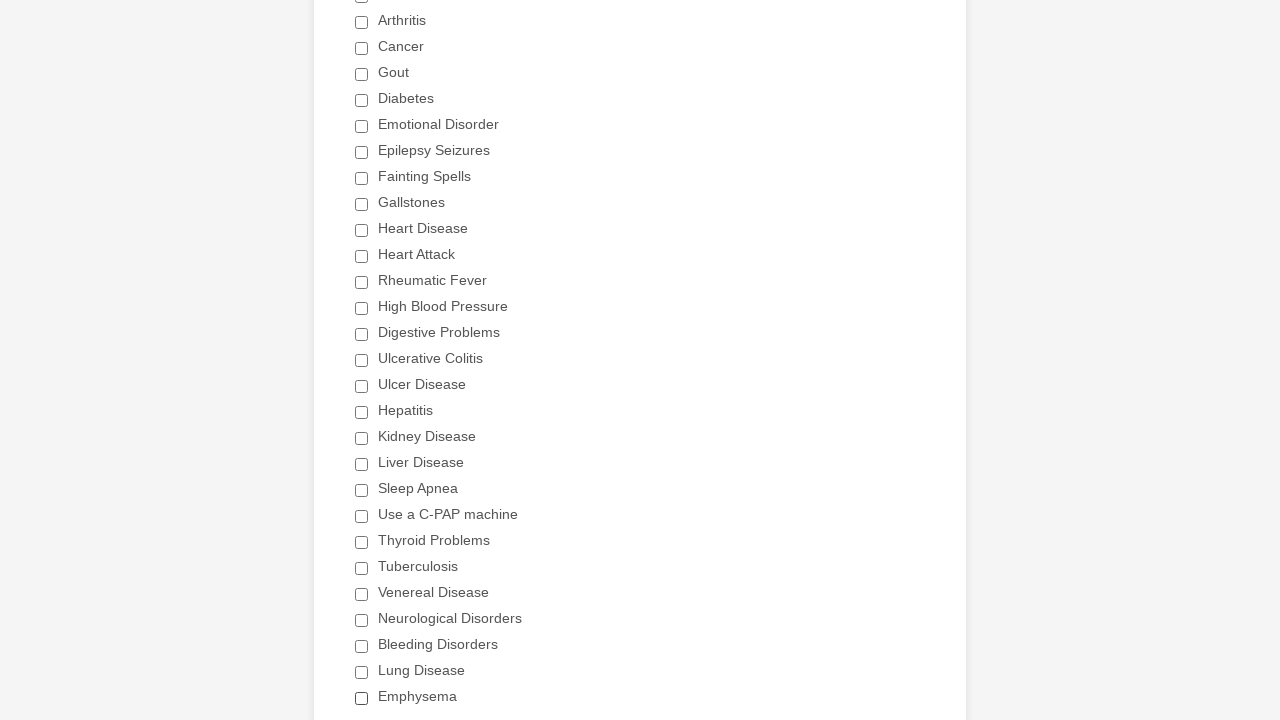

Verified checkbox at index 12 is unchecked
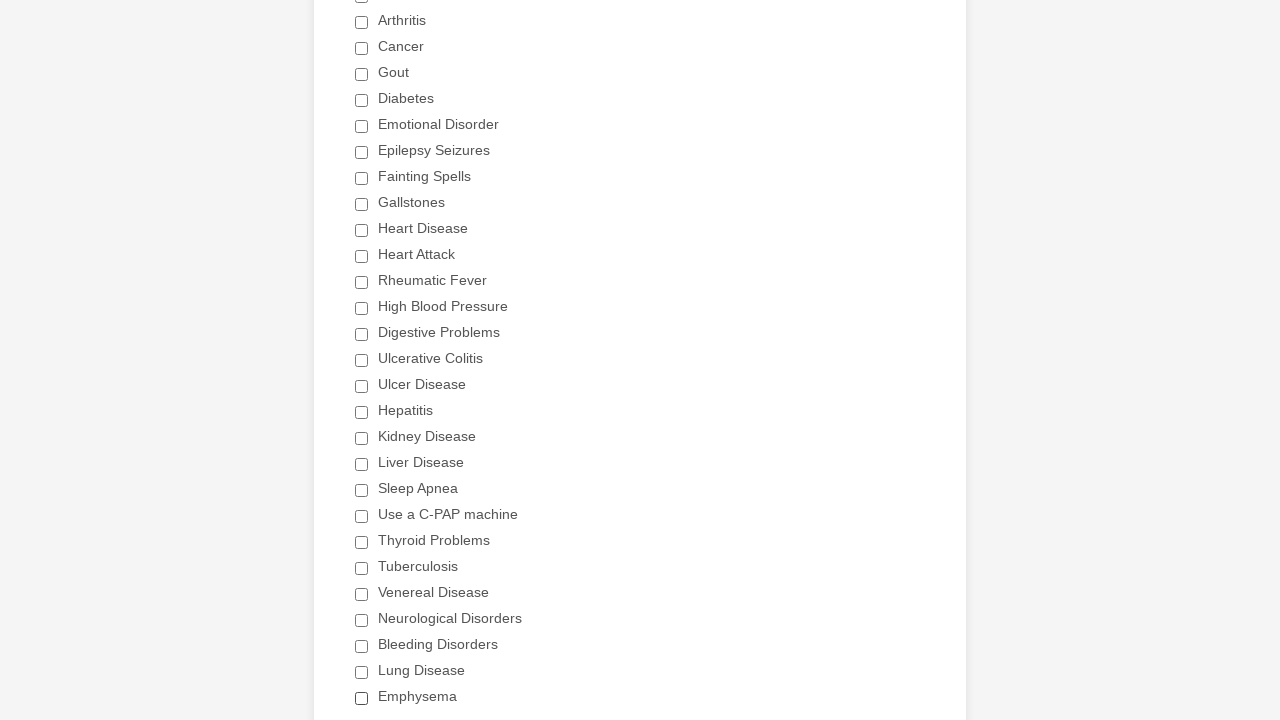

Verified checkbox at index 13 is unchecked
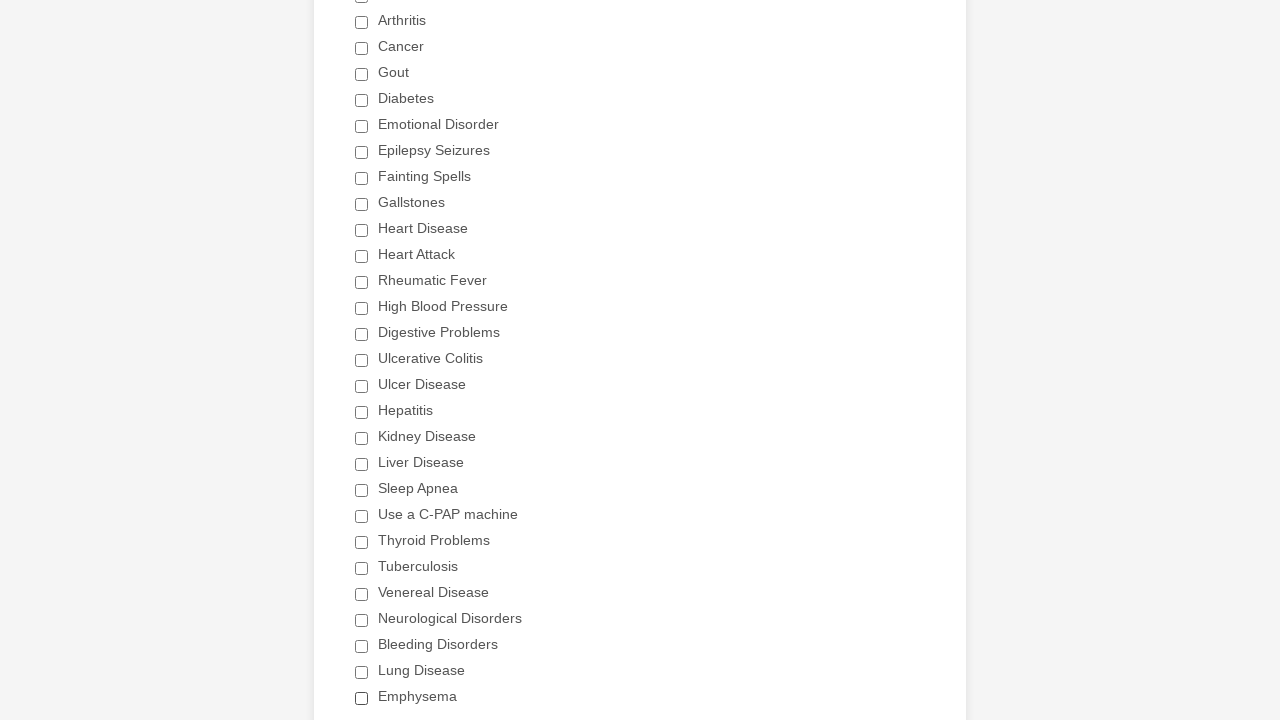

Verified checkbox at index 14 is unchecked
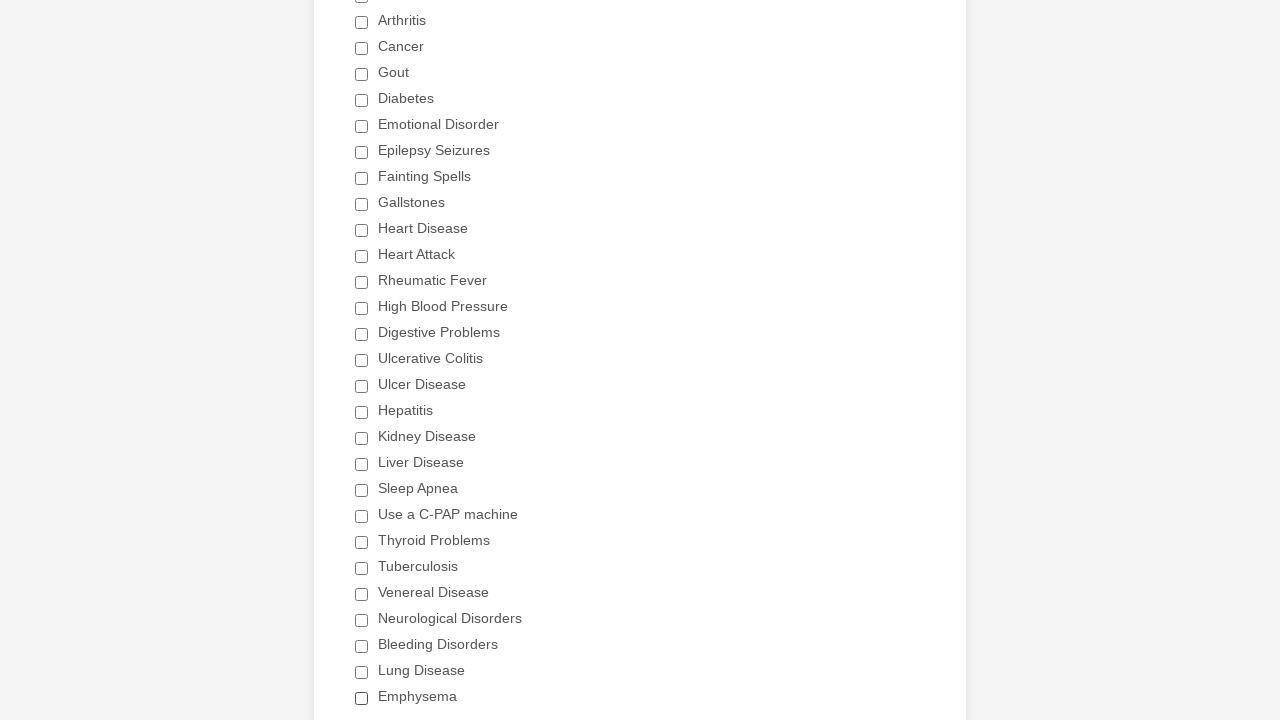

Verified checkbox at index 15 is unchecked
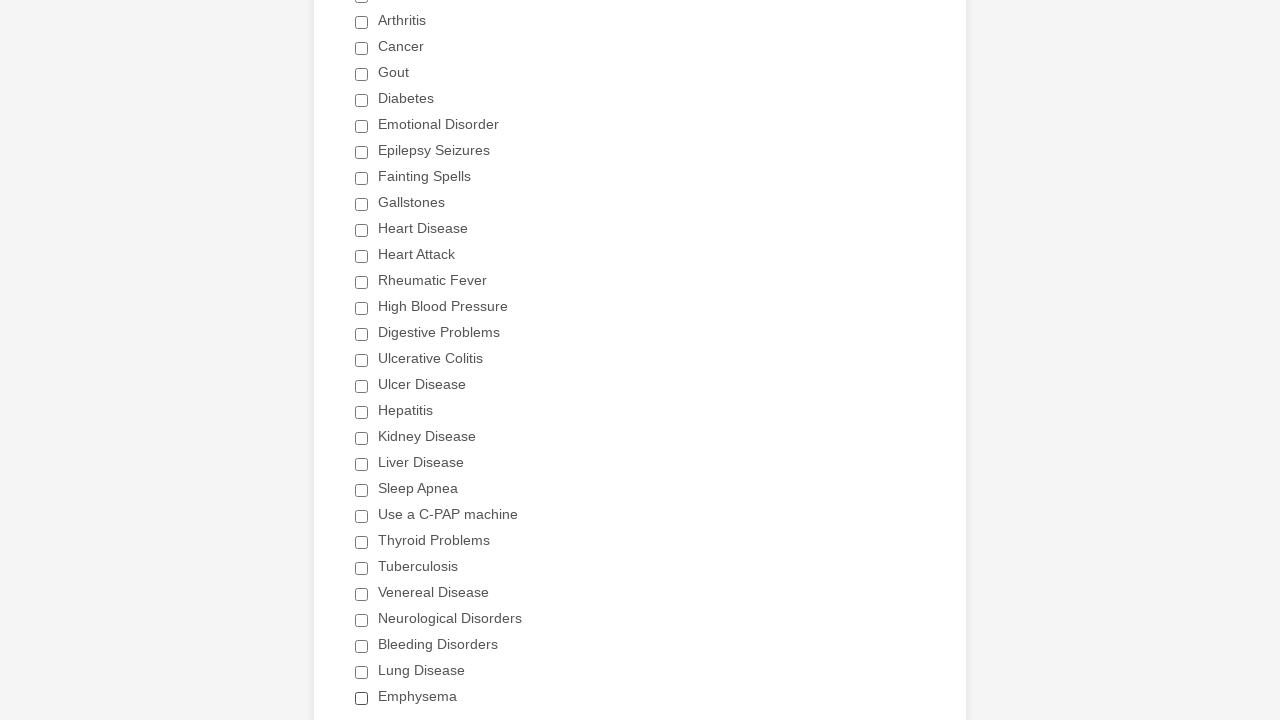

Verified checkbox at index 16 is unchecked
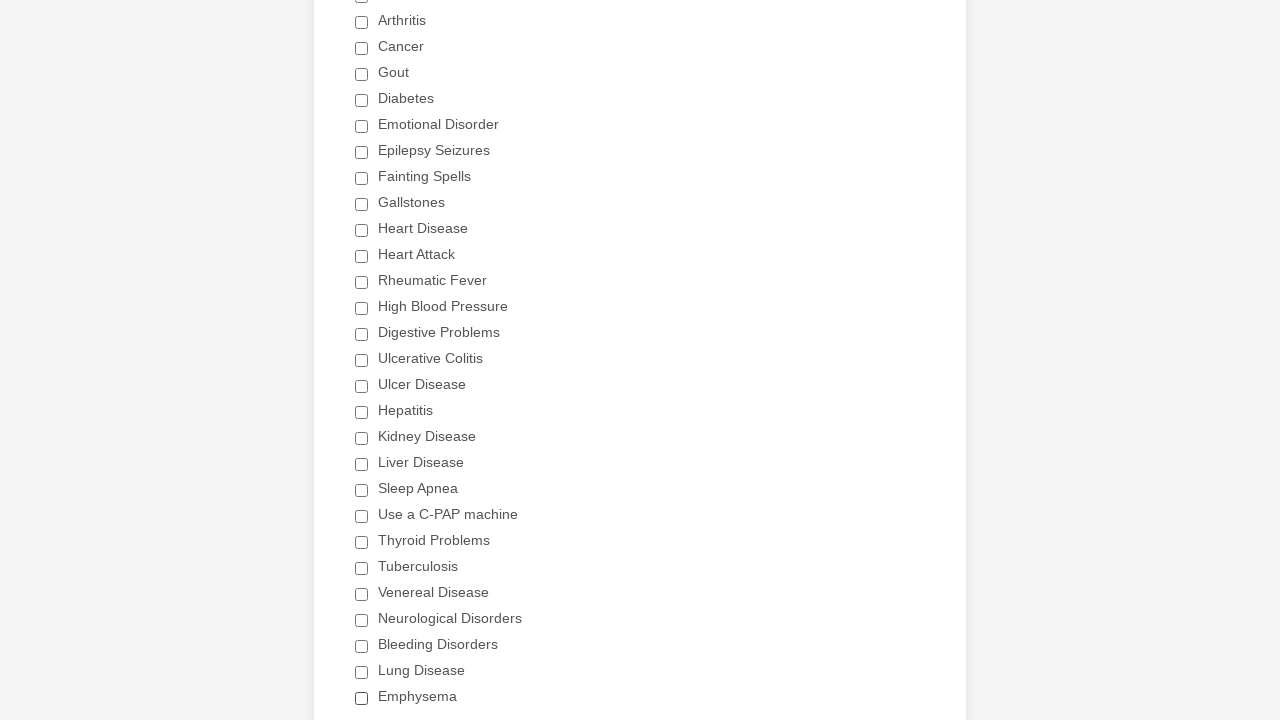

Verified checkbox at index 17 is unchecked
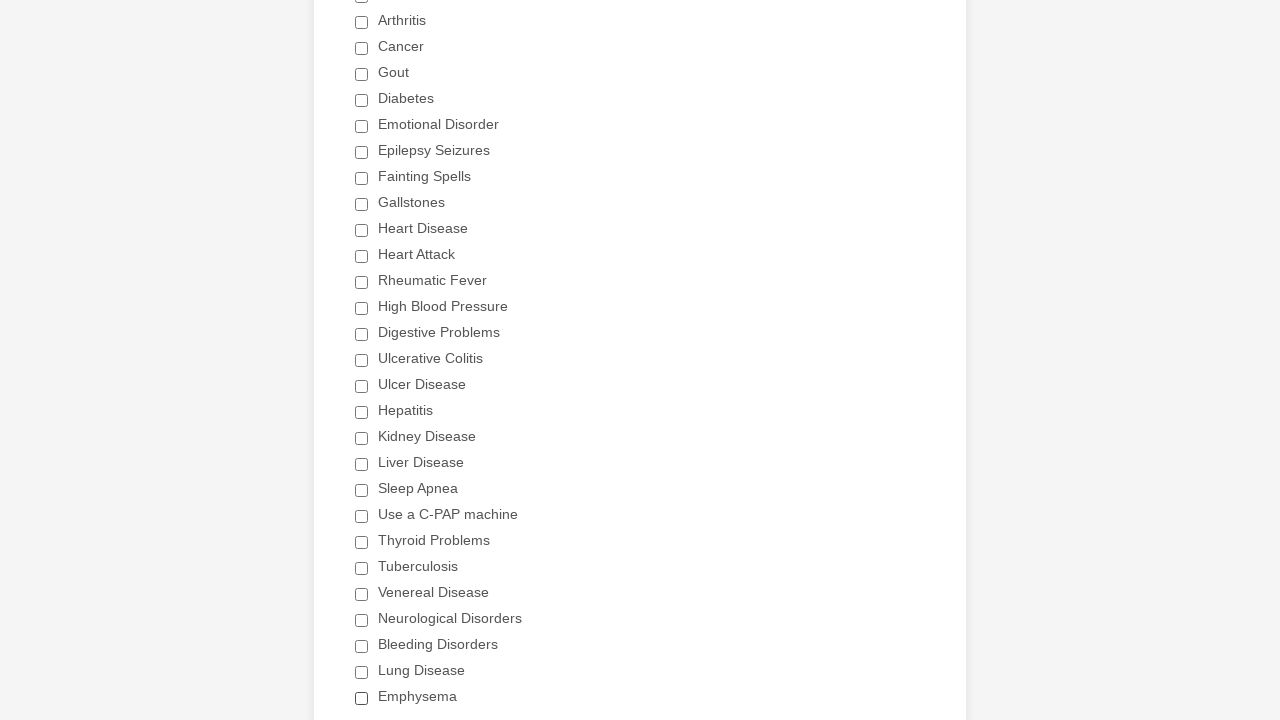

Verified checkbox at index 18 is unchecked
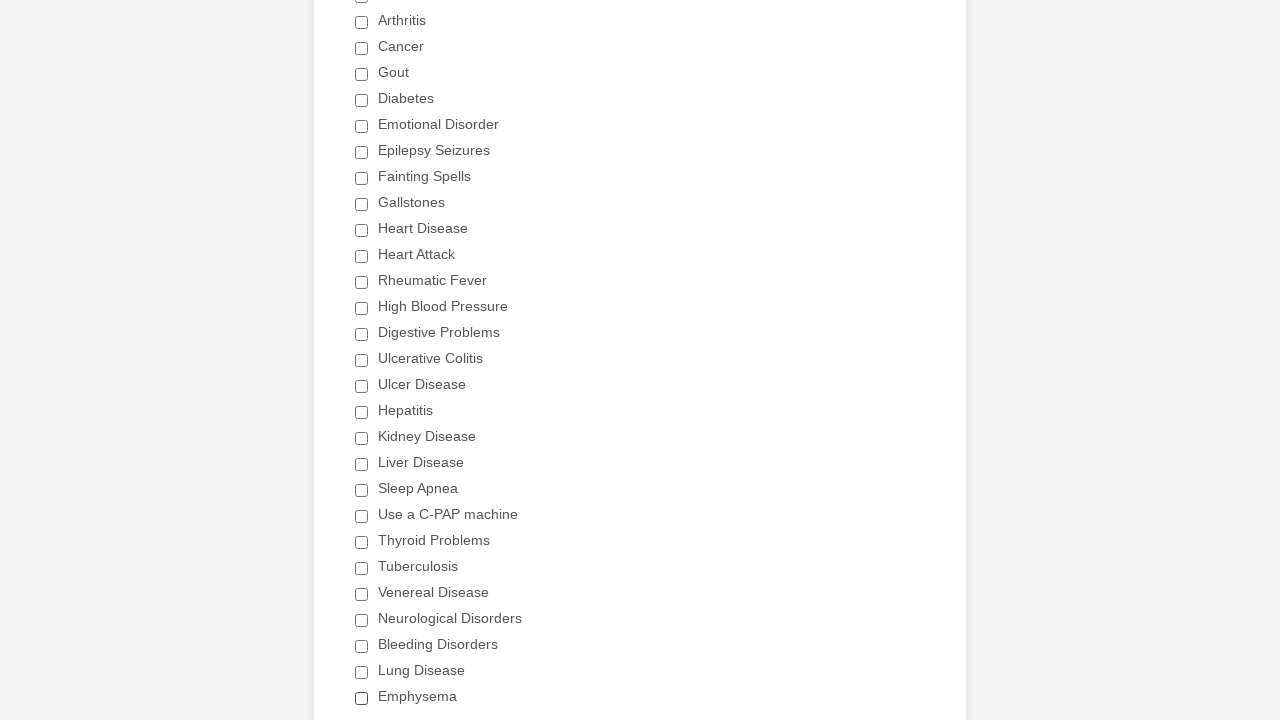

Verified checkbox at index 19 is unchecked
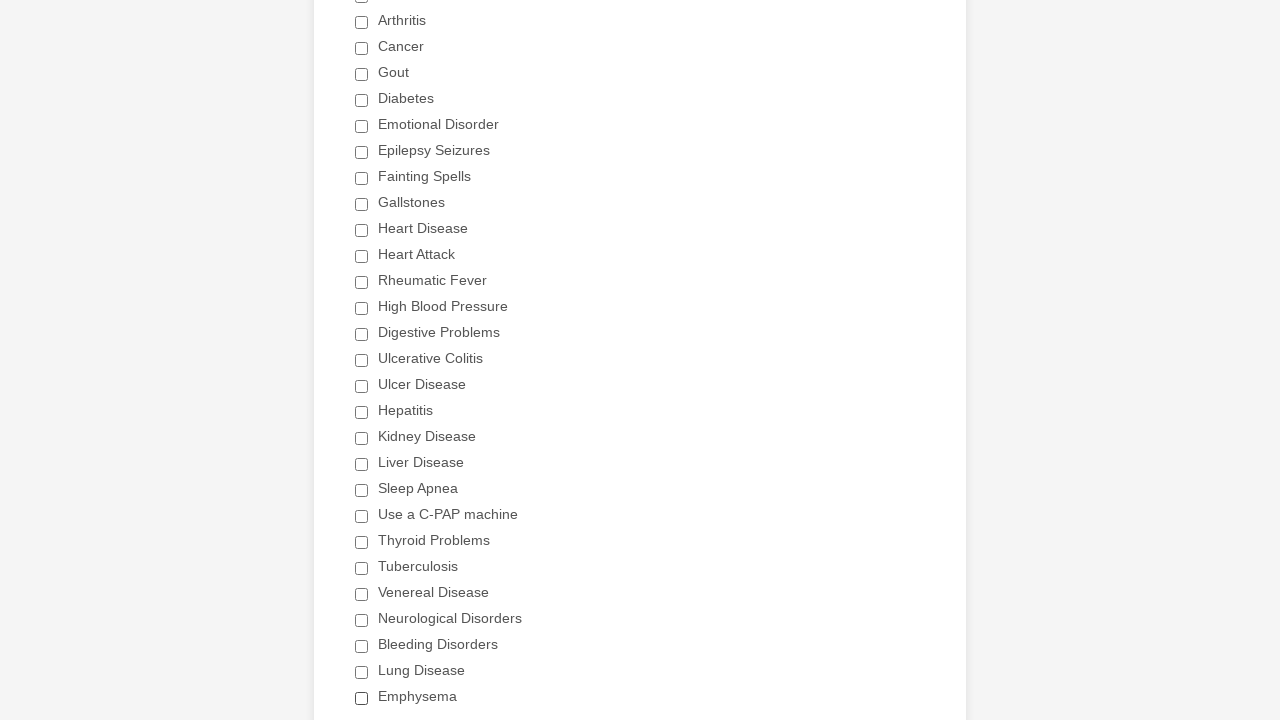

Verified checkbox at index 20 is unchecked
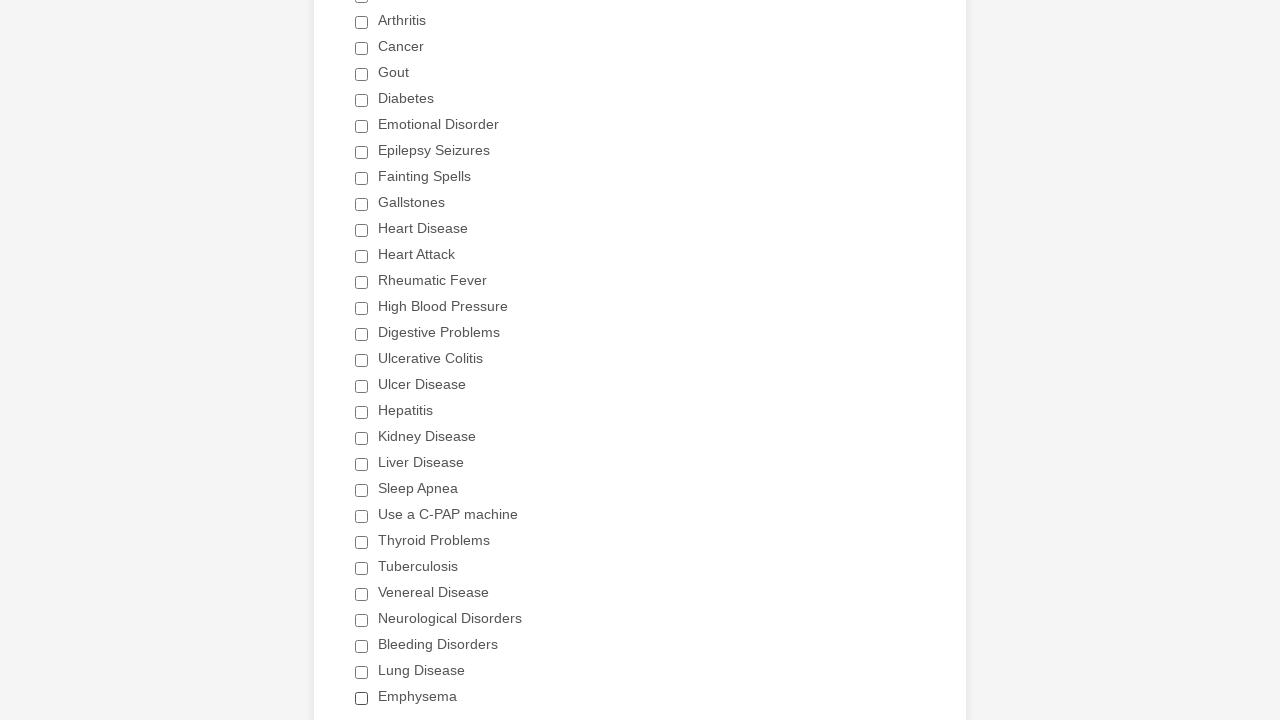

Verified checkbox at index 21 is unchecked
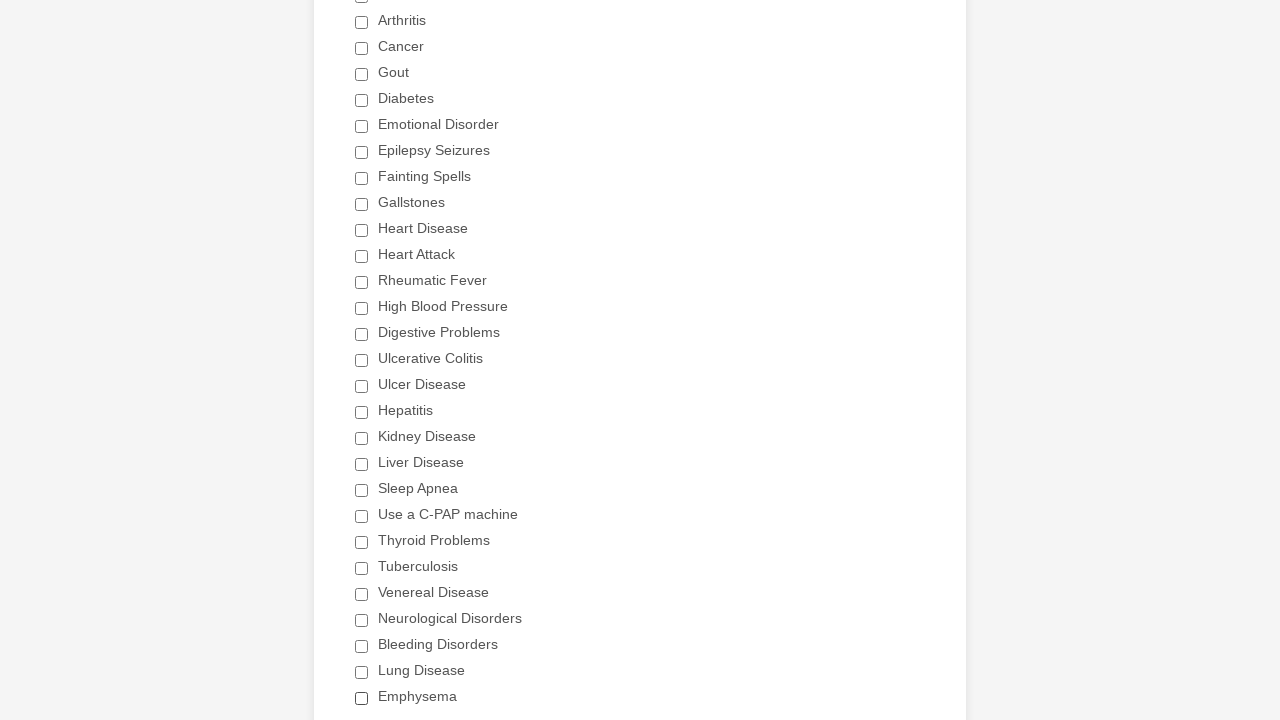

Verified checkbox at index 22 is unchecked
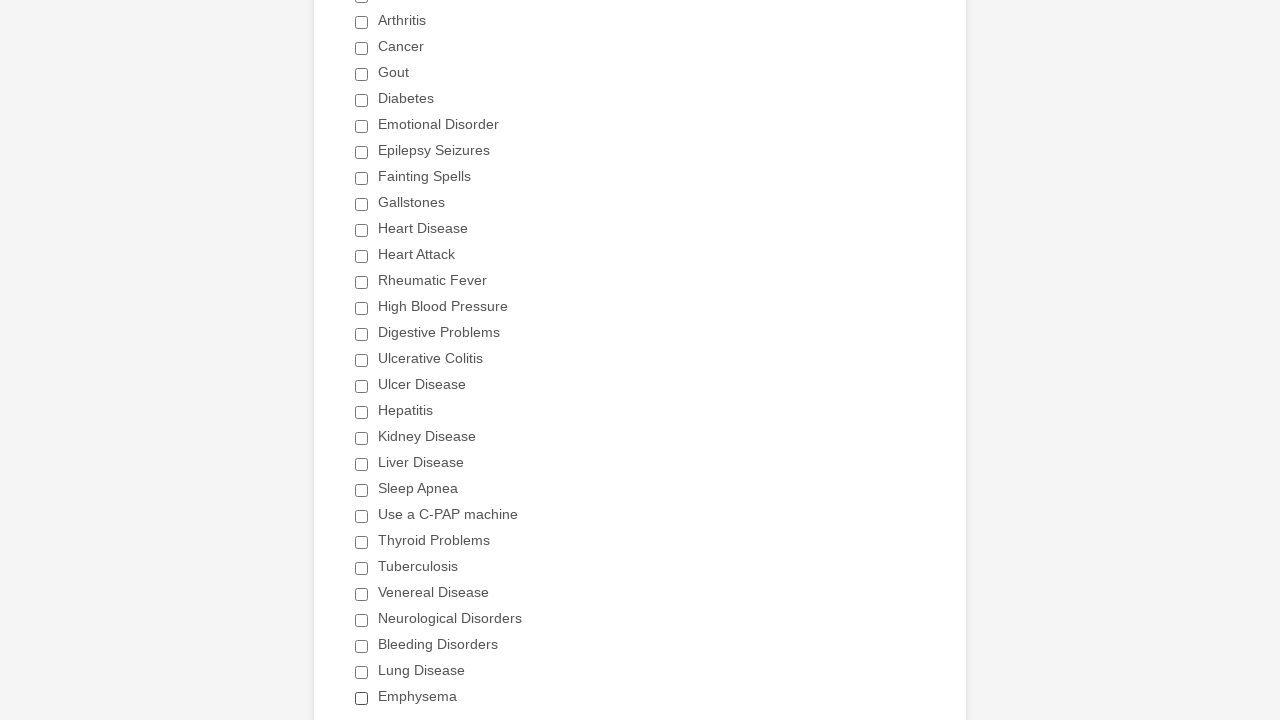

Verified checkbox at index 23 is unchecked
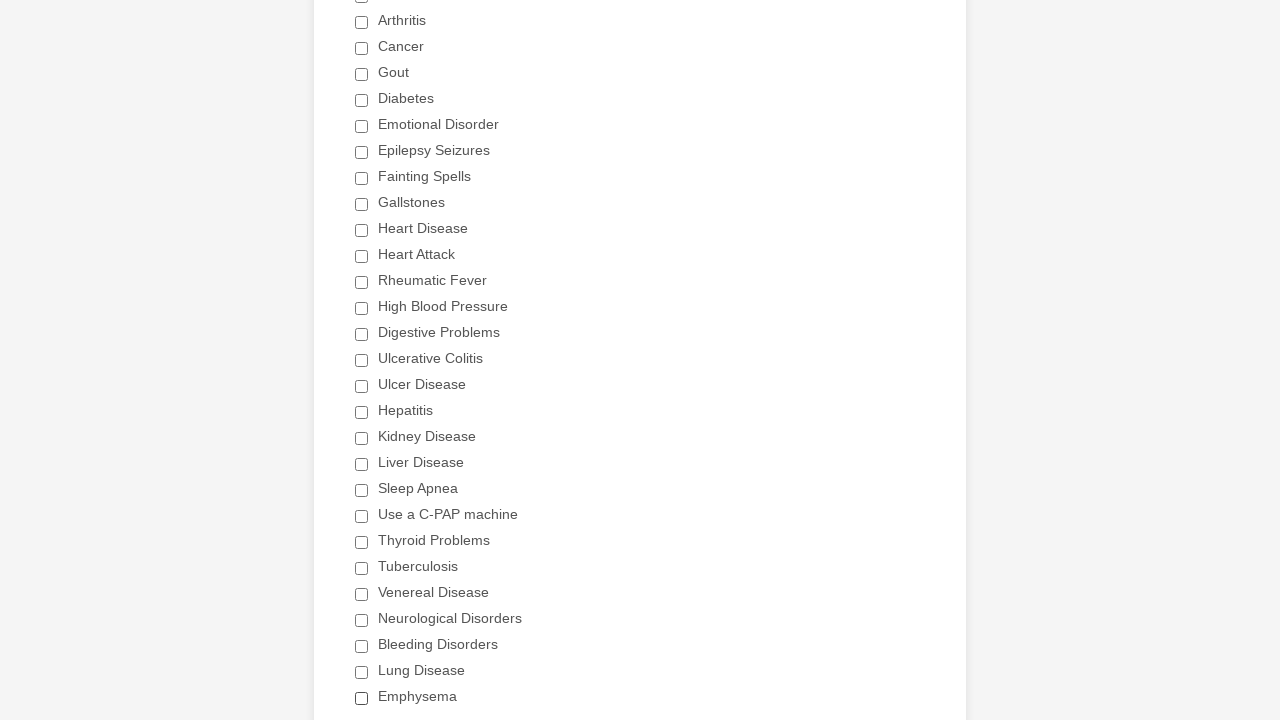

Verified checkbox at index 24 is unchecked
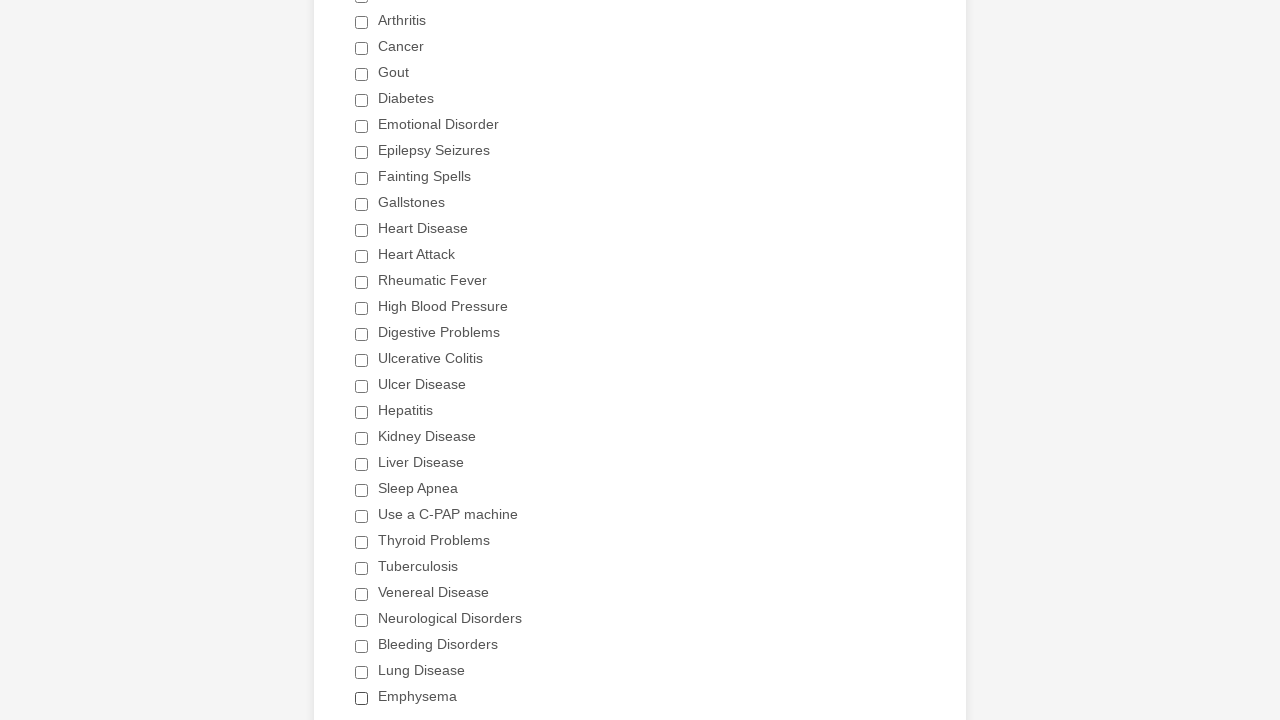

Verified checkbox at index 25 is unchecked
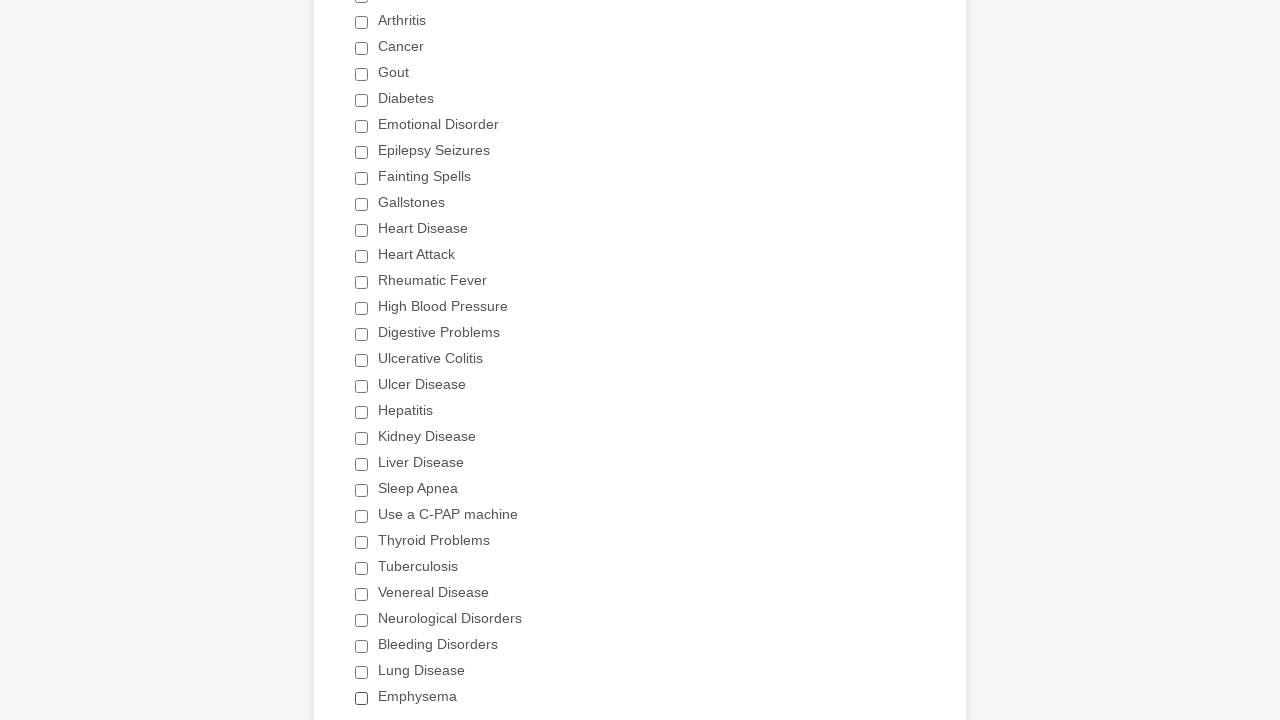

Verified checkbox at index 26 is unchecked
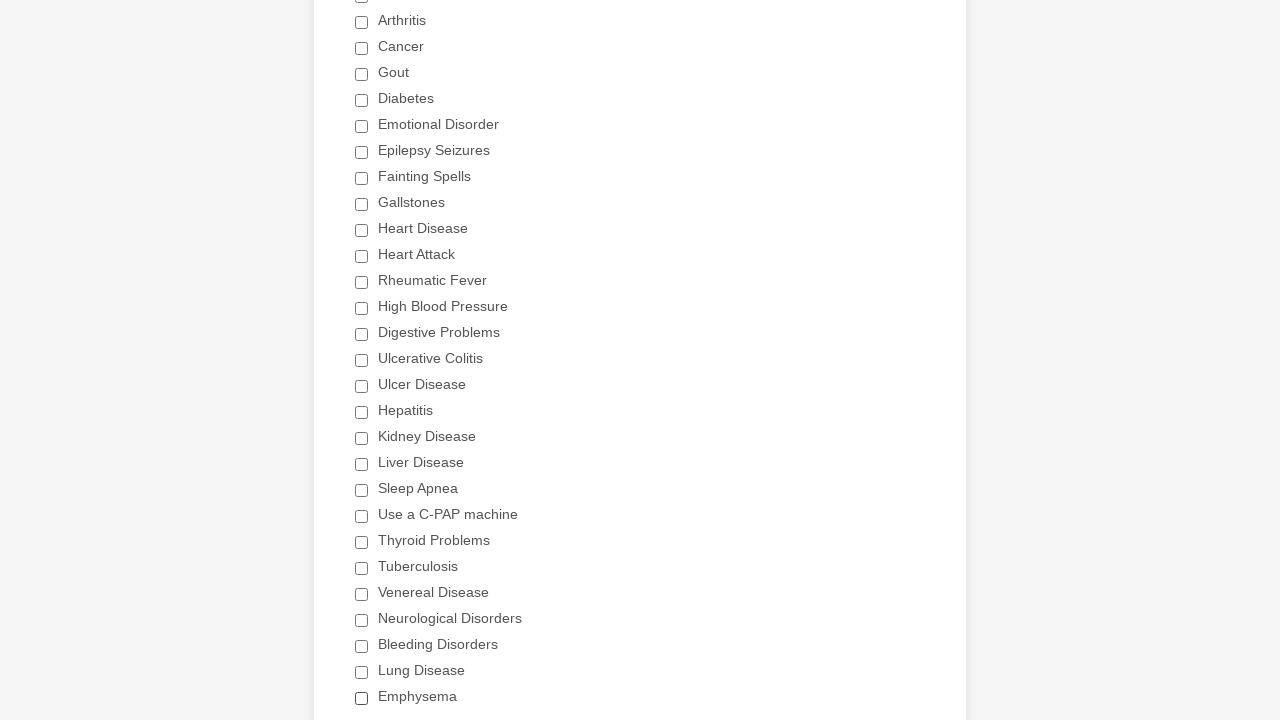

Verified checkbox at index 27 is unchecked
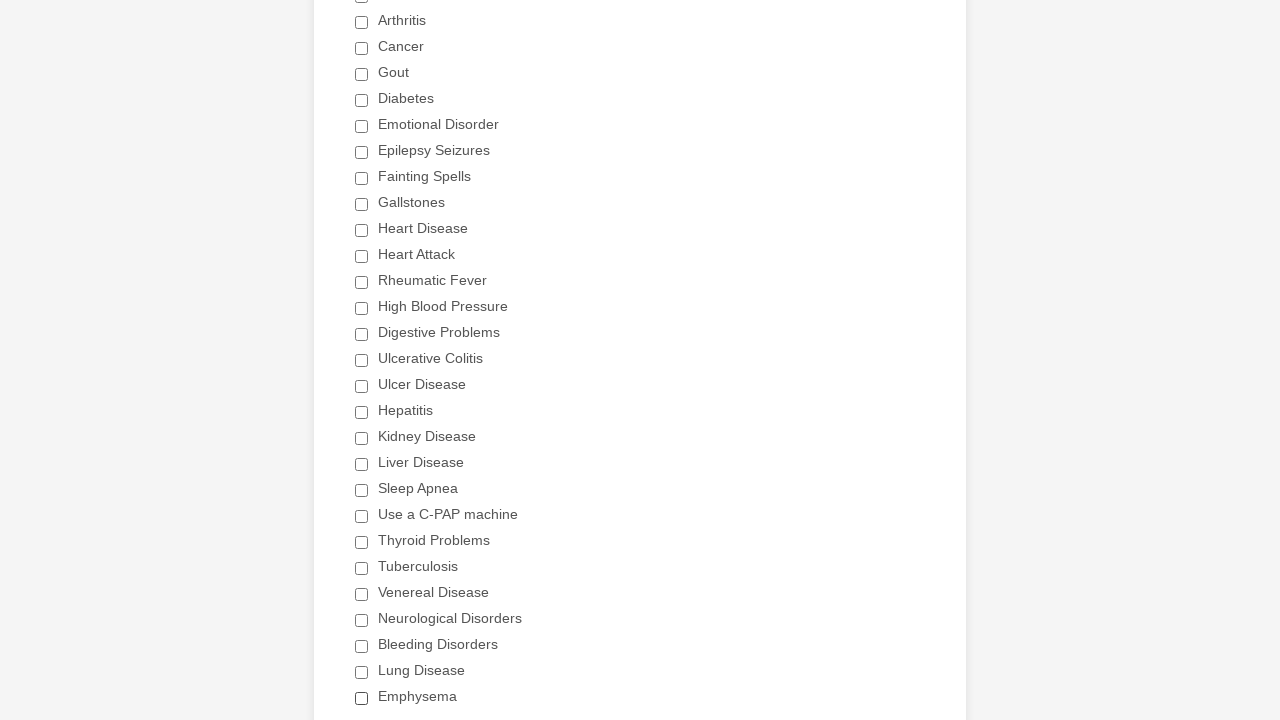

Verified checkbox at index 28 is unchecked
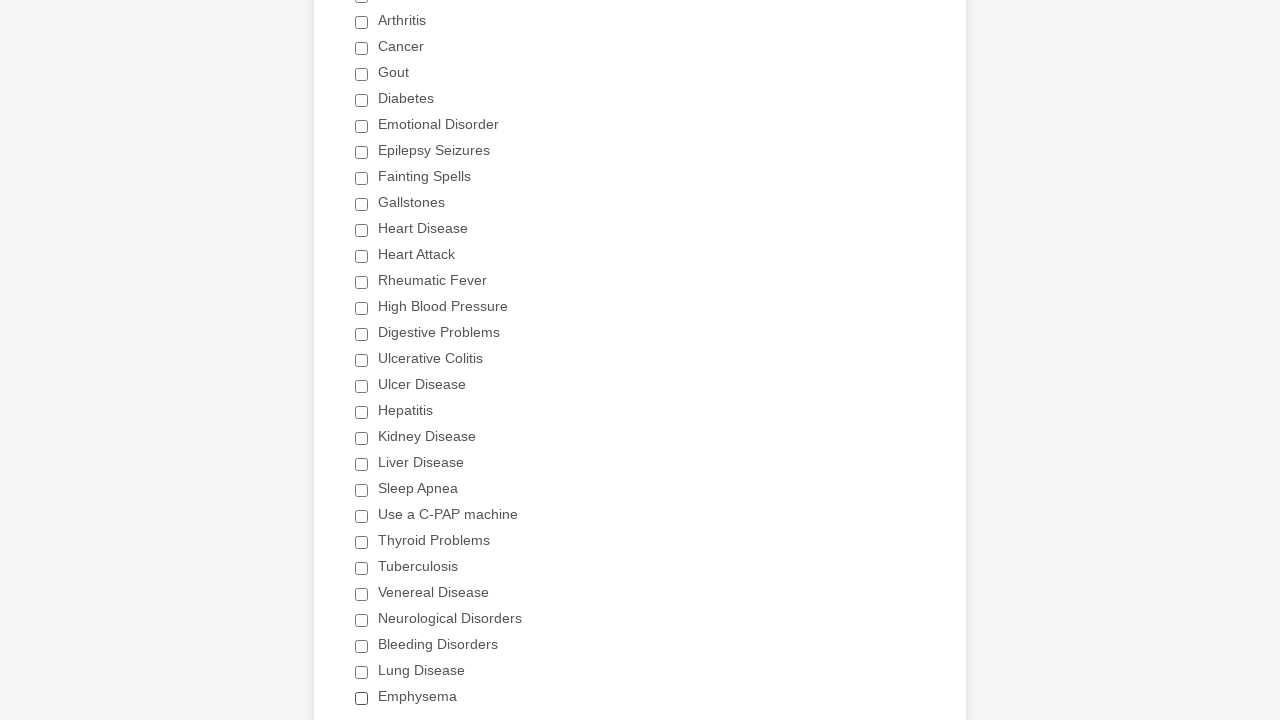

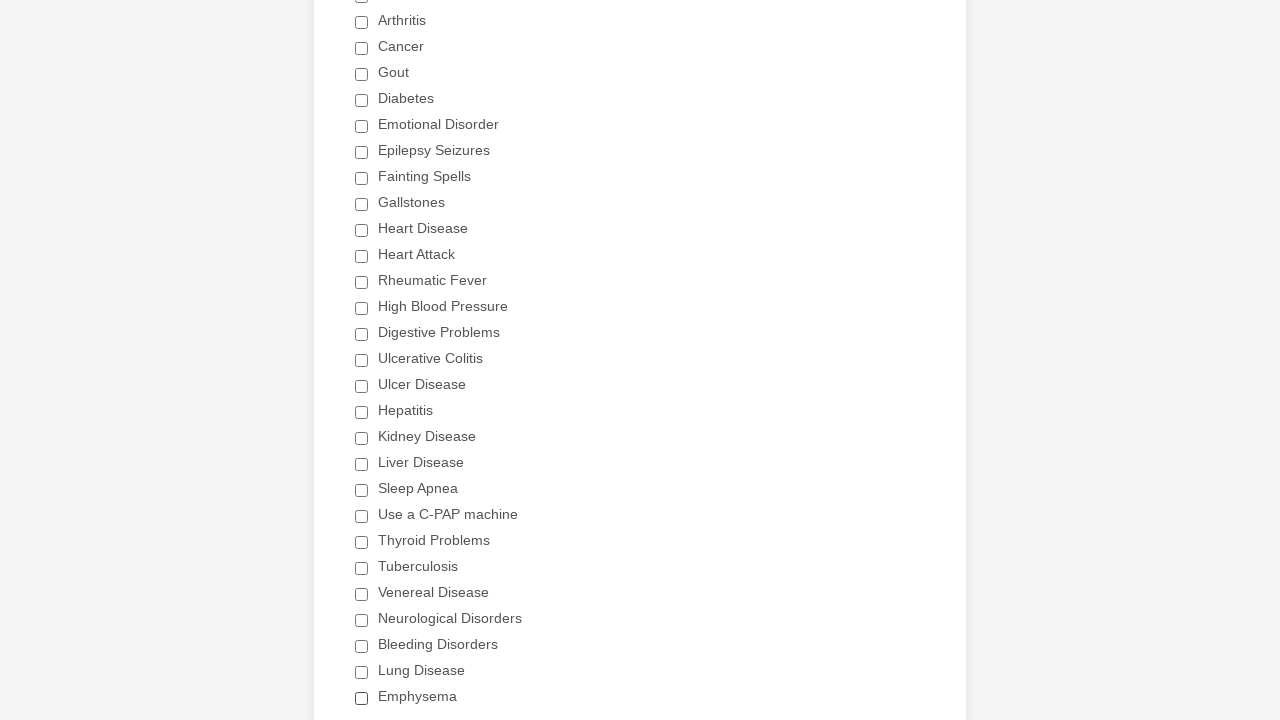